Navigates through pagination pages on a blog, selects specific checkboxes on each page, and reads data from a product table

Starting URL: https://testautomationpractice.blogspot.com/

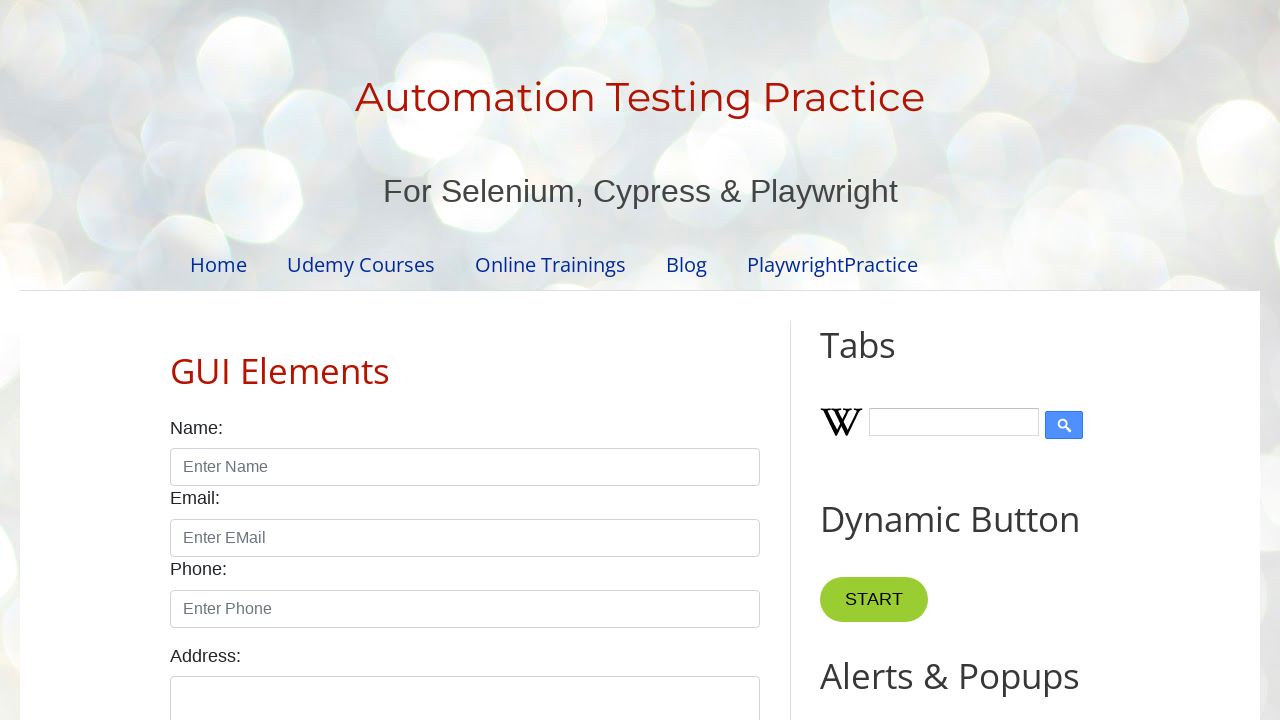

Retrieved all pagination page links from the main outer div
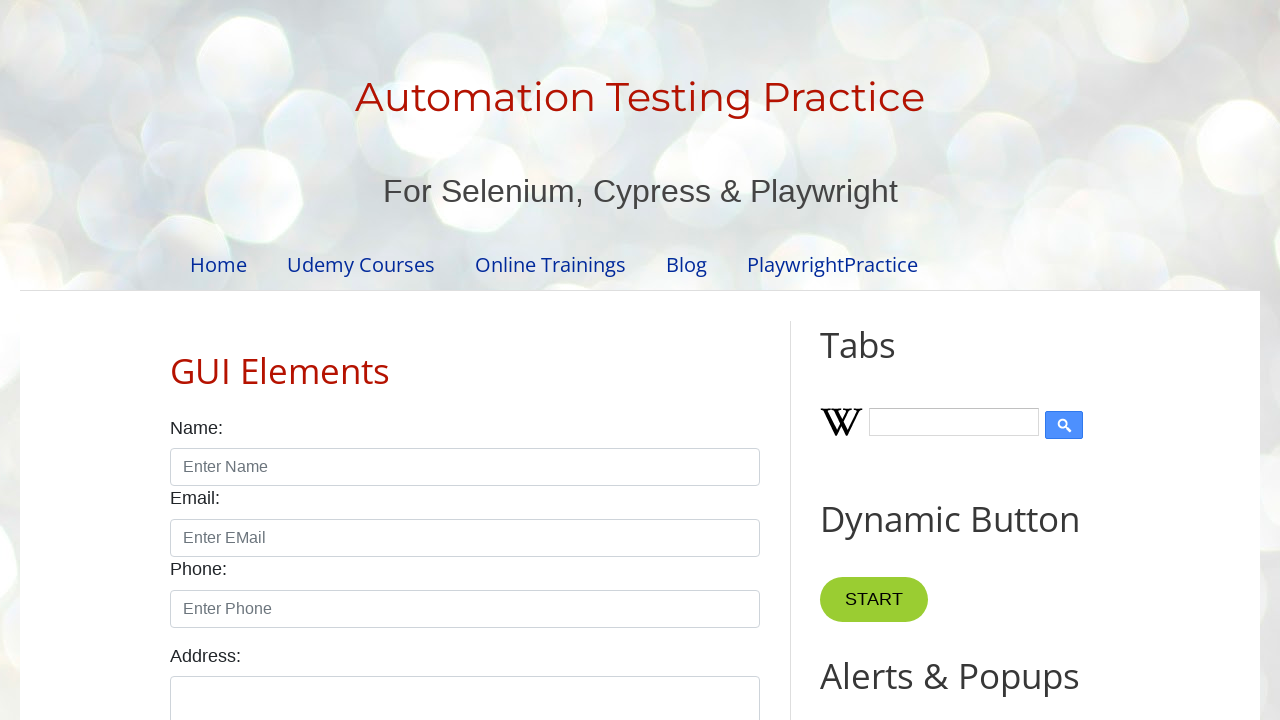

Found 4 total pages in pagination
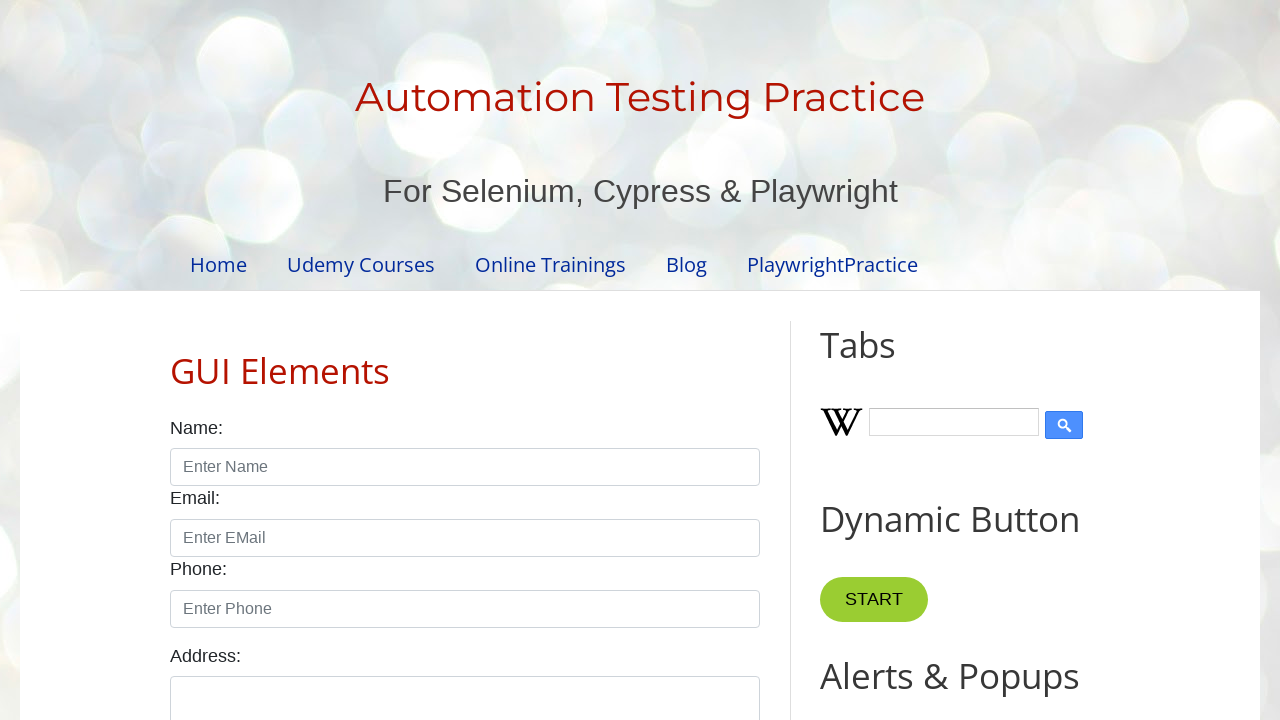

Re-fetched pagination links for page 1
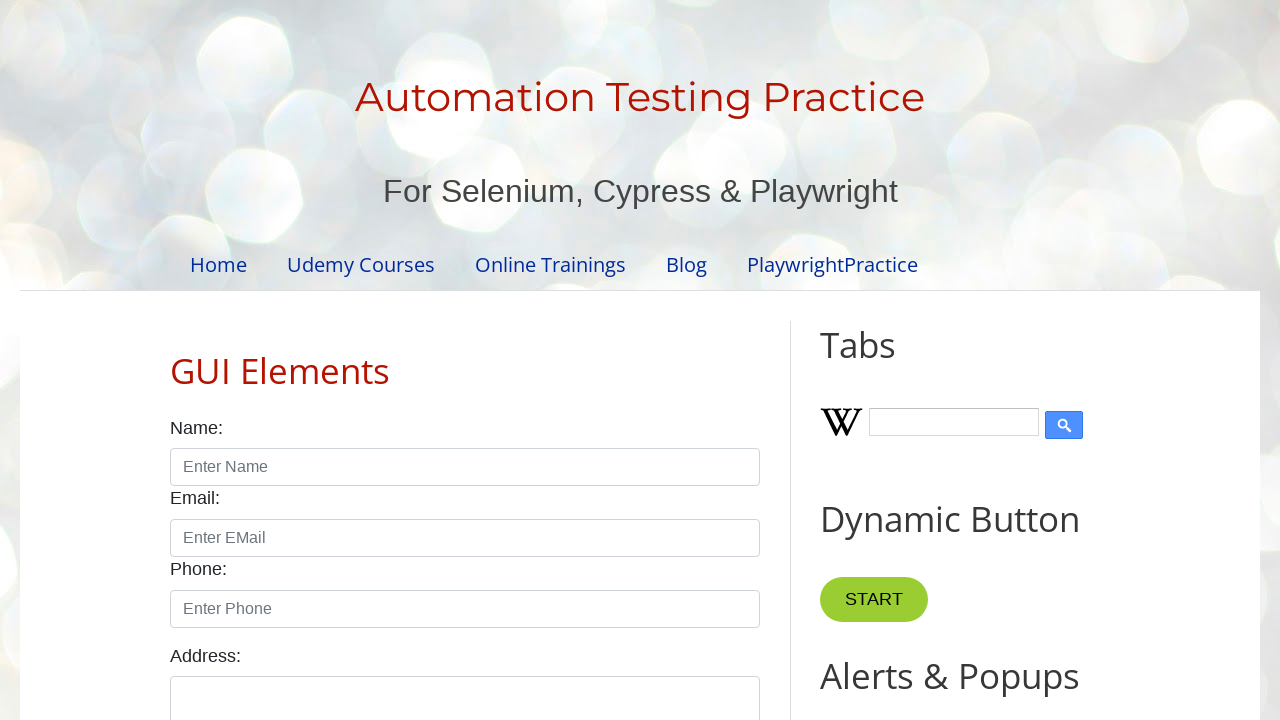

Identified current page as page 1
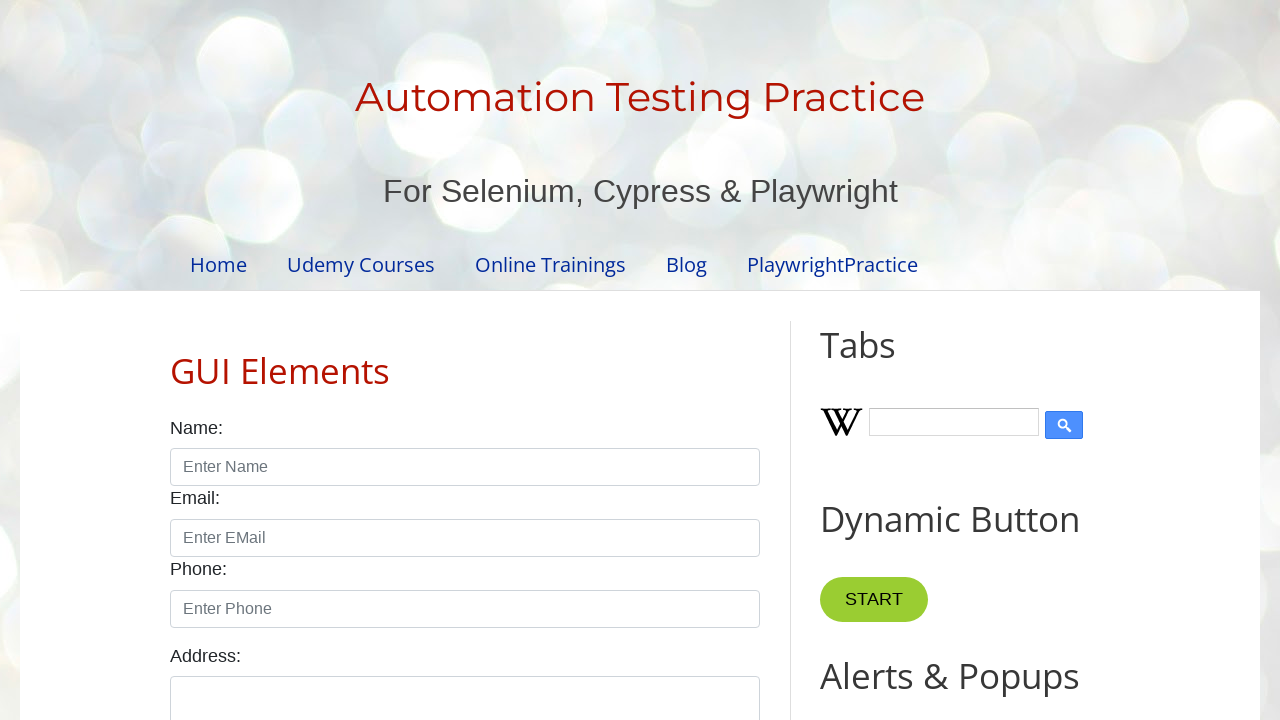

Clicked on page 1 link at (416, 361) on xpath=//div[@class='main-outer']//li >> nth=0
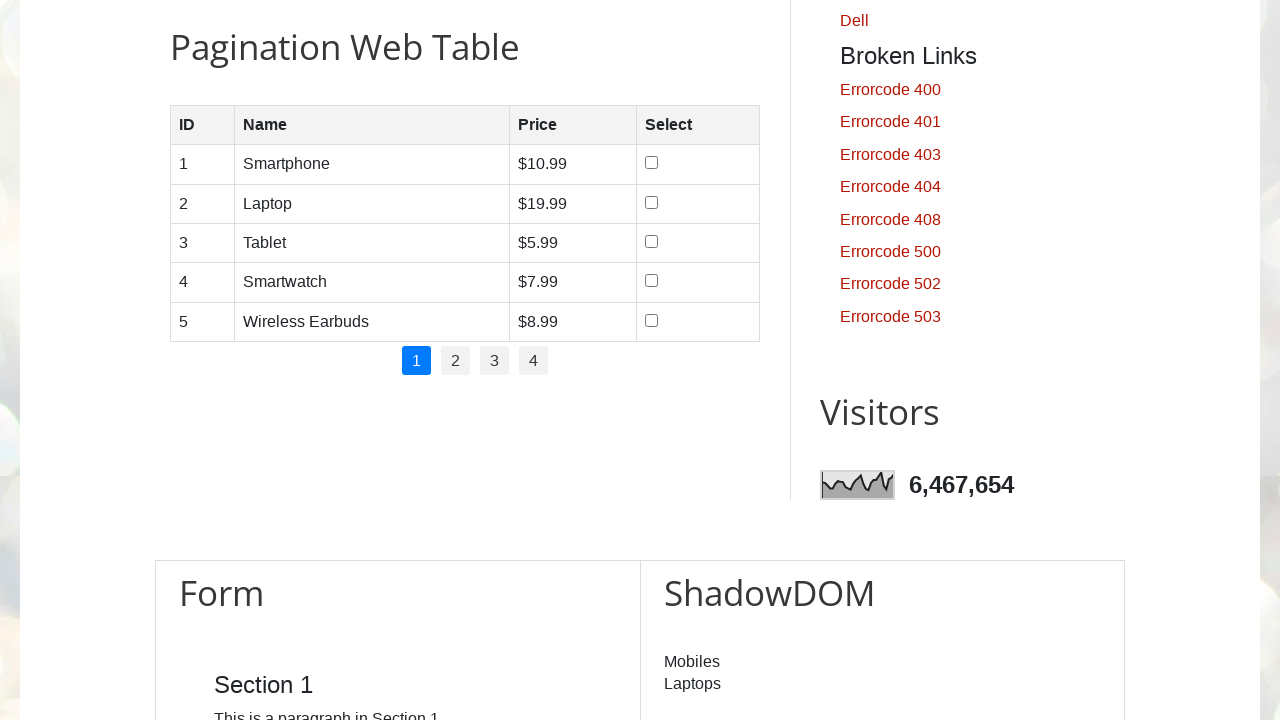

Waited 2 seconds for page to load
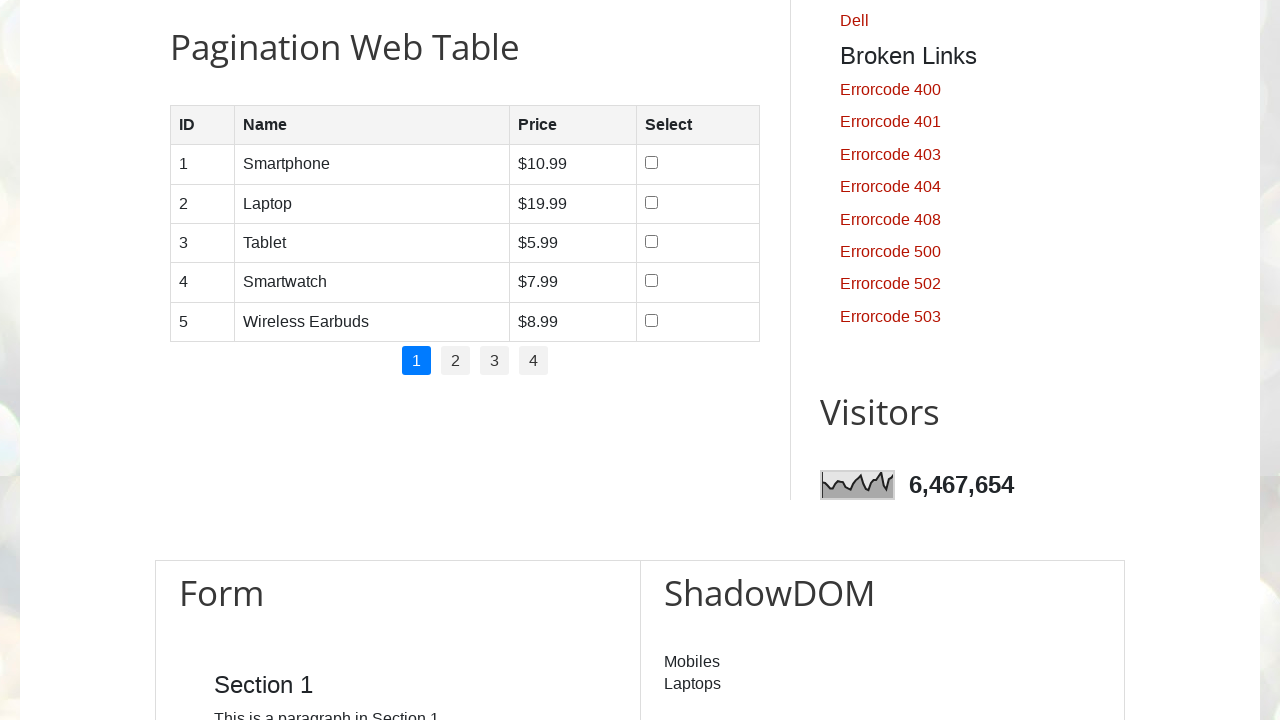

Located checkbox 8 on page 1
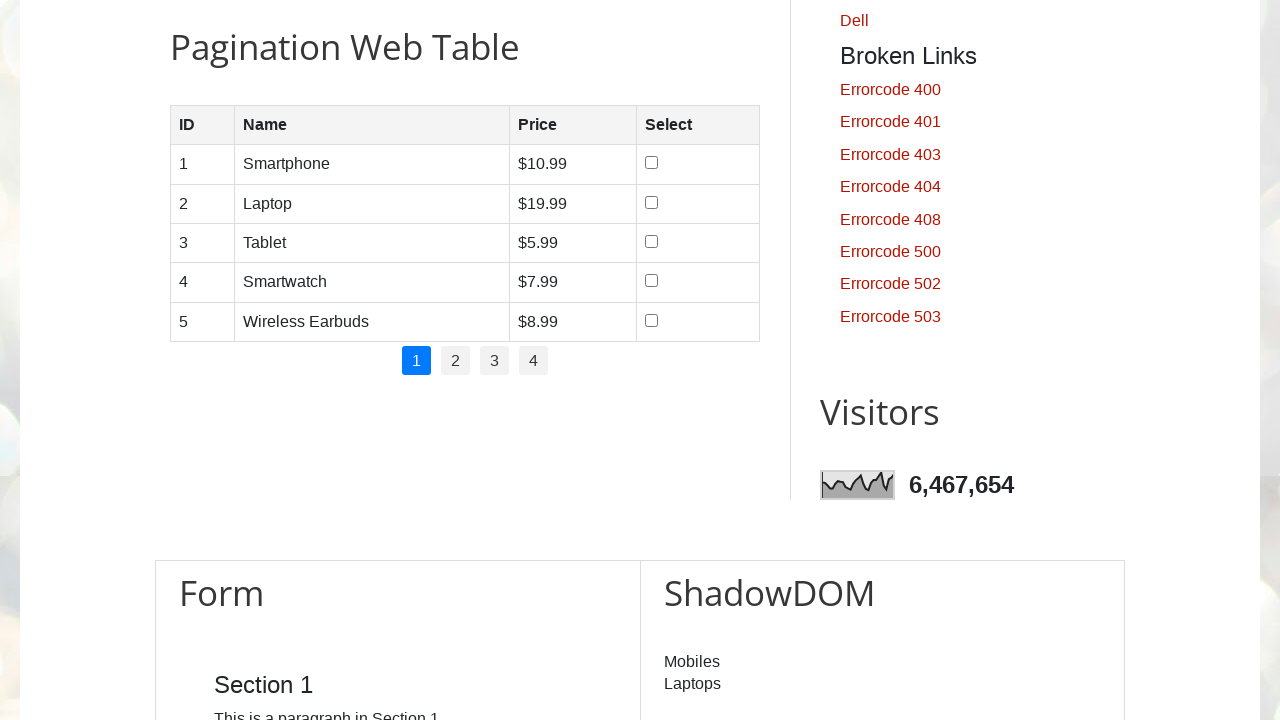

Checked checkbox 8 on page 1 at (651, 163) on (//input[@type='checkbox'])[8]
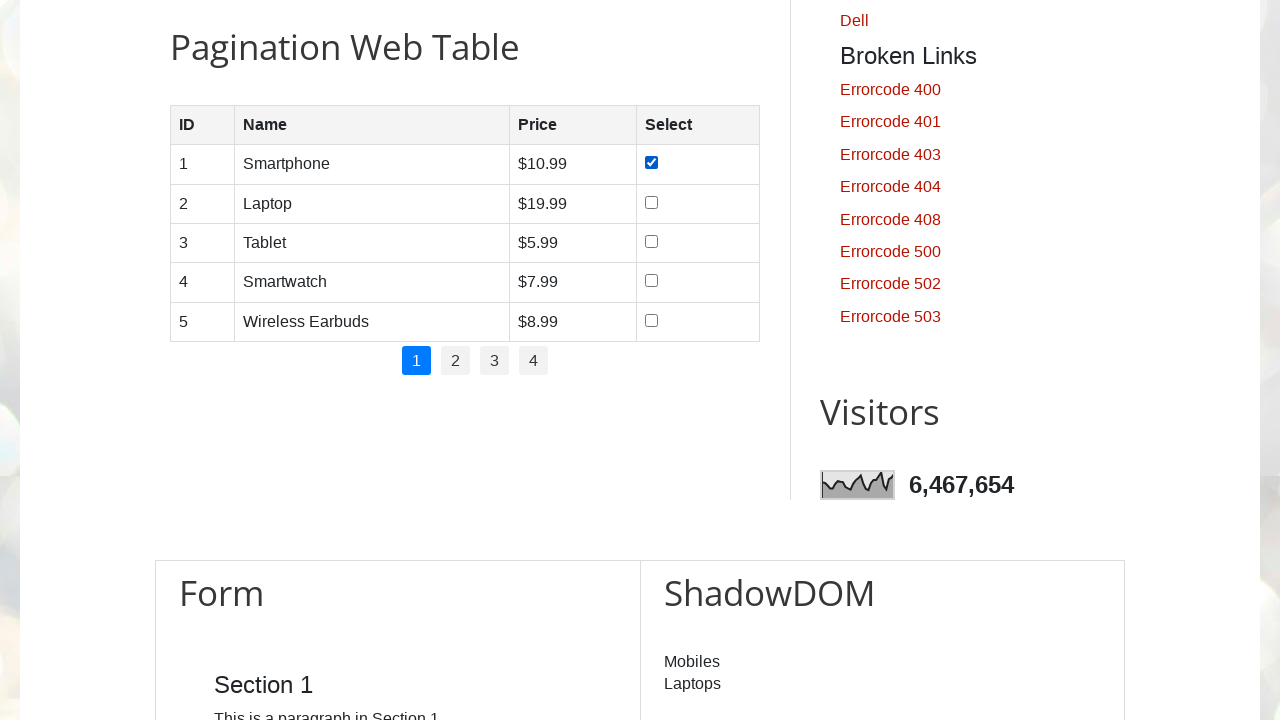

Located checkbox 9 on page 1
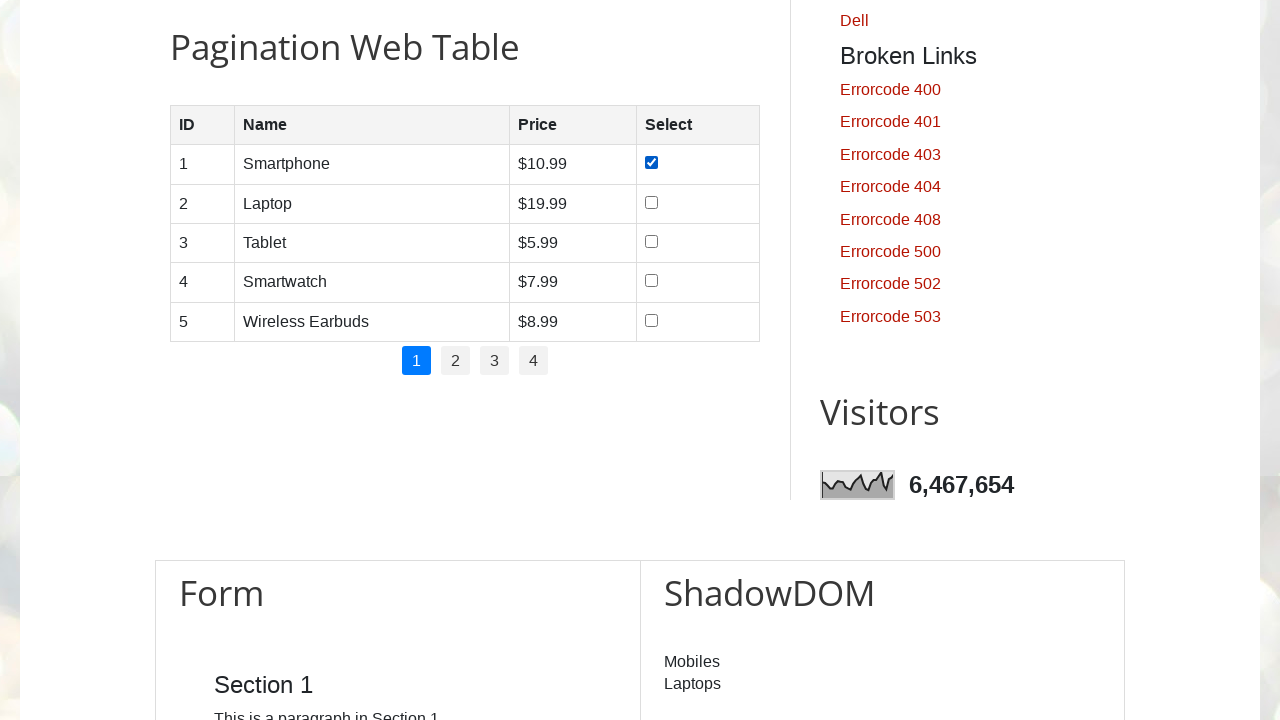

Checked checkbox 9 on page 1 at (651, 202) on (//input[@type='checkbox'])[9]
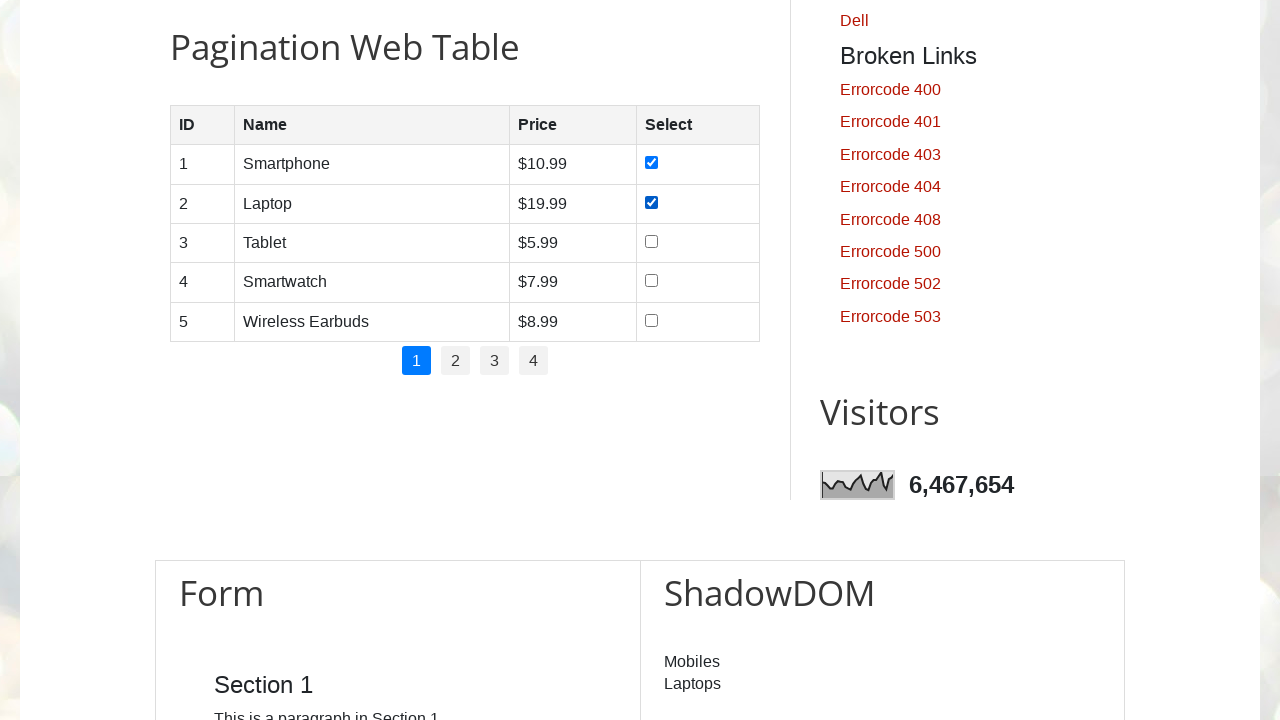

Located checkbox 10 on page 1
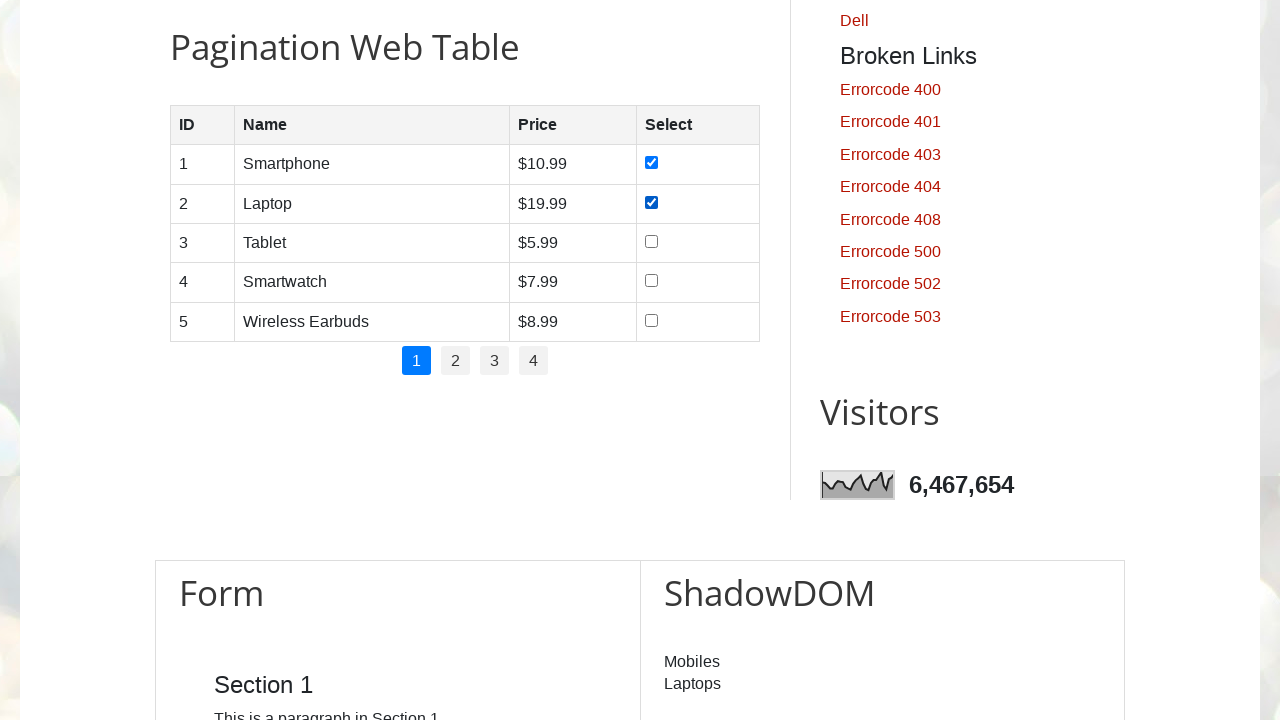

Checked checkbox 10 on page 1 at (651, 241) on (//input[@type='checkbox'])[10]
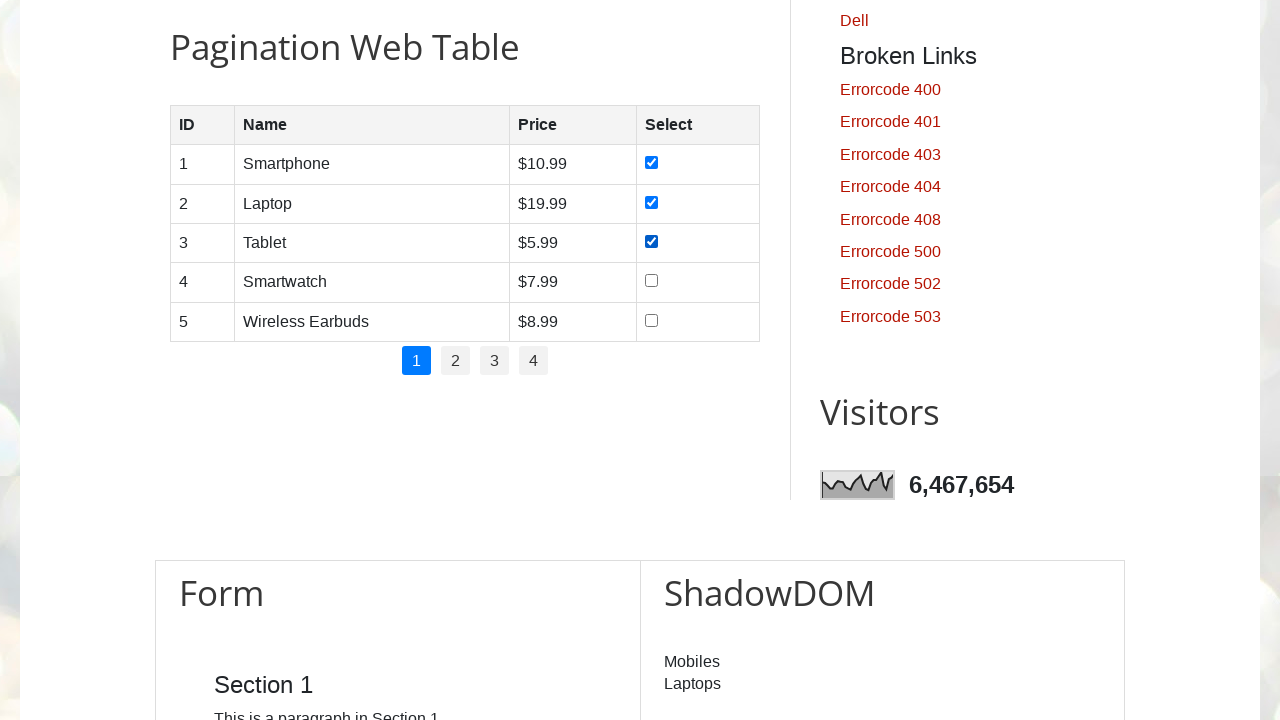

Located checkbox 11 on page 1
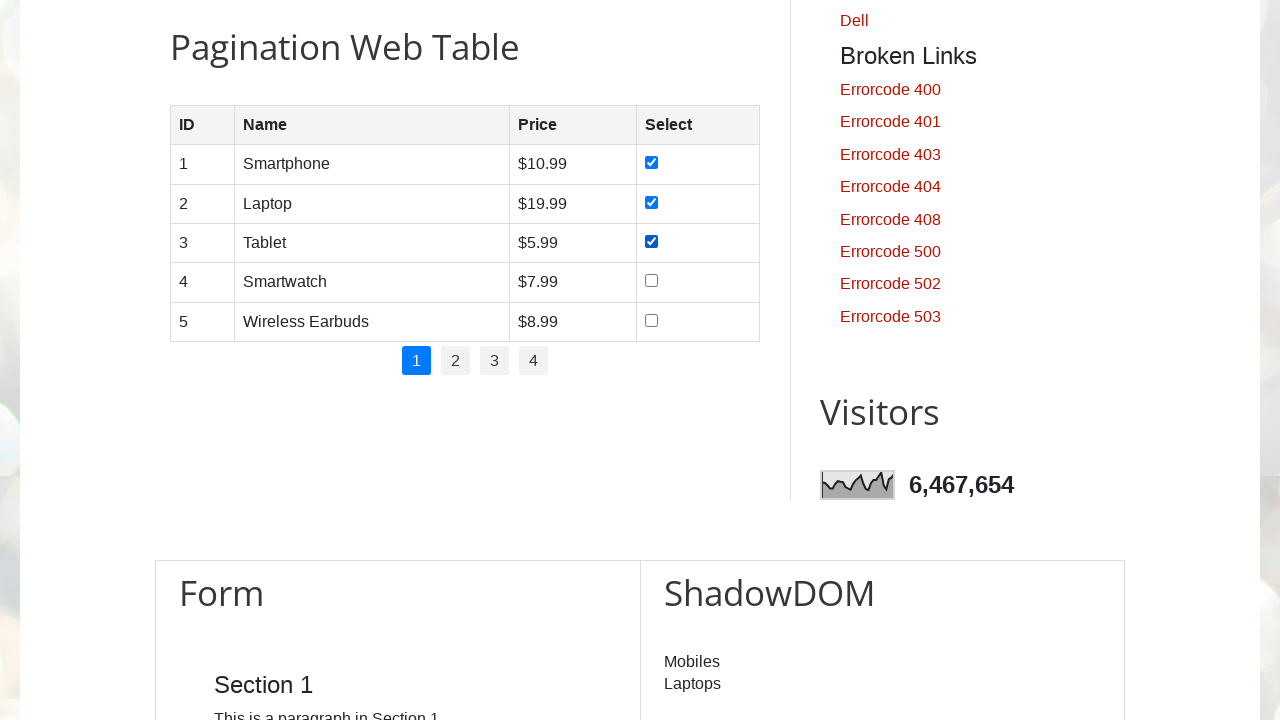

Checked checkbox 11 on page 1 at (651, 281) on (//input[@type='checkbox'])[11]
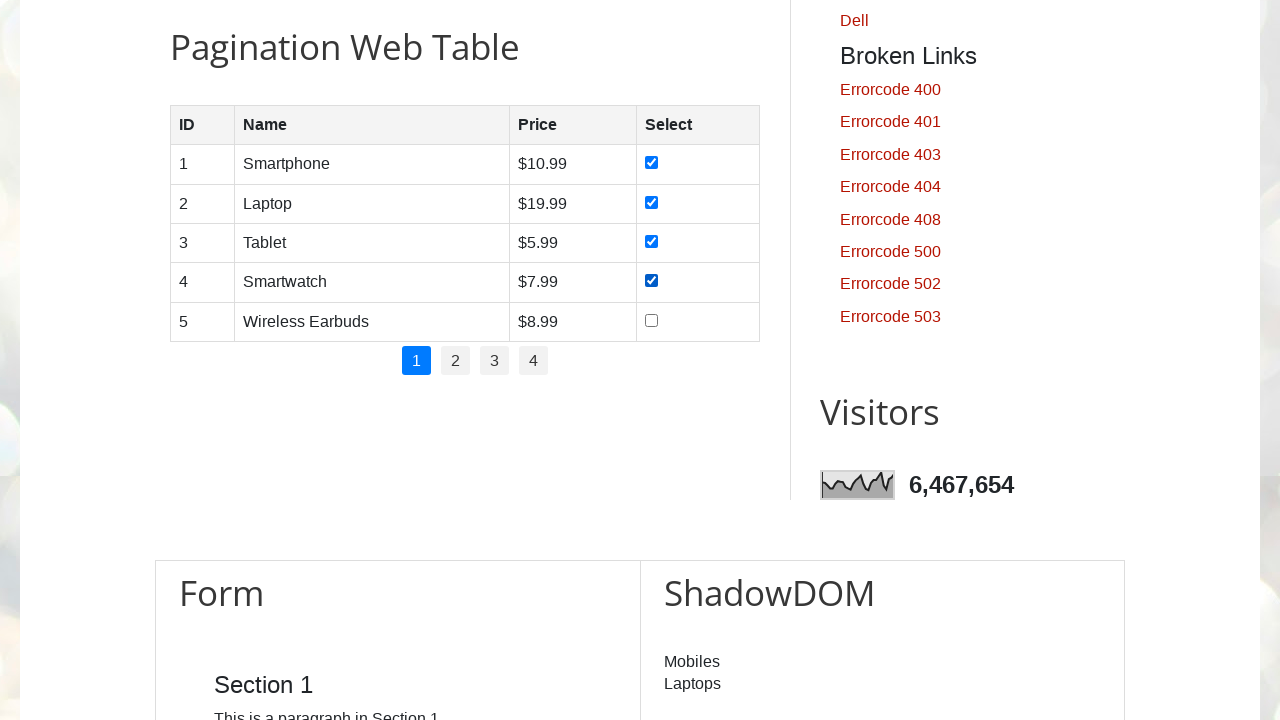

Located checkbox 12 on page 1
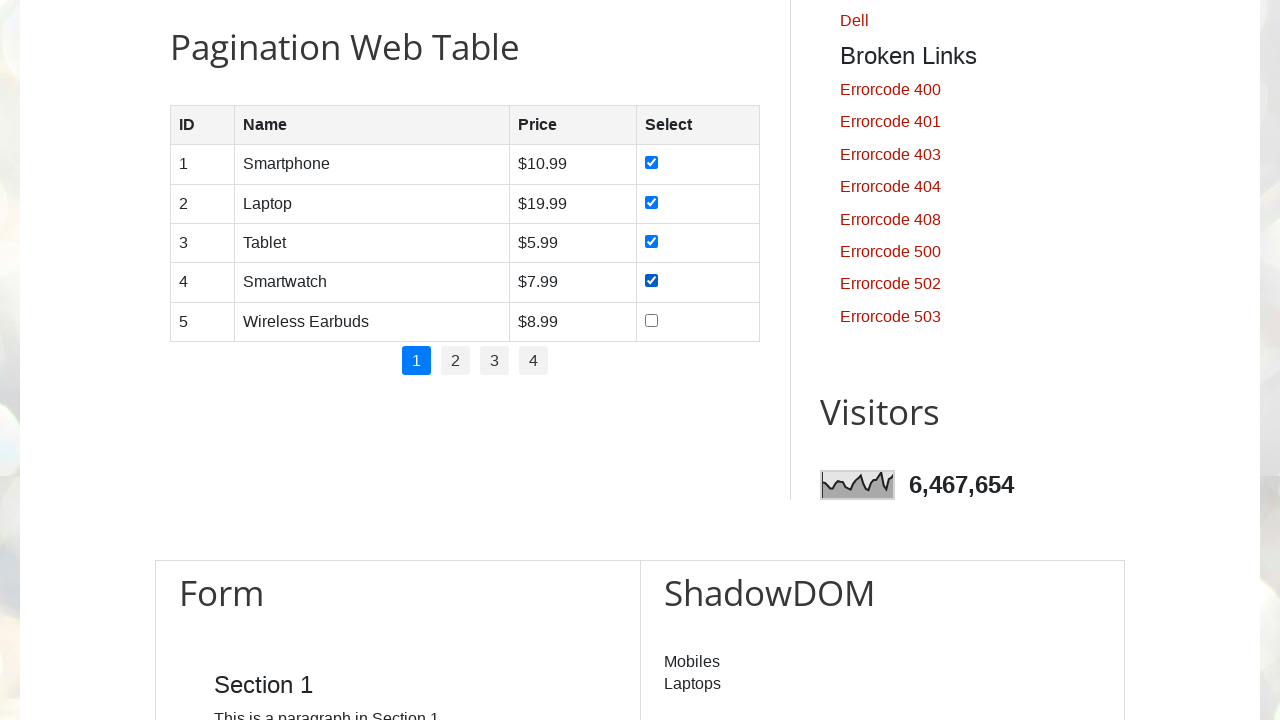

Checked checkbox 12 on page 1 at (651, 320) on (//input[@type='checkbox'])[12]
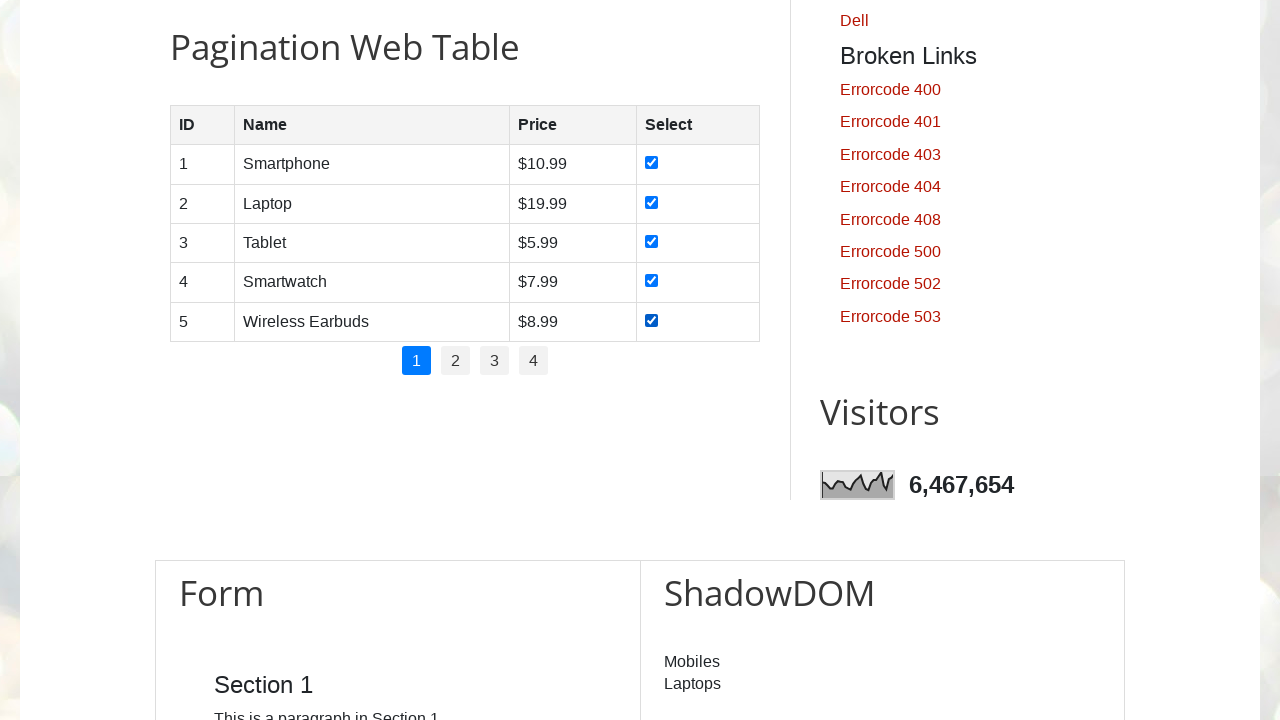

Re-fetched pagination links for page 2
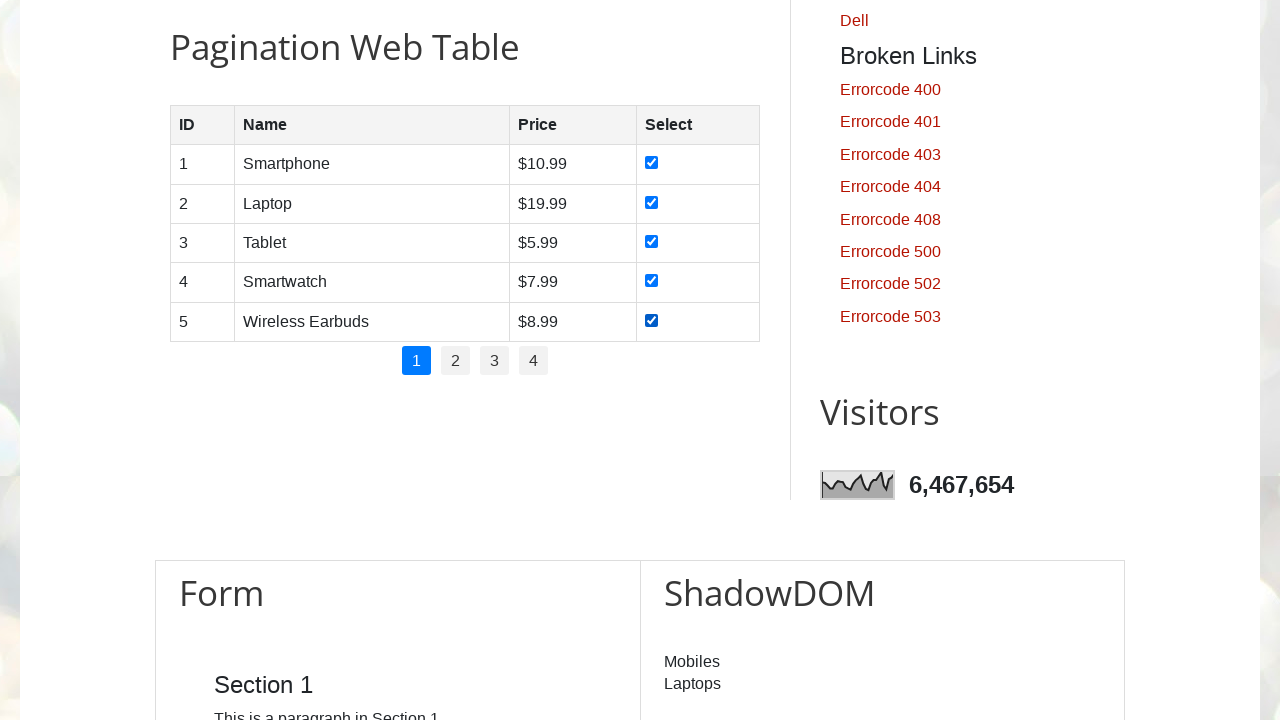

Identified current page as page 2
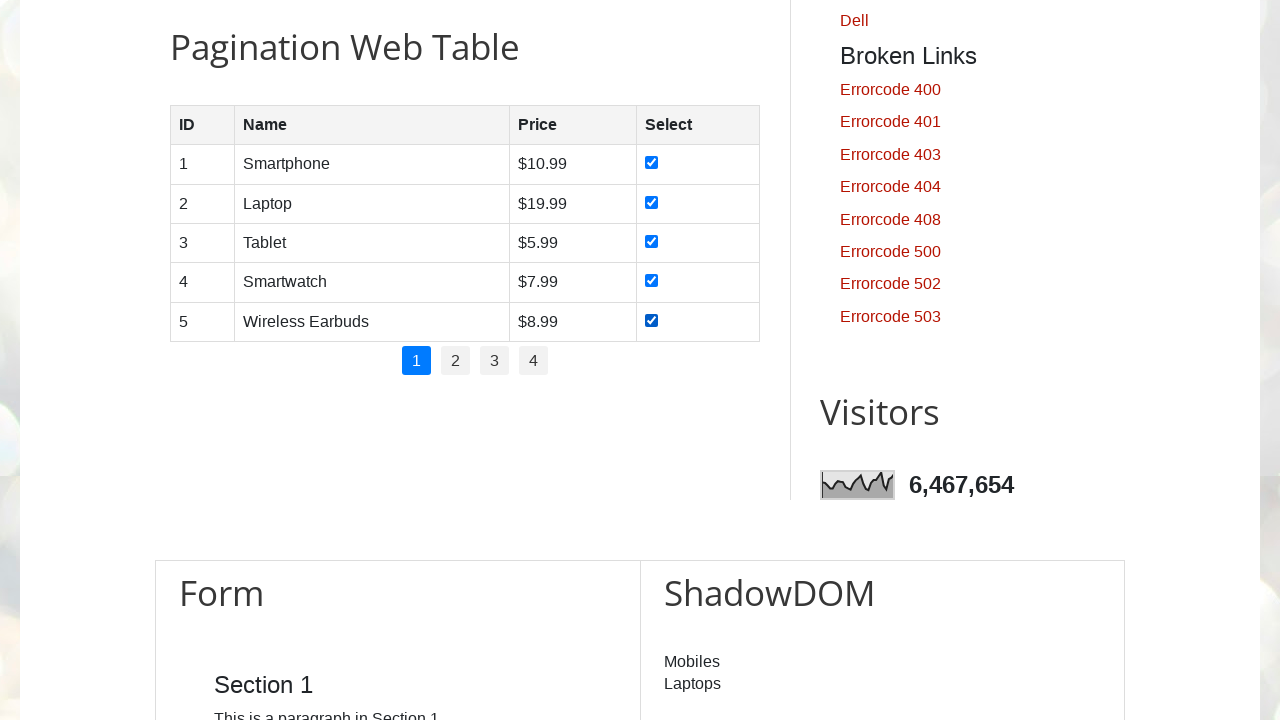

Clicked on page 2 link at (456, 361) on xpath=//div[@class='main-outer']//li >> nth=1
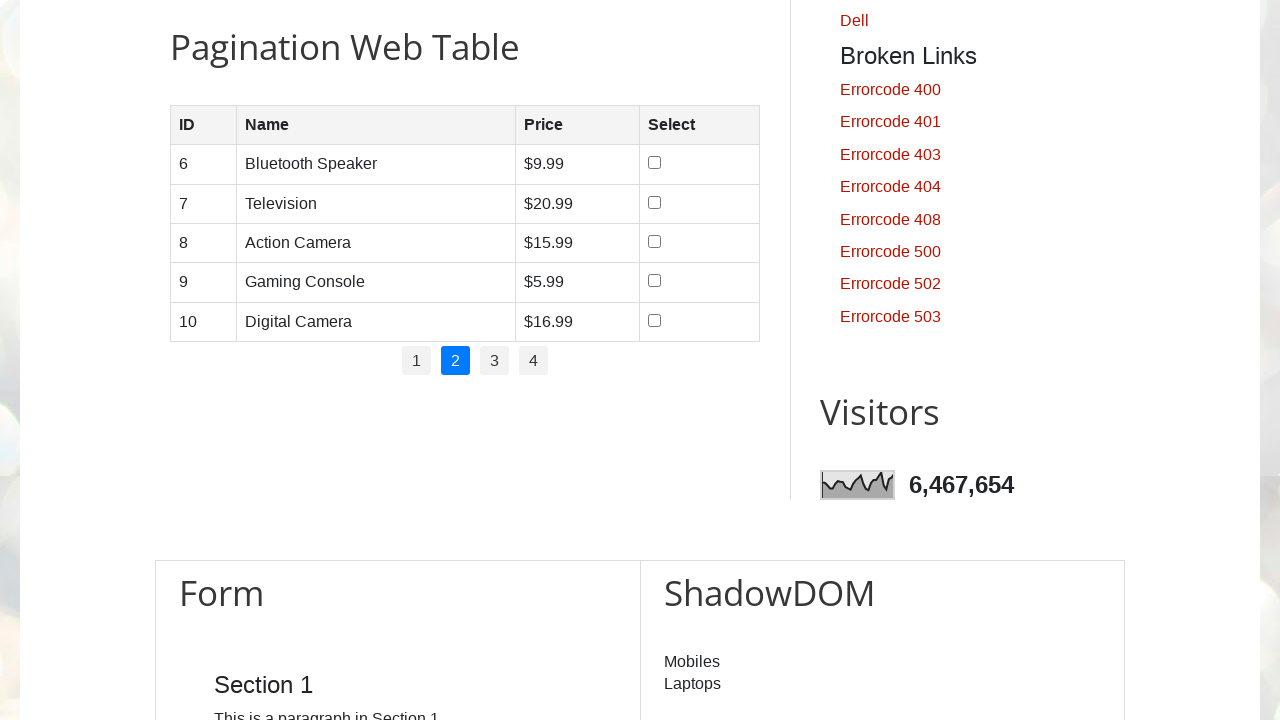

Waited 2 seconds for page to load
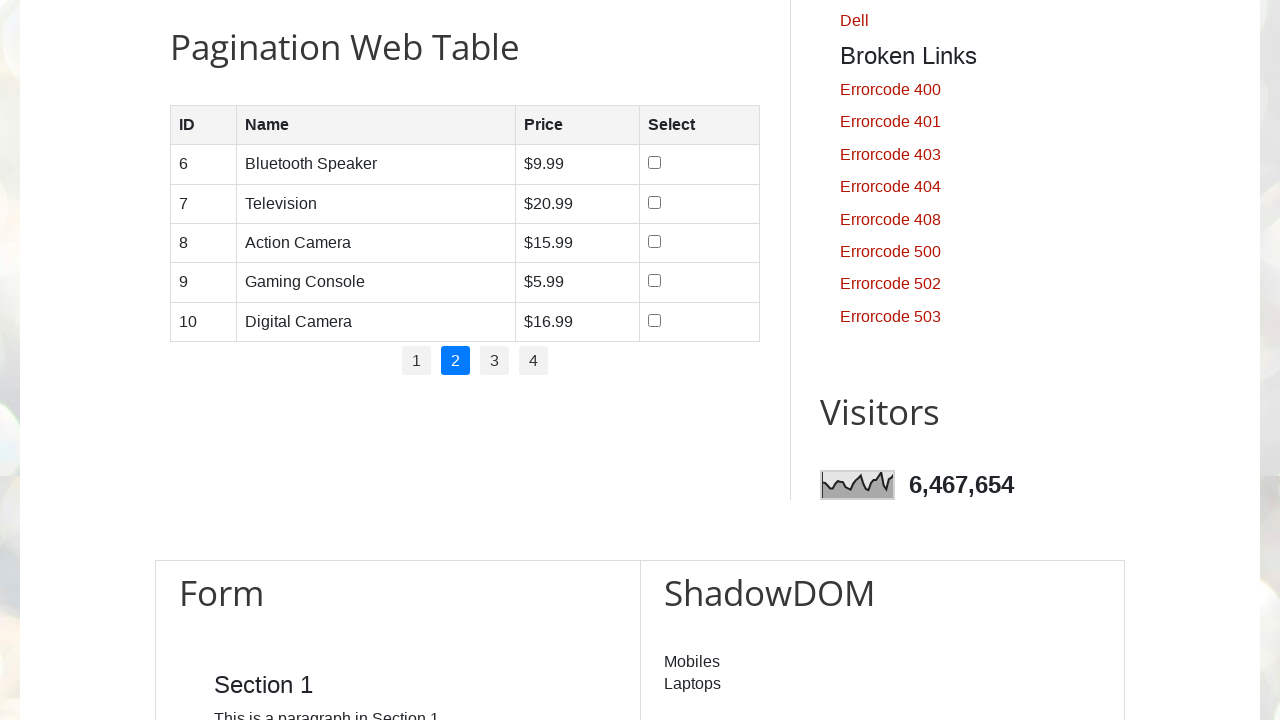

Located checkbox 8 on page 2
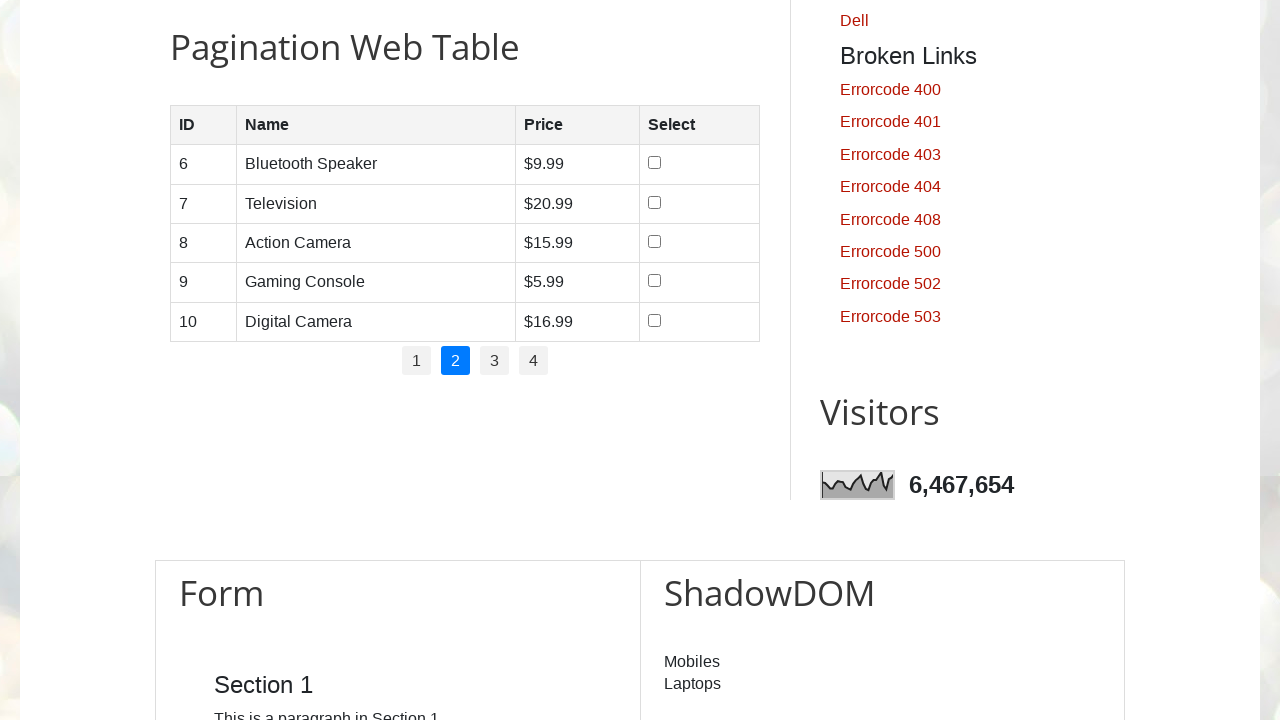

Checked checkbox 8 on page 2 at (654, 163) on (//input[@type='checkbox'])[8]
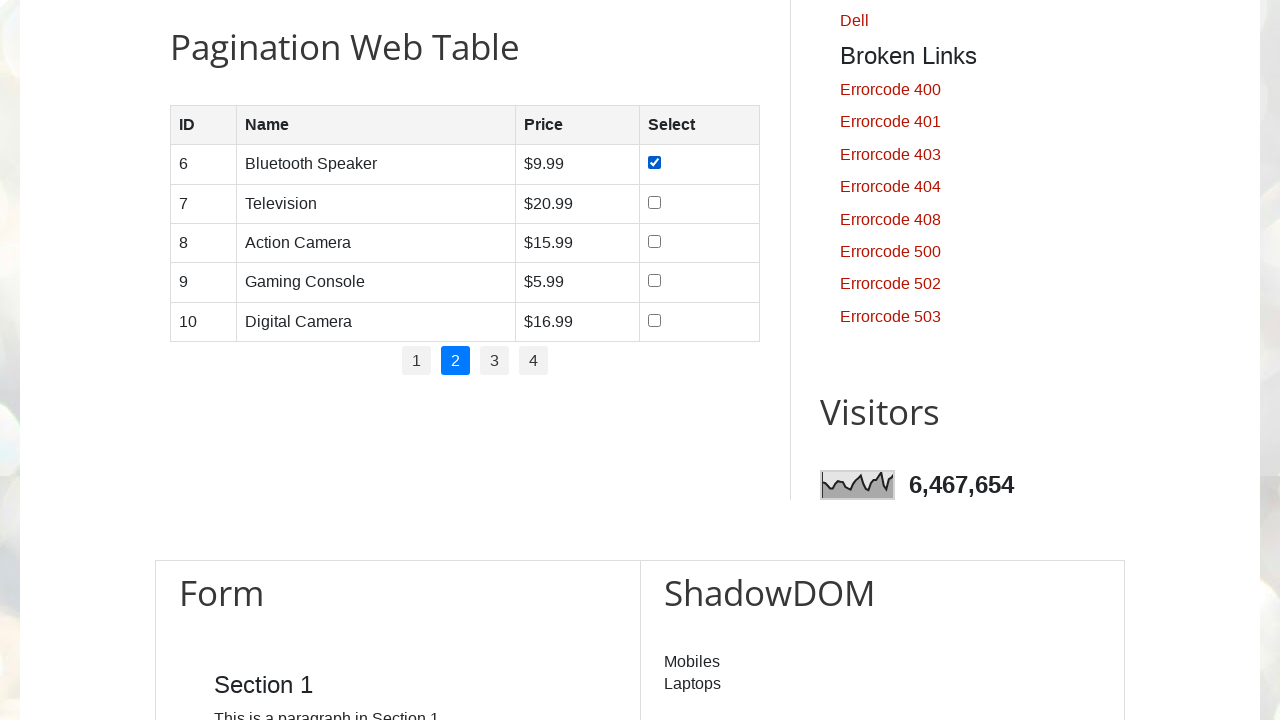

Located checkbox 9 on page 2
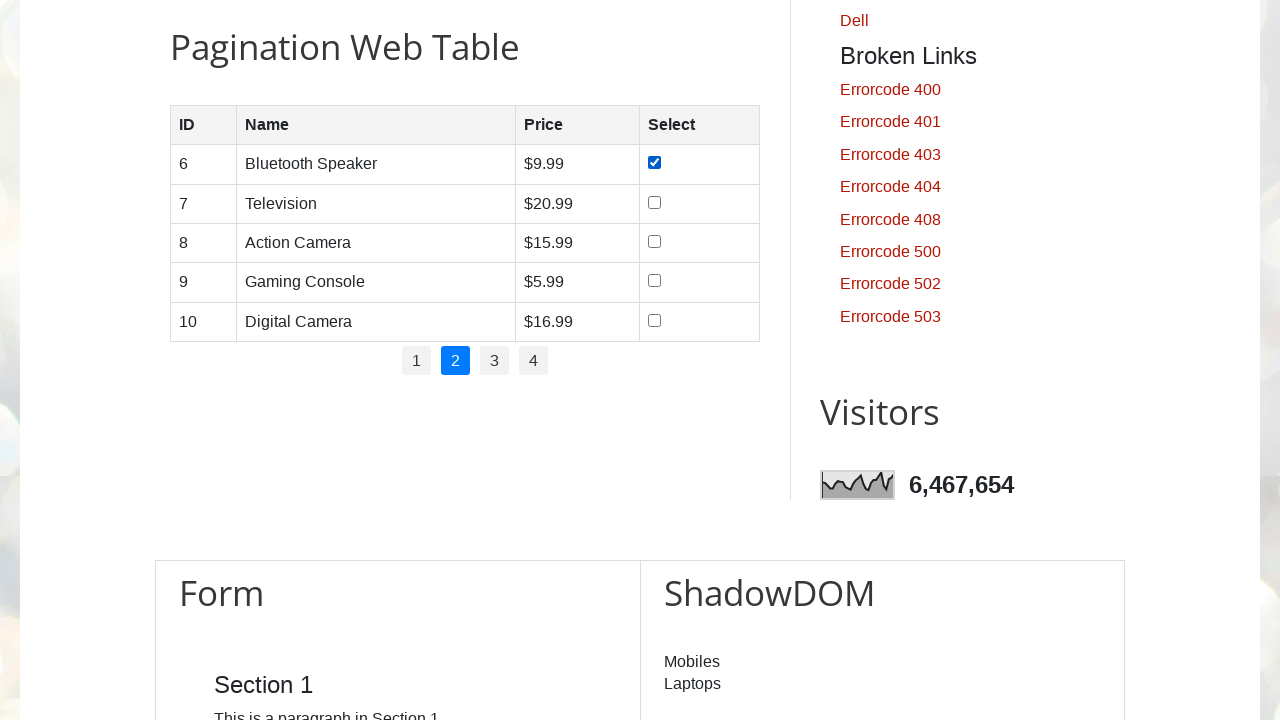

Checked checkbox 9 on page 2 at (654, 202) on (//input[@type='checkbox'])[9]
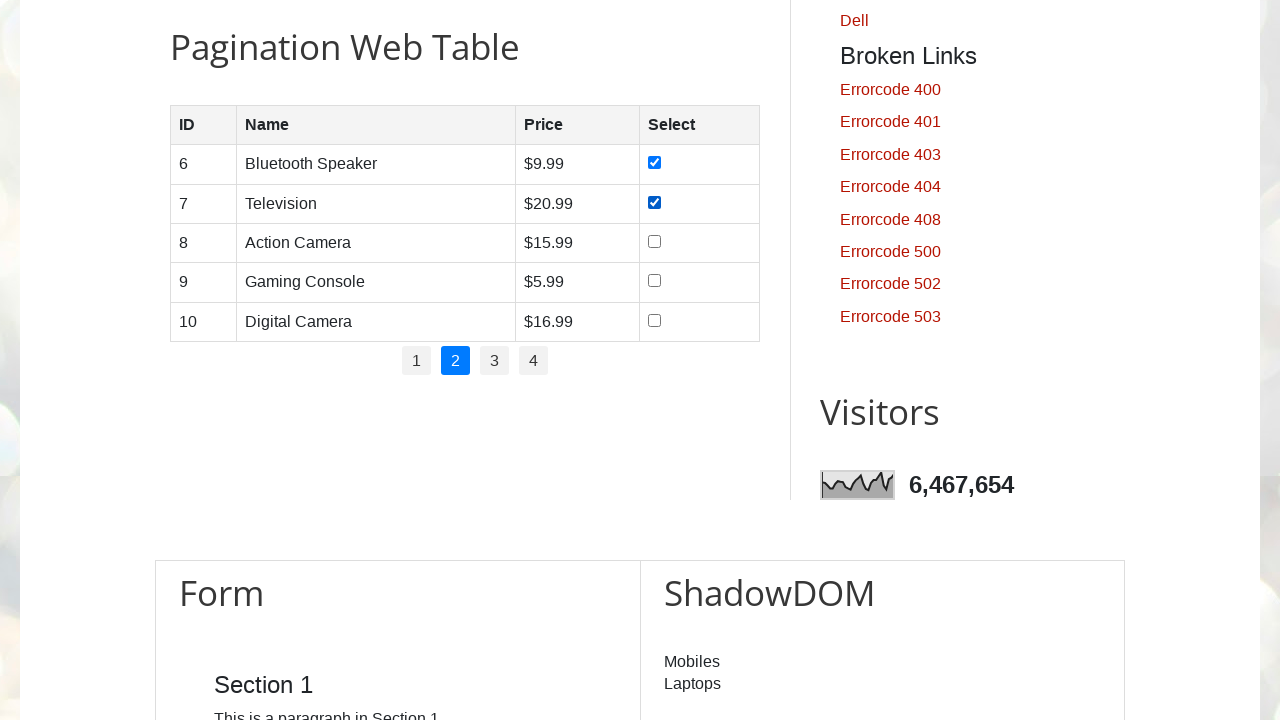

Located checkbox 10 on page 2
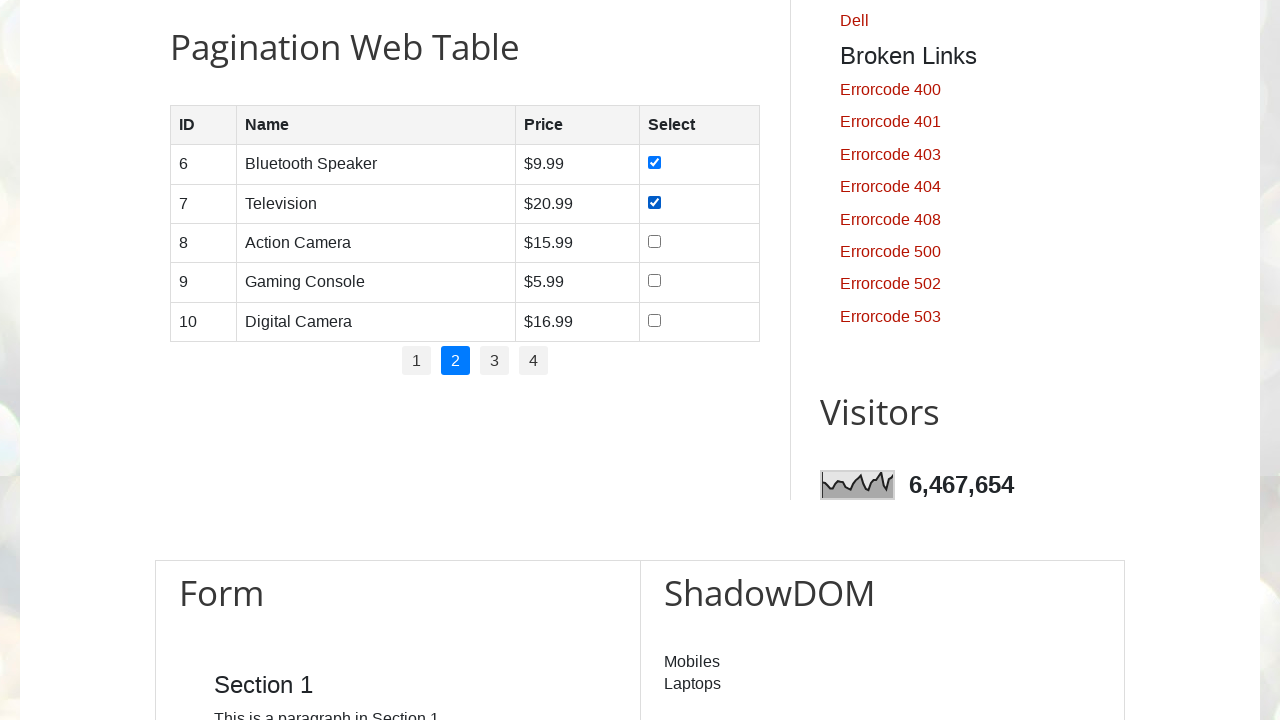

Checked checkbox 10 on page 2 at (654, 241) on (//input[@type='checkbox'])[10]
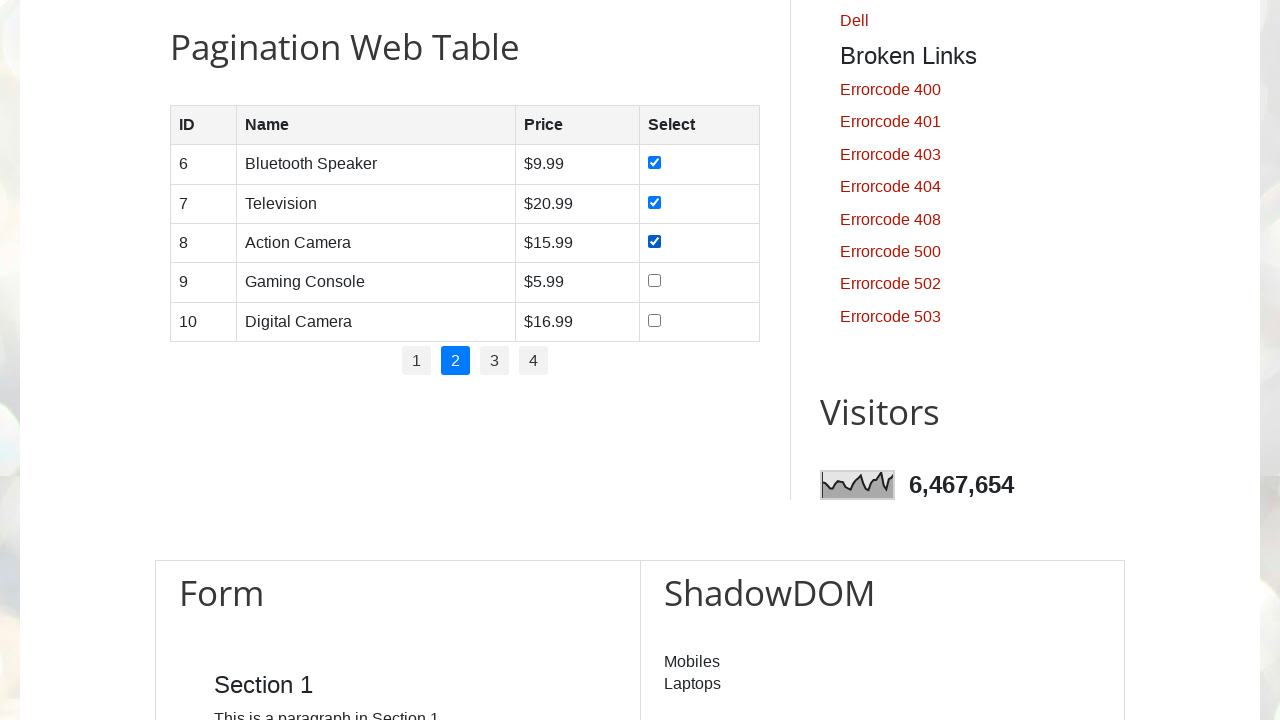

Located checkbox 11 on page 2
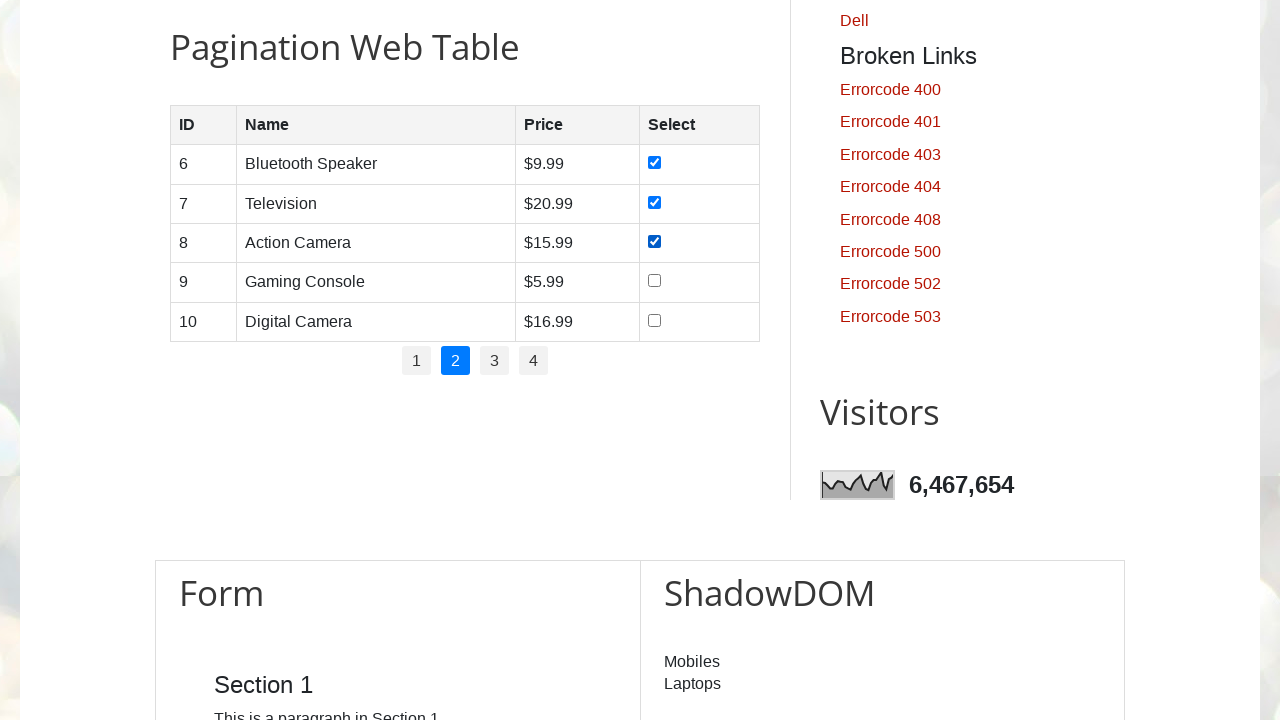

Checked checkbox 11 on page 2 at (654, 281) on (//input[@type='checkbox'])[11]
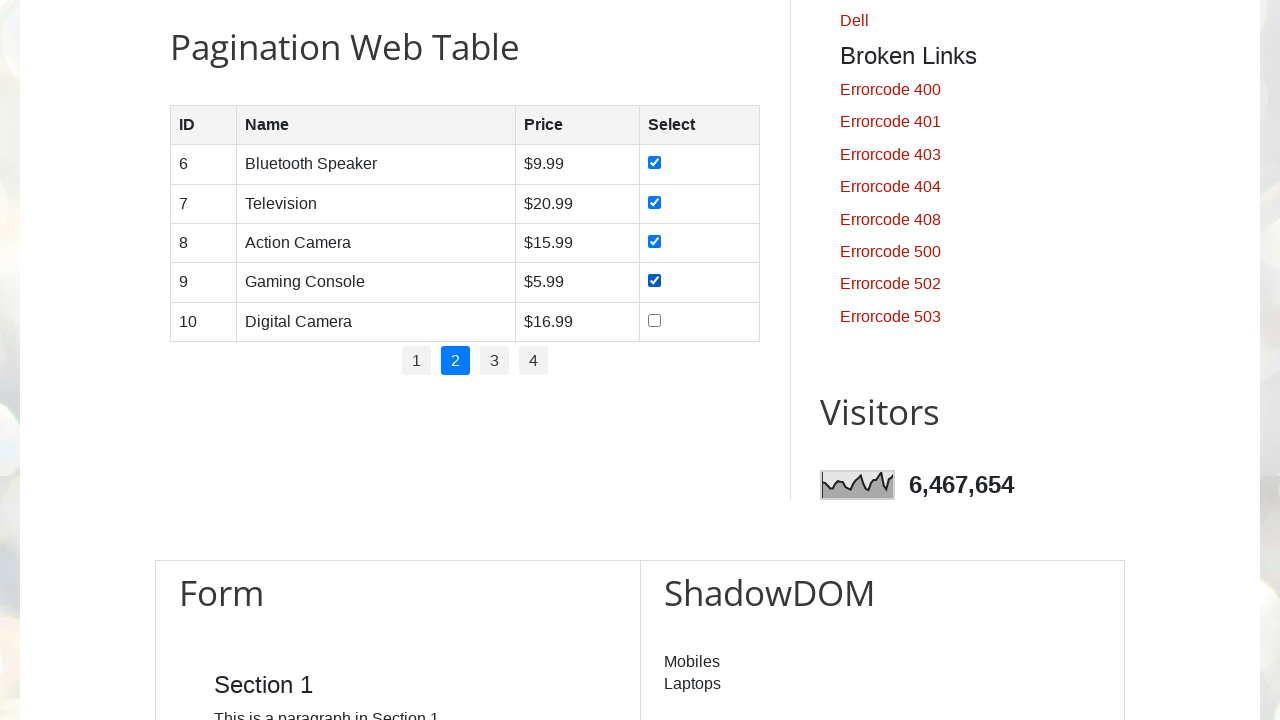

Located checkbox 12 on page 2
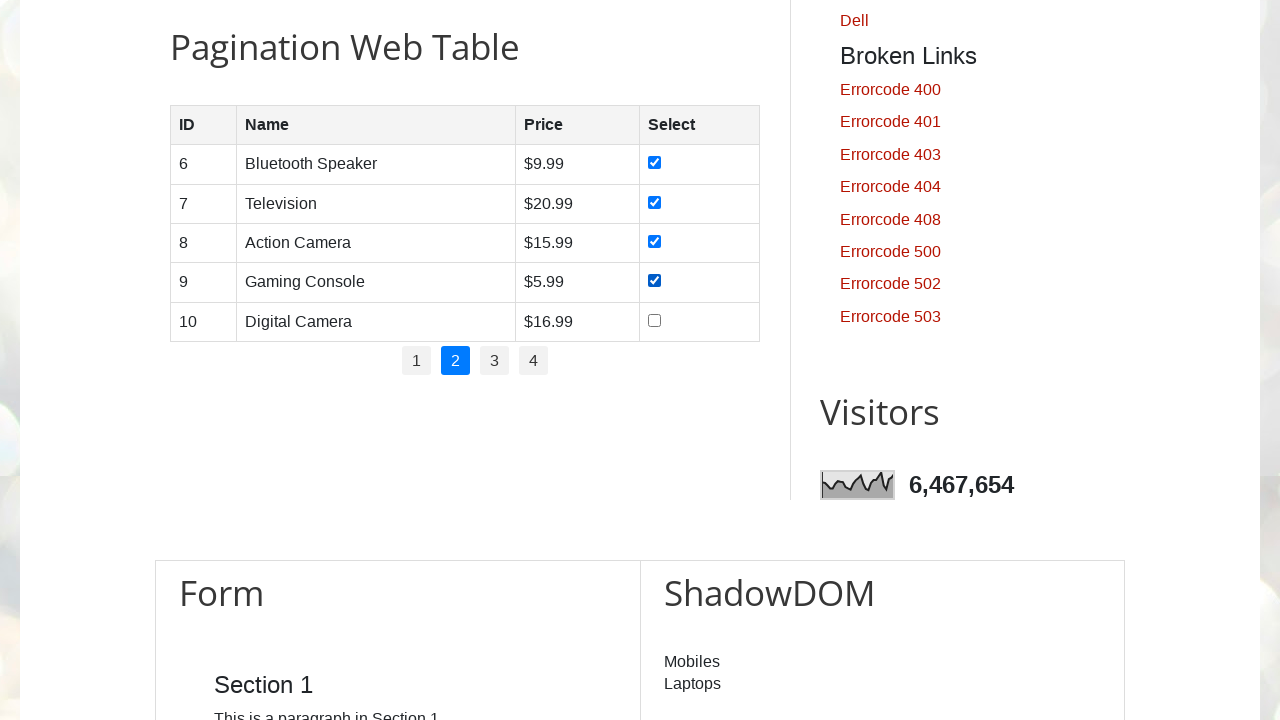

Checked checkbox 12 on page 2 at (654, 320) on (//input[@type='checkbox'])[12]
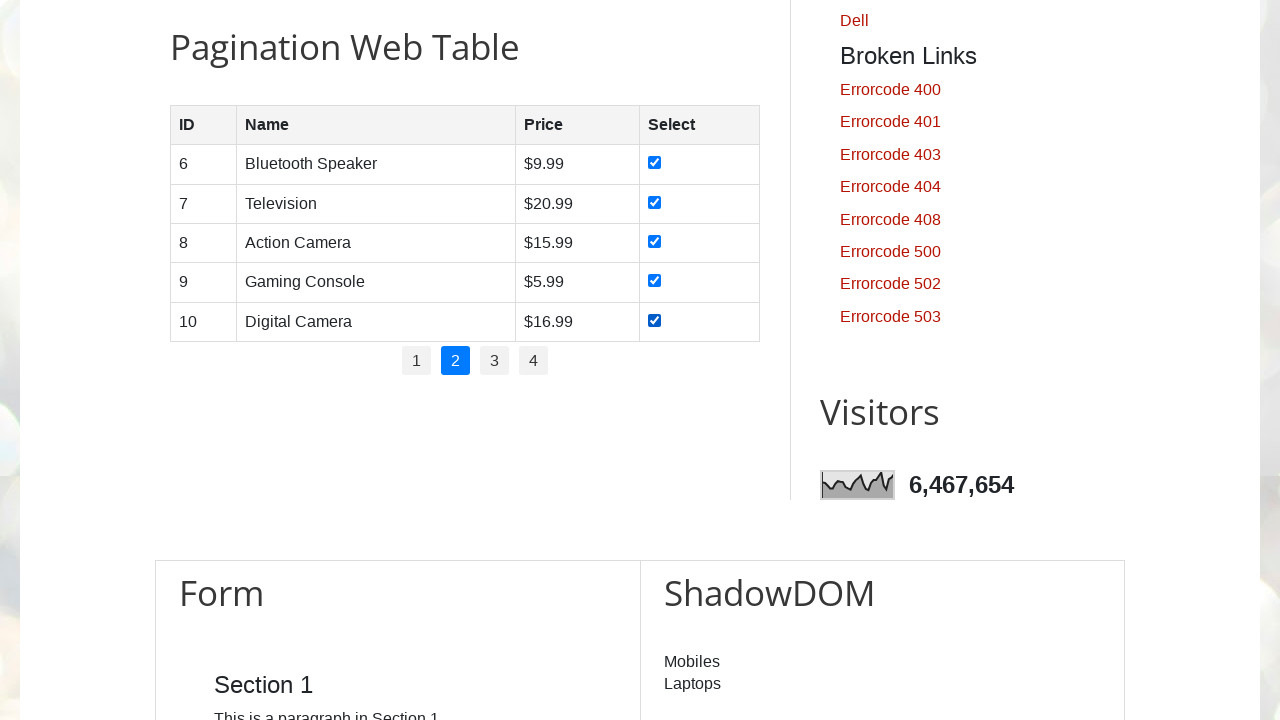

Re-fetched pagination links for page 3
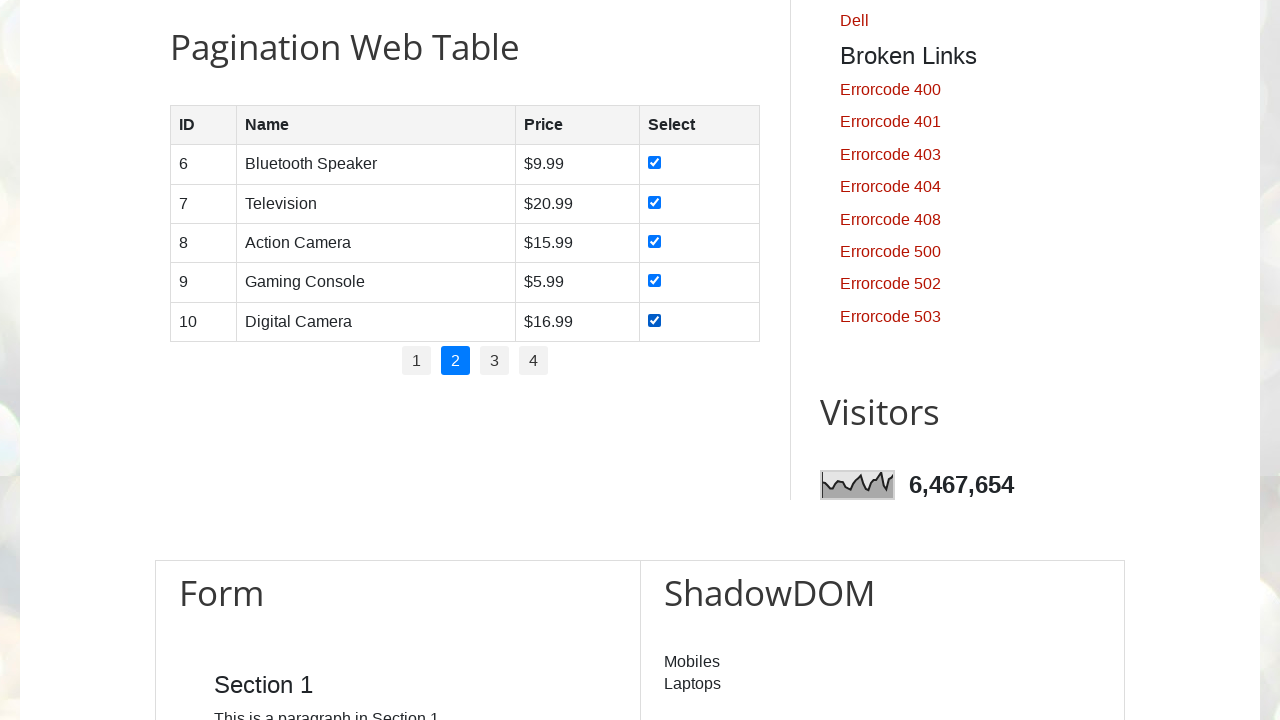

Identified current page as page 3
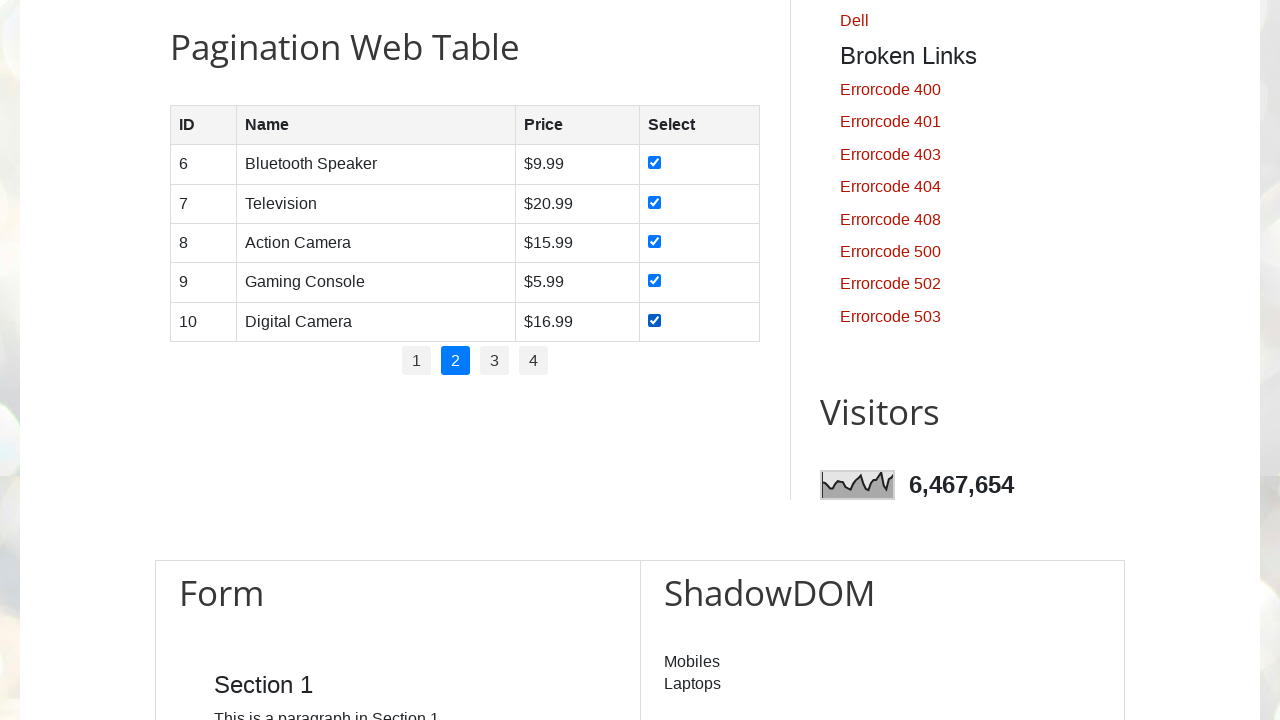

Clicked on page 3 link at (494, 361) on xpath=//div[@class='main-outer']//li >> nth=2
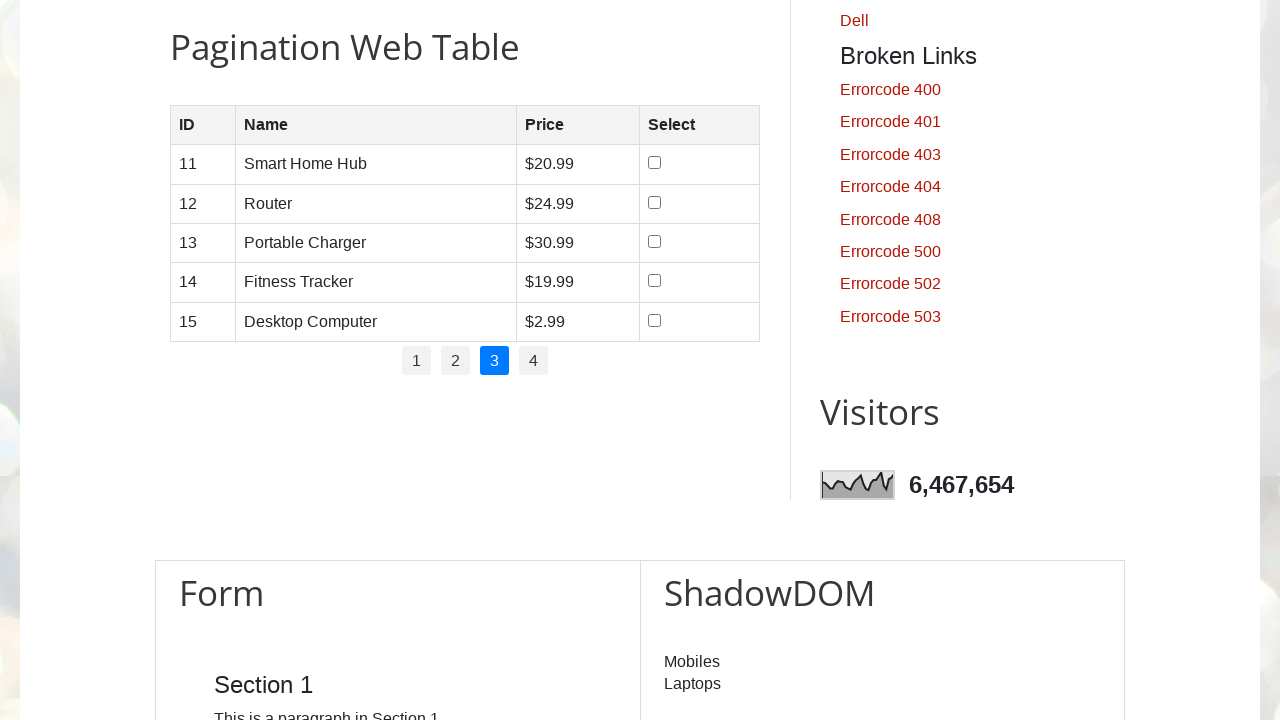

Waited 2 seconds for page to load
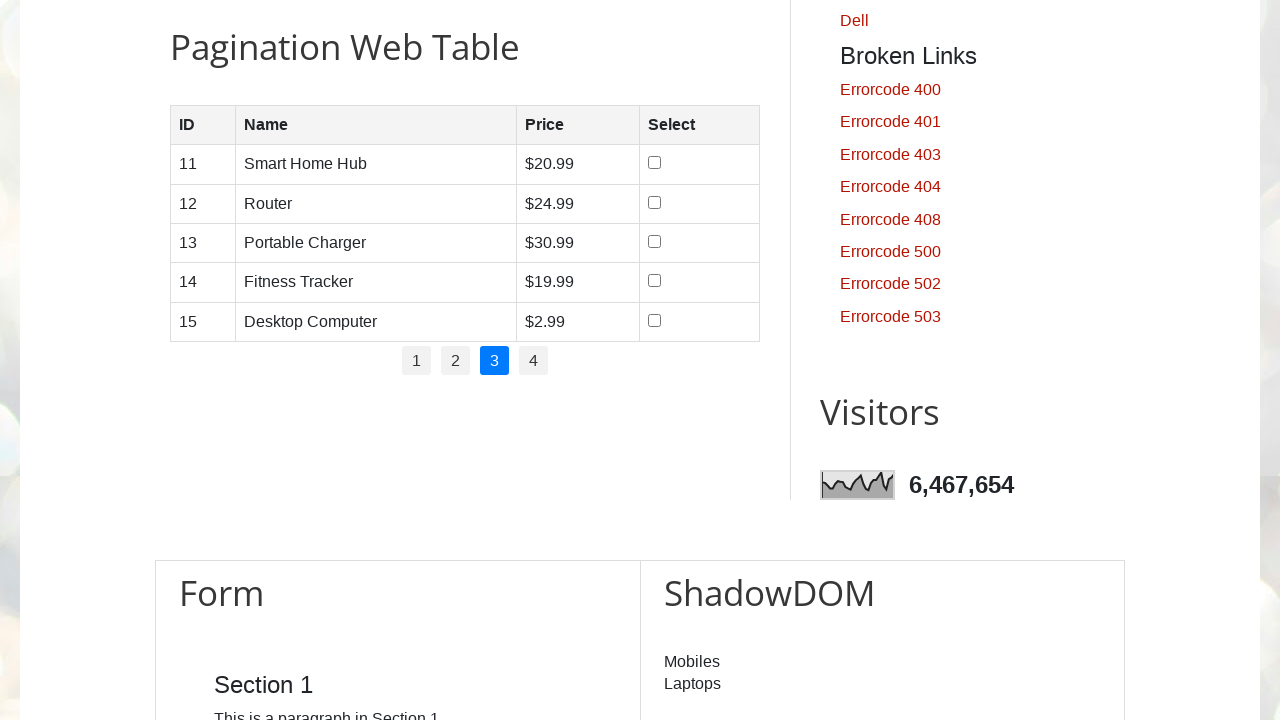

Located checkbox 8 on page 3
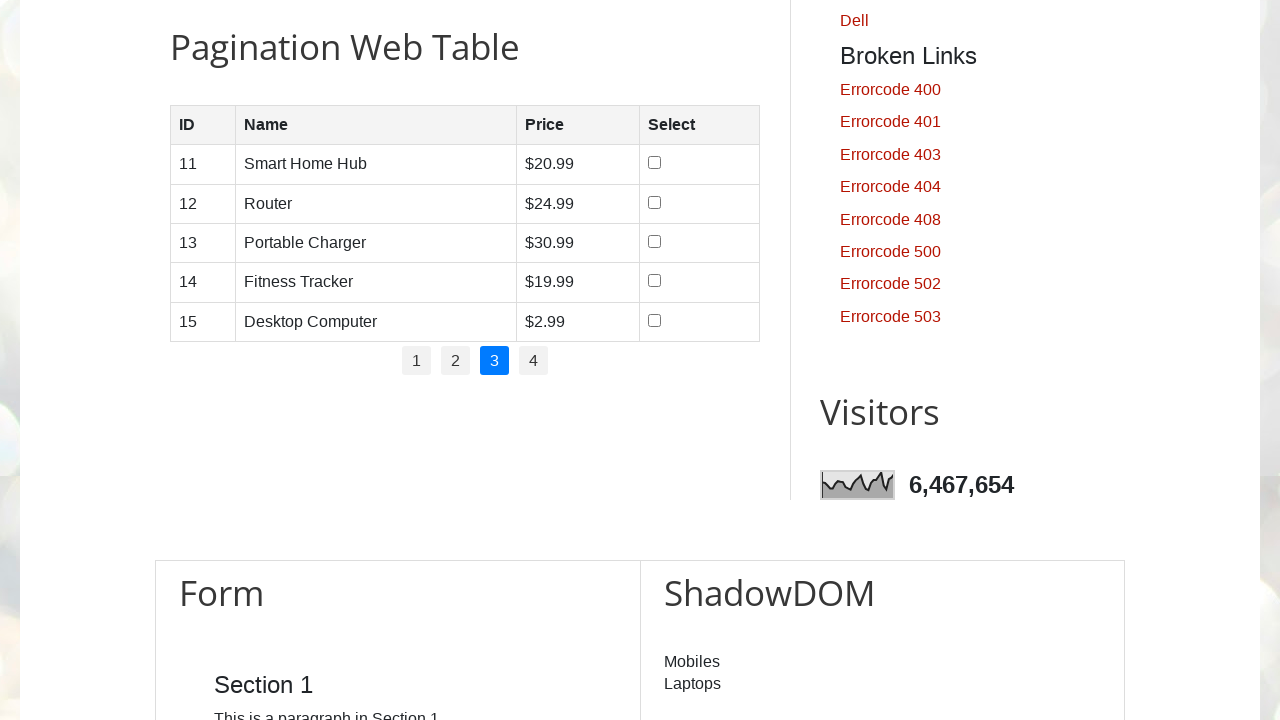

Checked checkbox 8 on page 3 at (655, 163) on (//input[@type='checkbox'])[8]
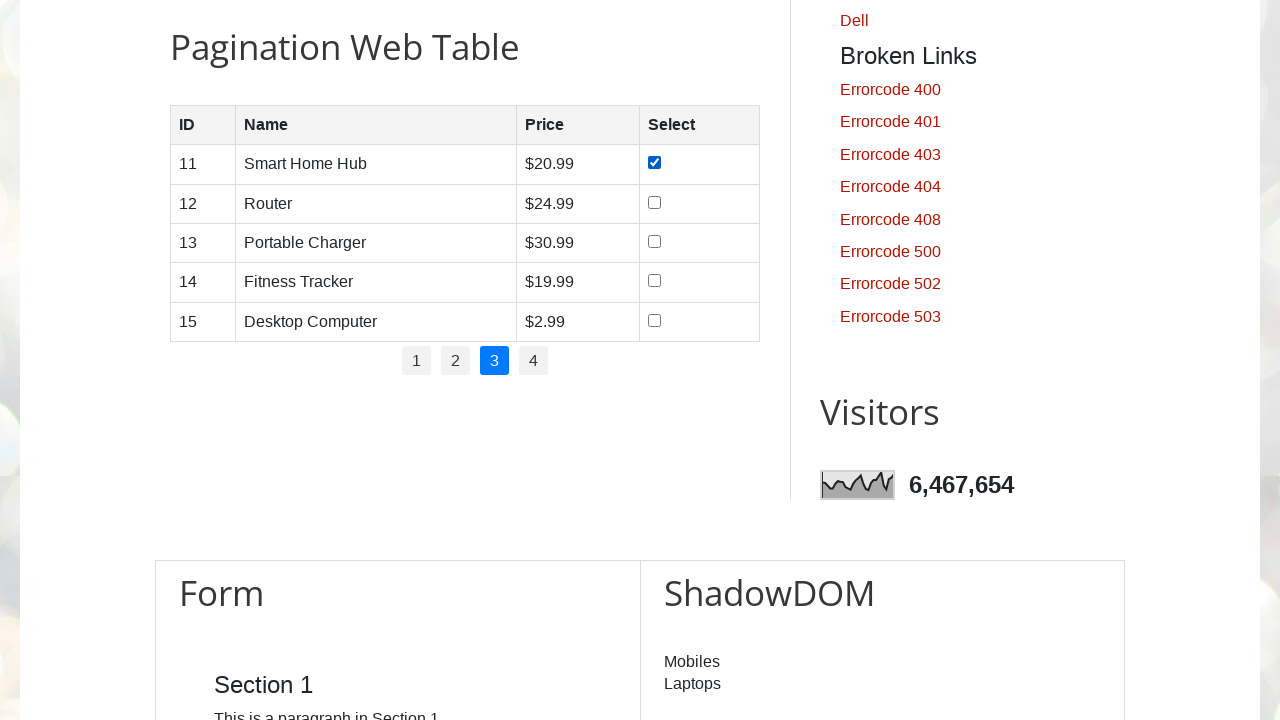

Located checkbox 9 on page 3
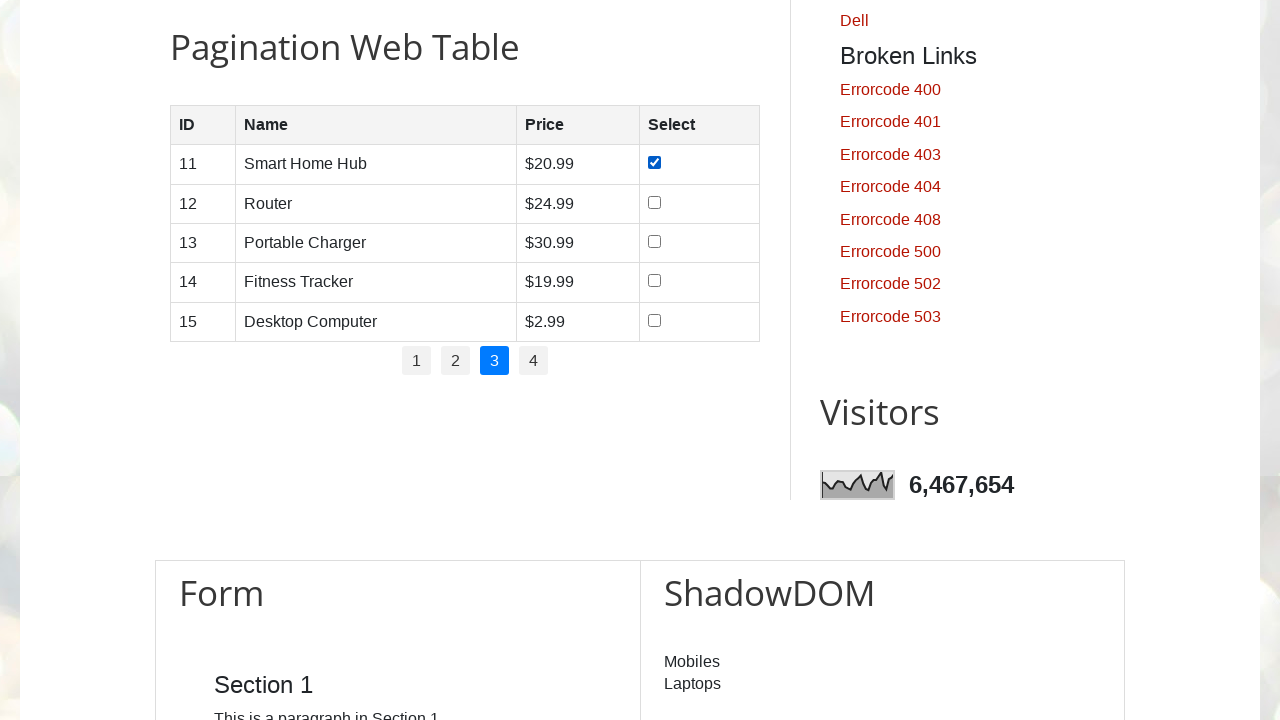

Checked checkbox 9 on page 3 at (655, 202) on (//input[@type='checkbox'])[9]
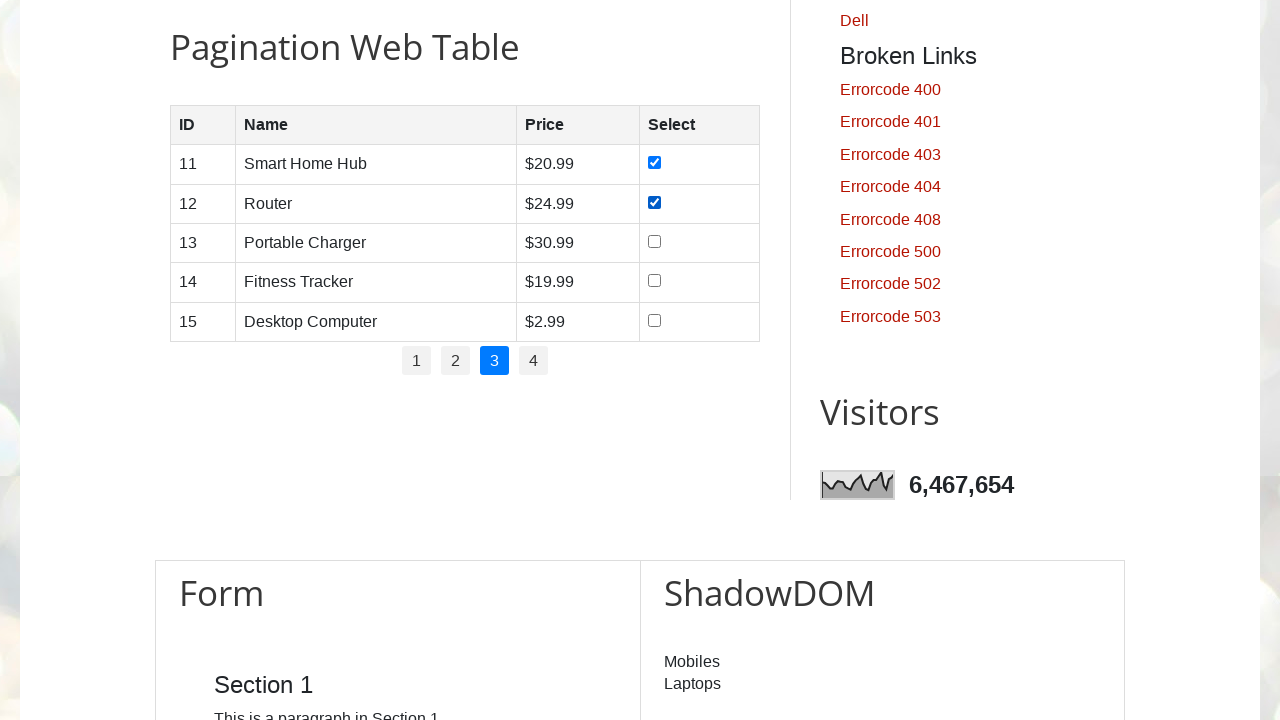

Located checkbox 10 on page 3
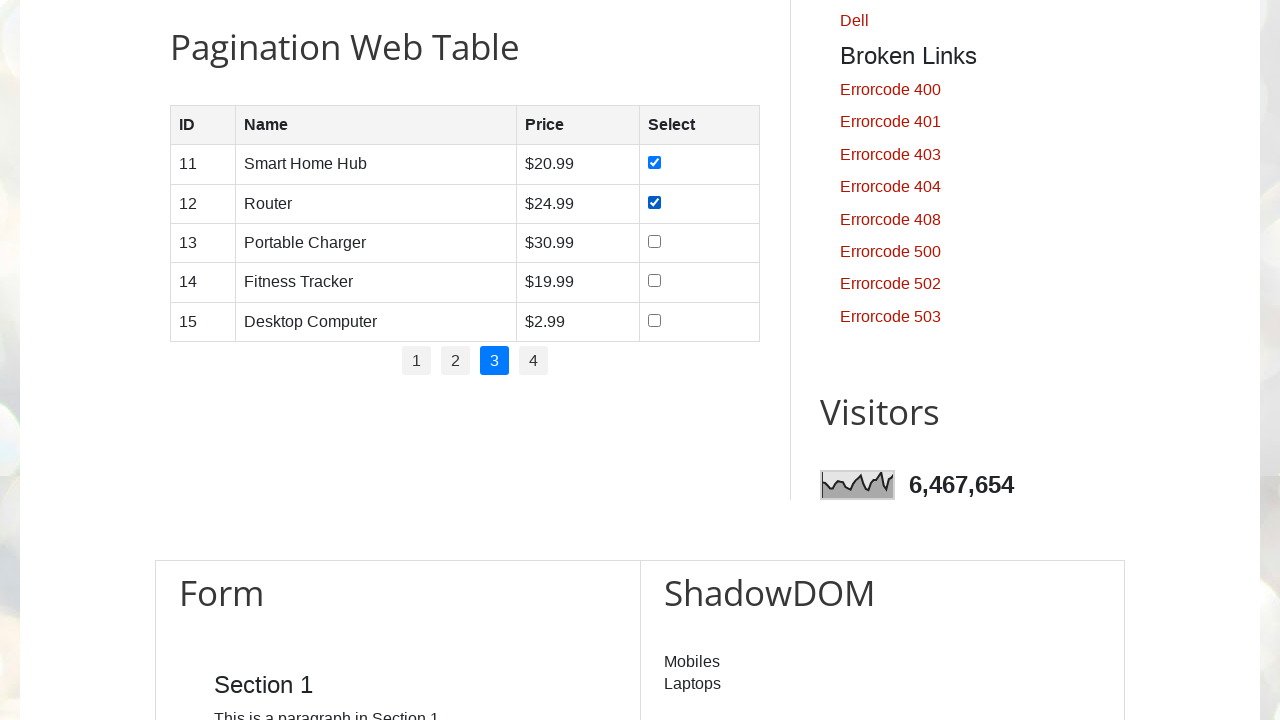

Checked checkbox 10 on page 3 at (655, 241) on (//input[@type='checkbox'])[10]
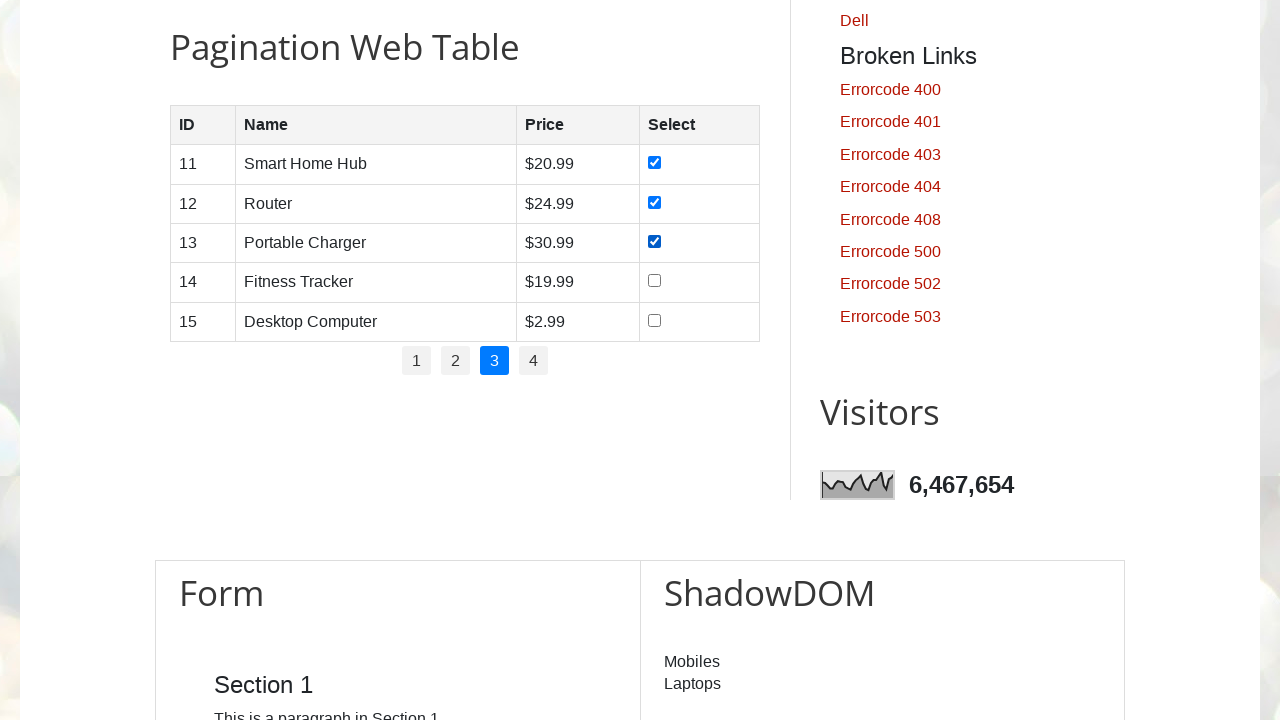

Located checkbox 11 on page 3
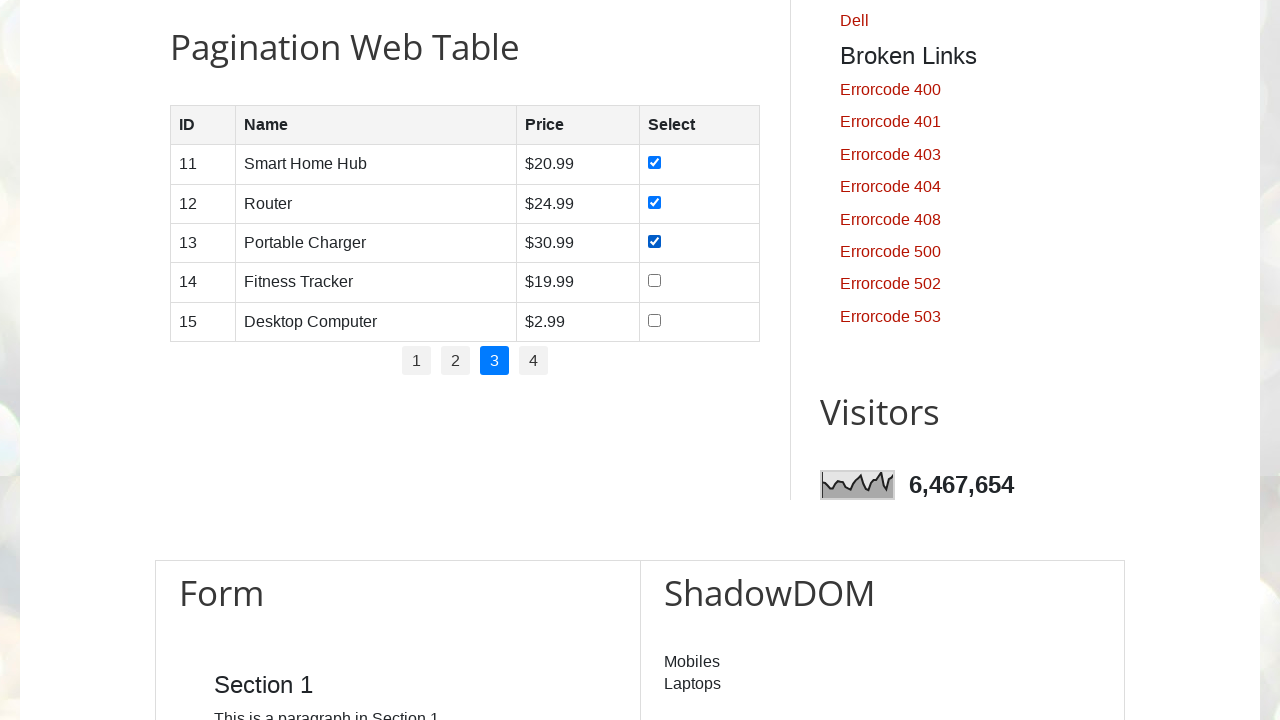

Checked checkbox 11 on page 3 at (655, 281) on (//input[@type='checkbox'])[11]
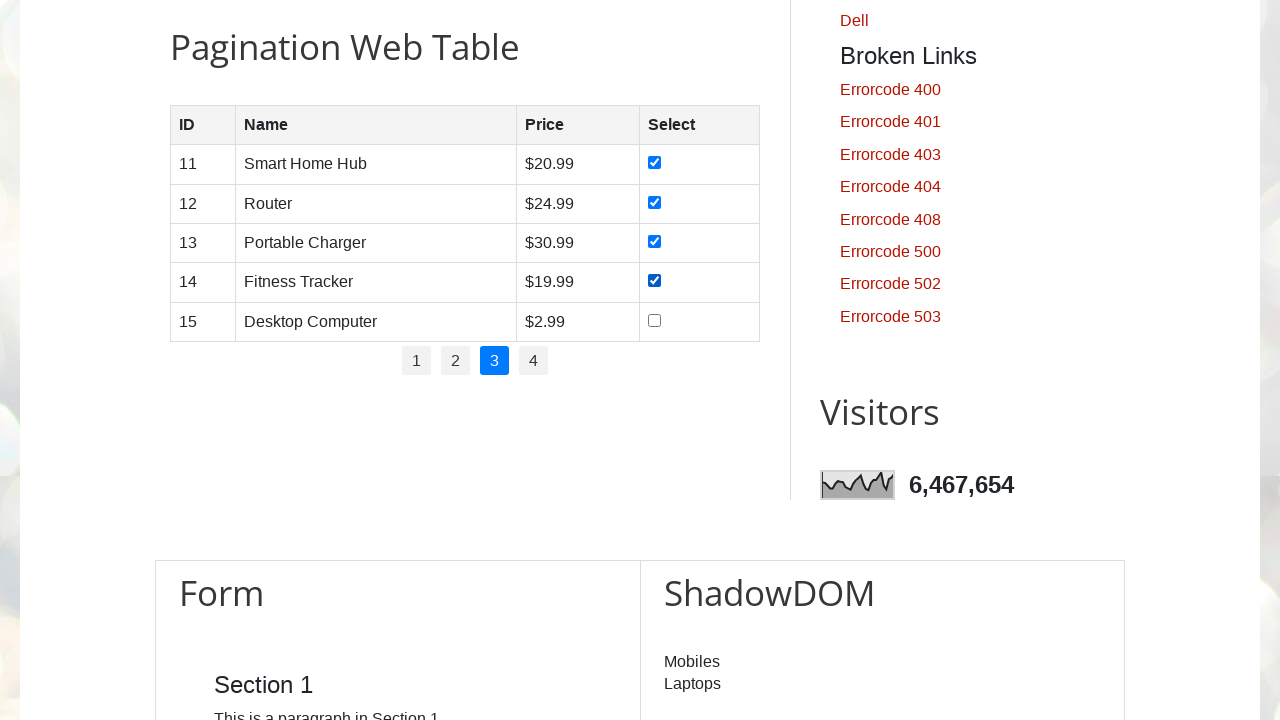

Located checkbox 12 on page 3
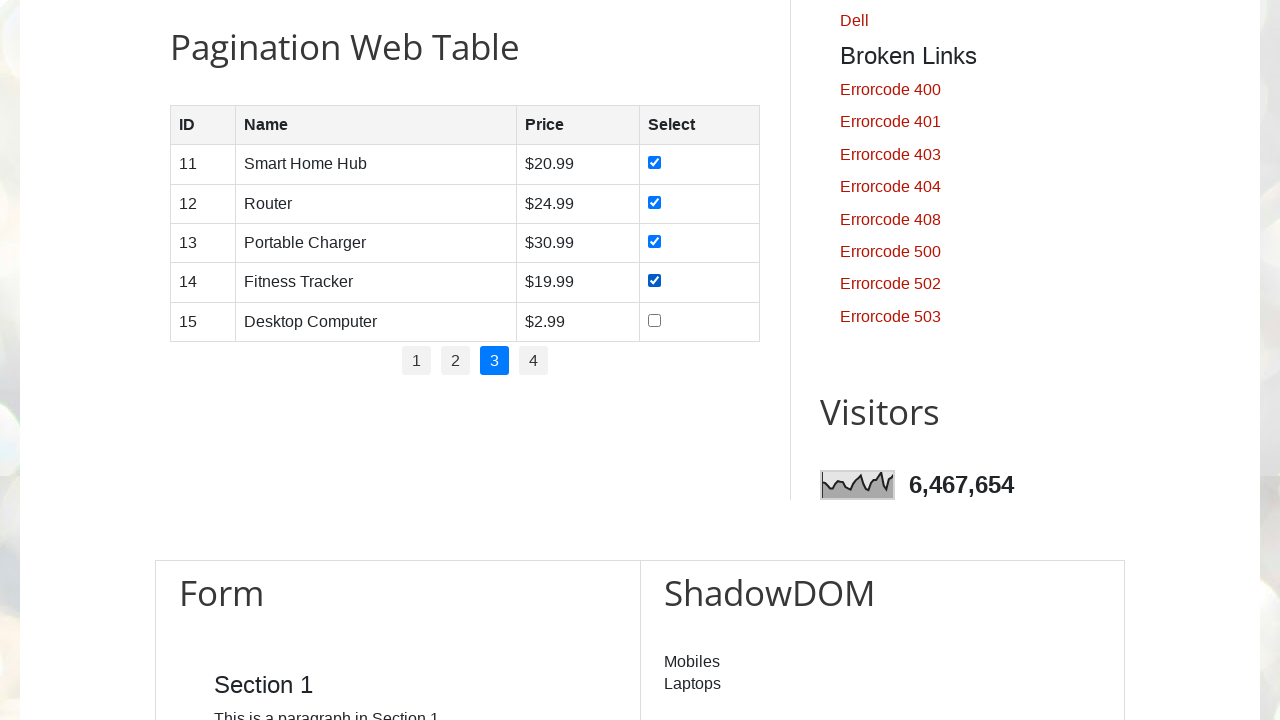

Checked checkbox 12 on page 3 at (655, 320) on (//input[@type='checkbox'])[12]
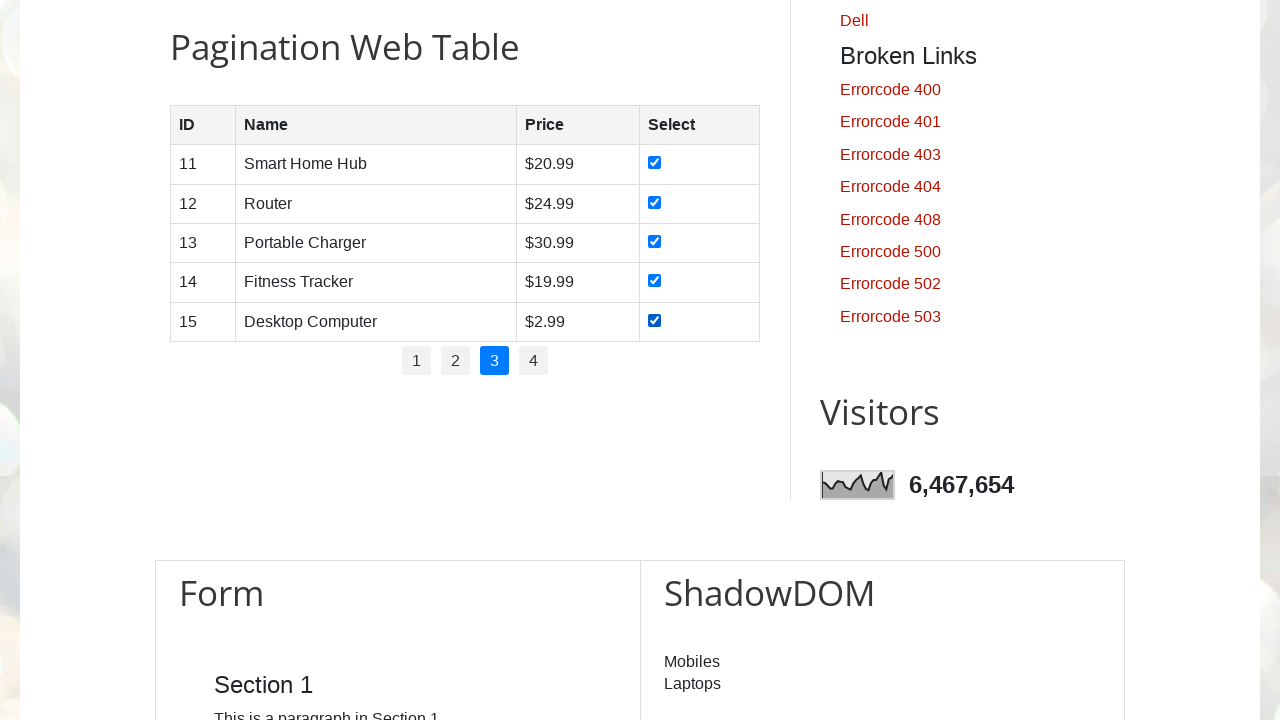

Re-fetched pagination links for page 4
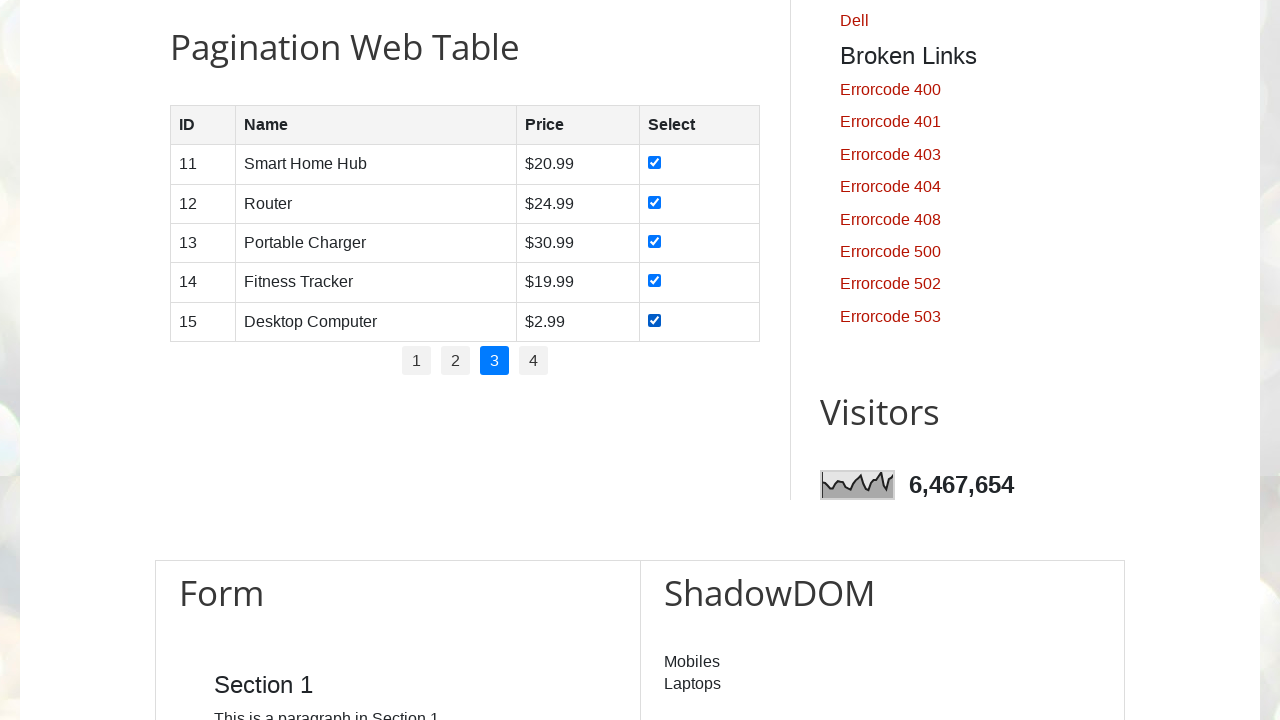

Identified current page as page 4
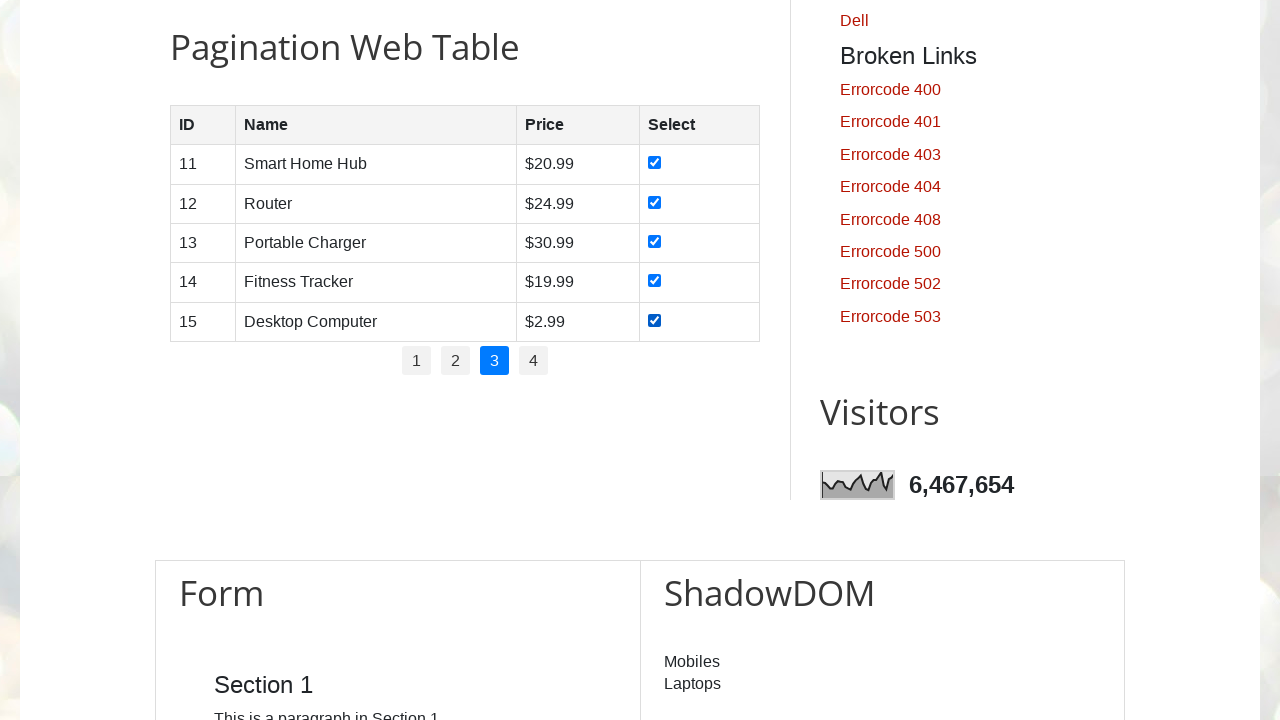

Clicked on page 4 link at (534, 361) on xpath=//div[@class='main-outer']//li >> nth=3
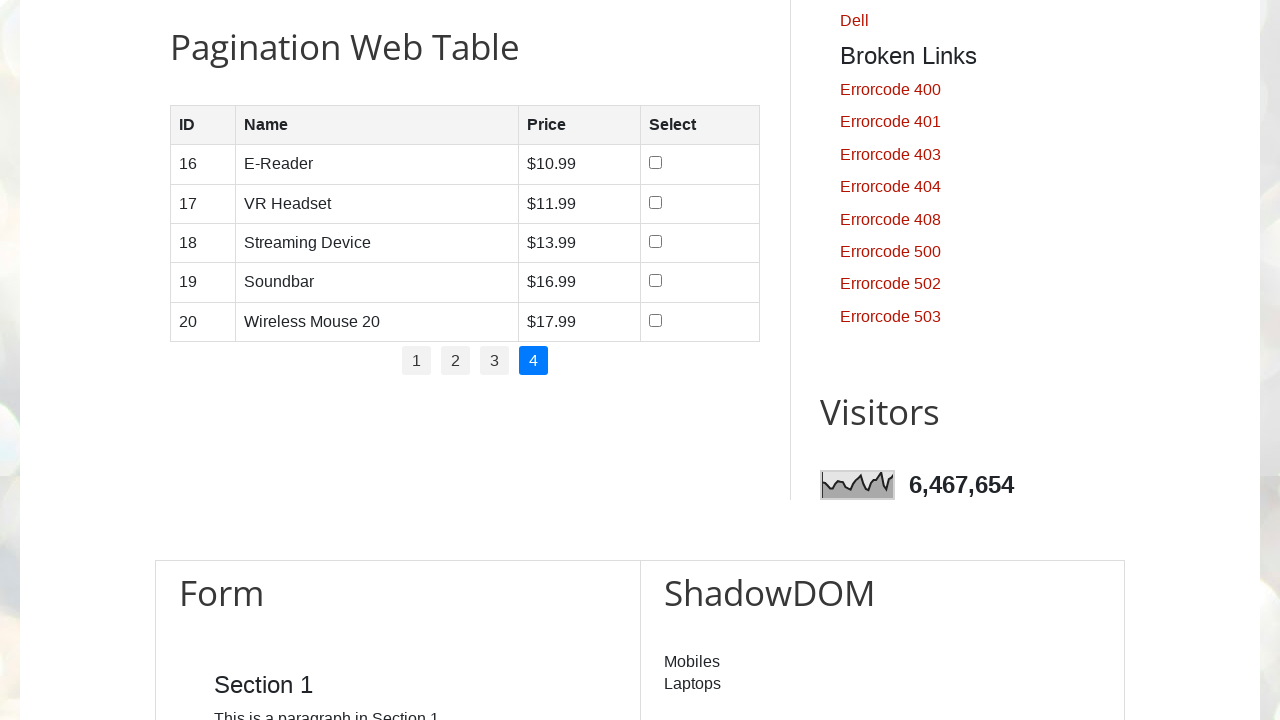

Waited 2 seconds for page to load
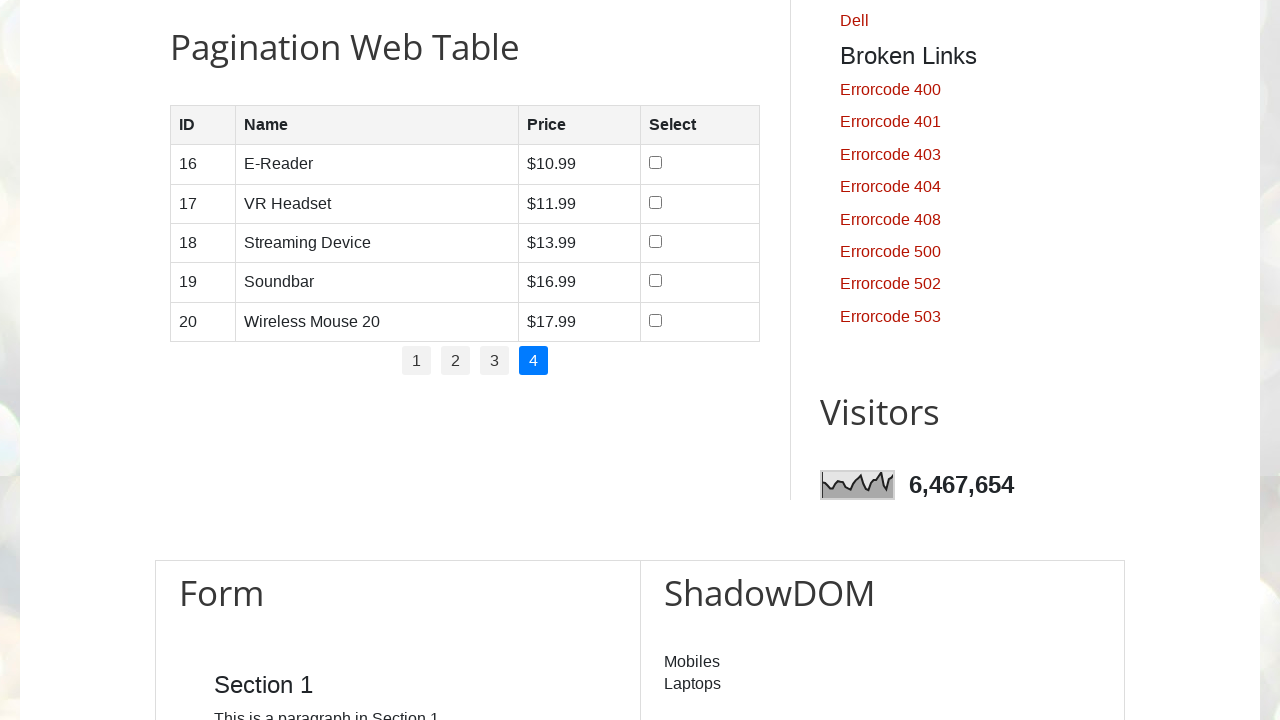

Located checkbox 8 on page 4
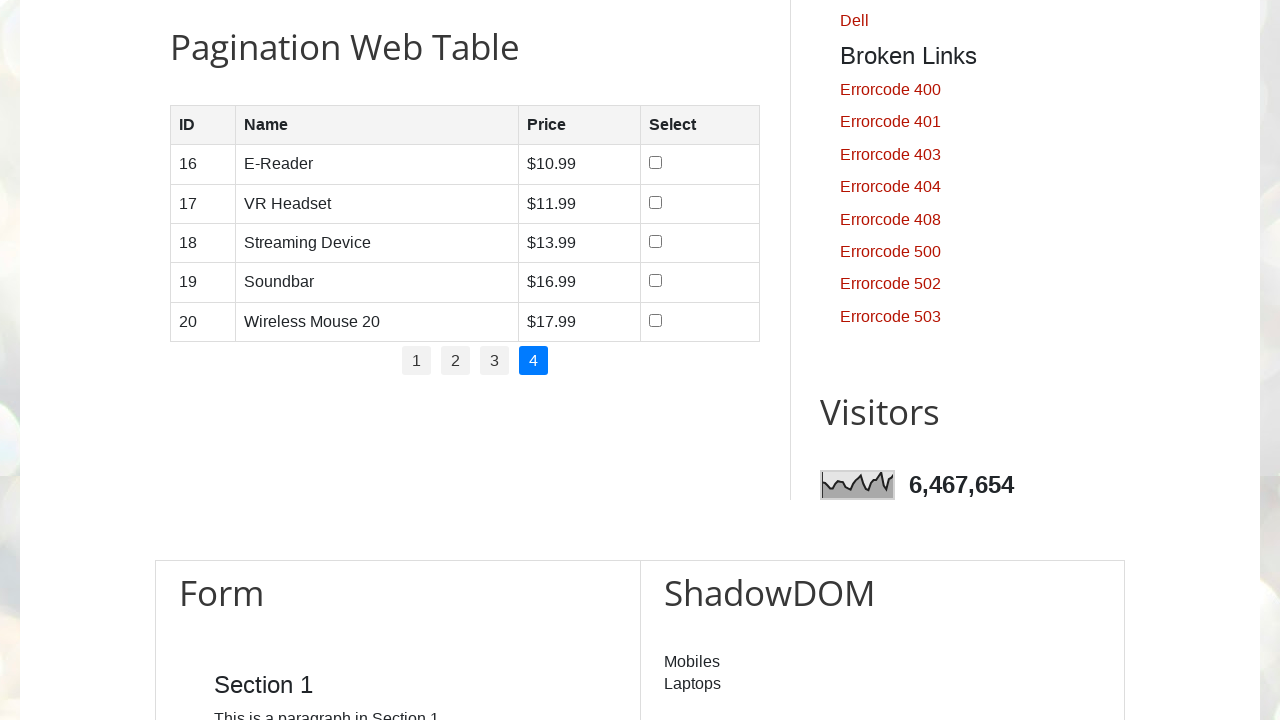

Checked checkbox 8 on page 4 at (656, 163) on (//input[@type='checkbox'])[8]
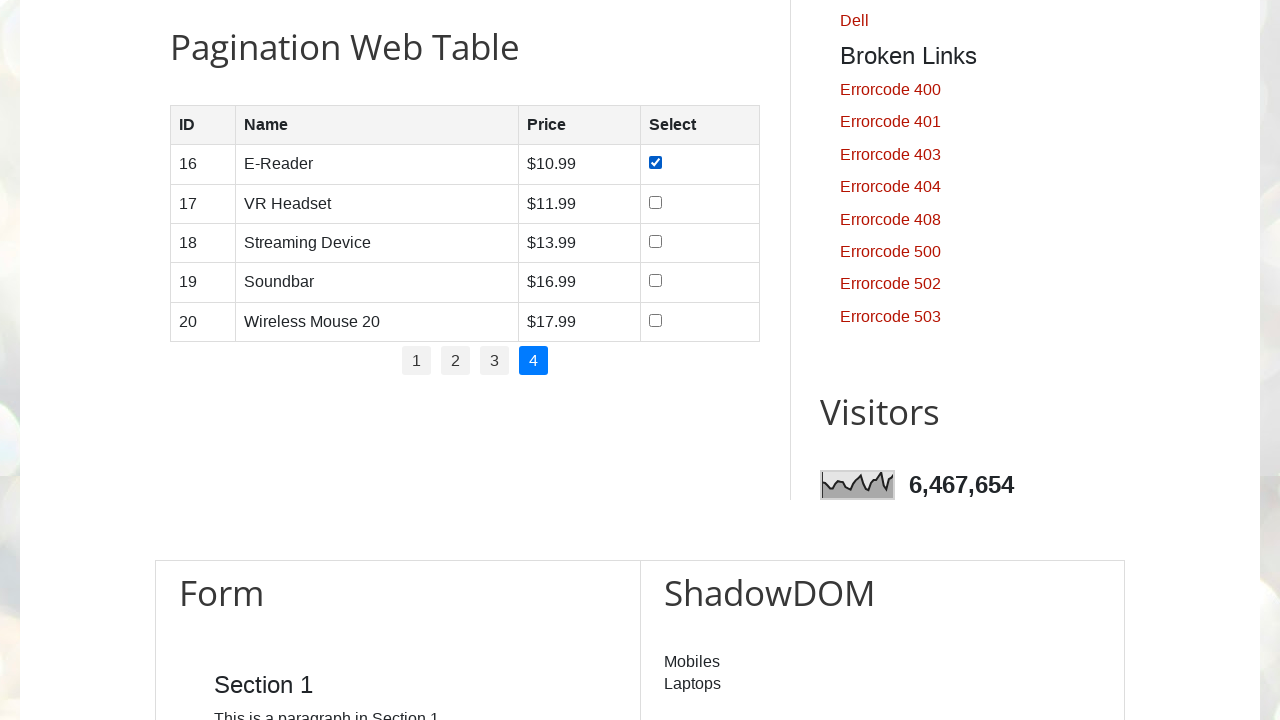

Located checkbox 9 on page 4
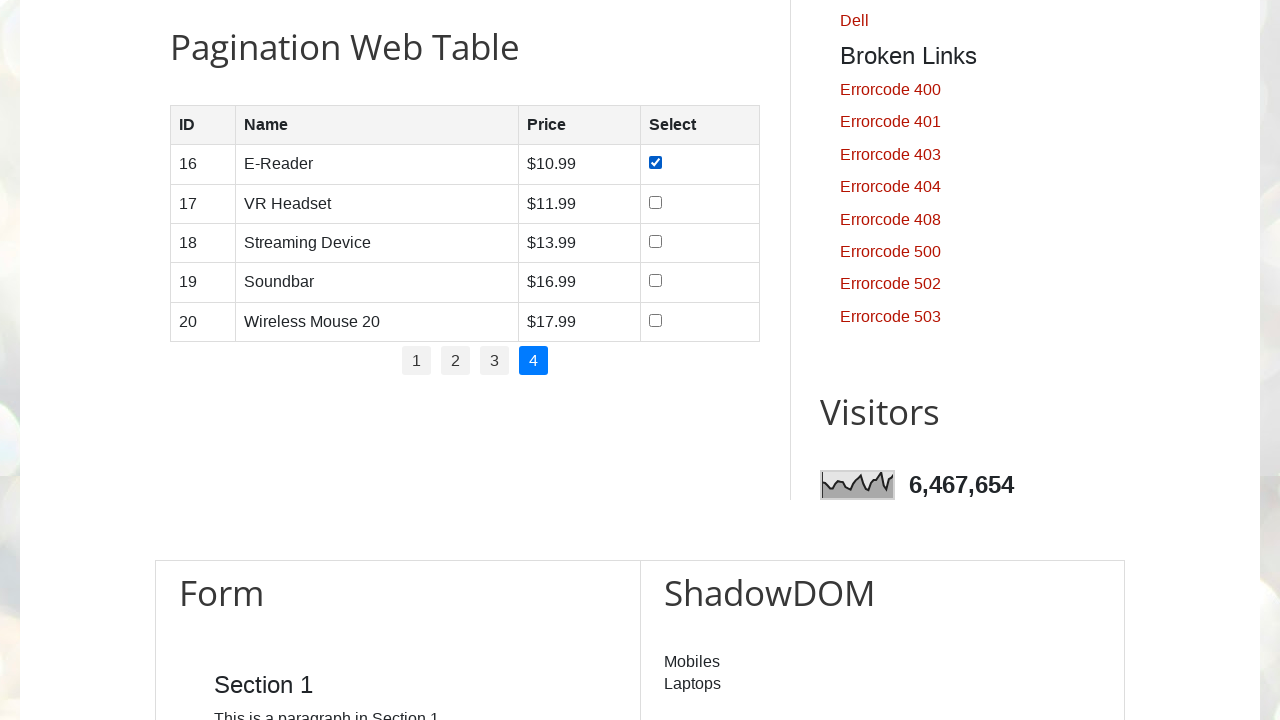

Checked checkbox 9 on page 4 at (656, 202) on (//input[@type='checkbox'])[9]
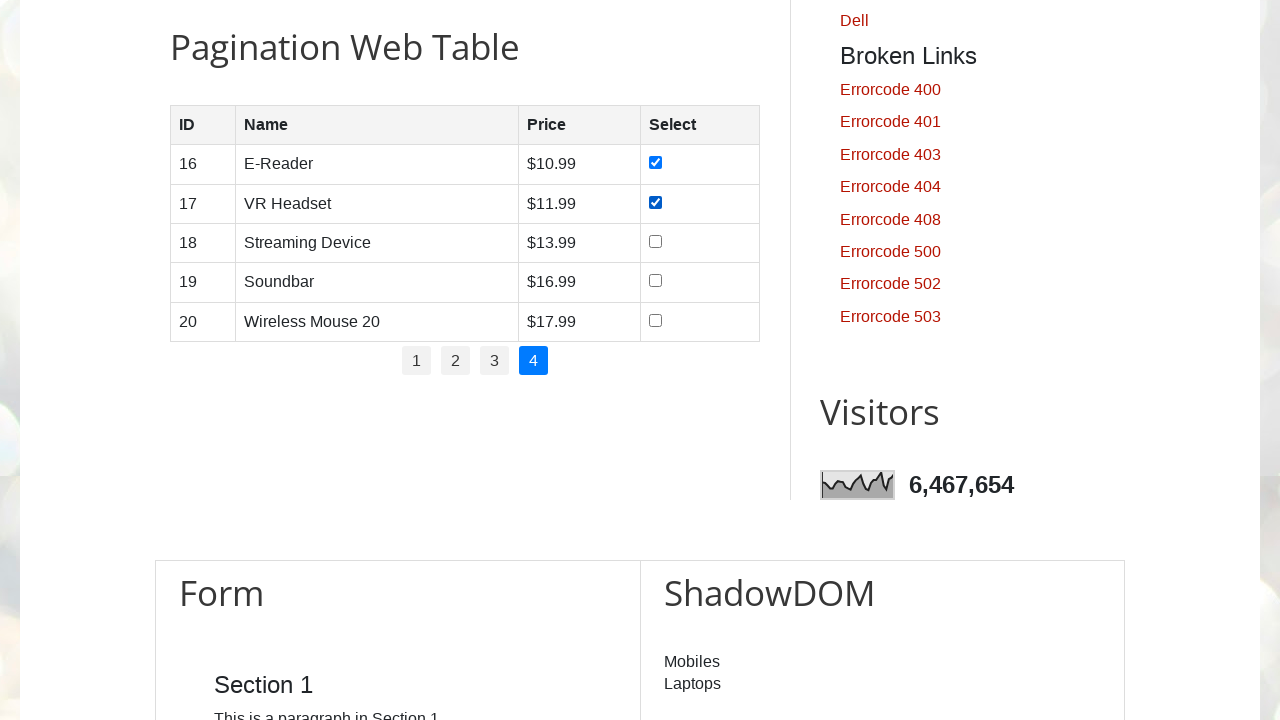

Located checkbox 10 on page 4
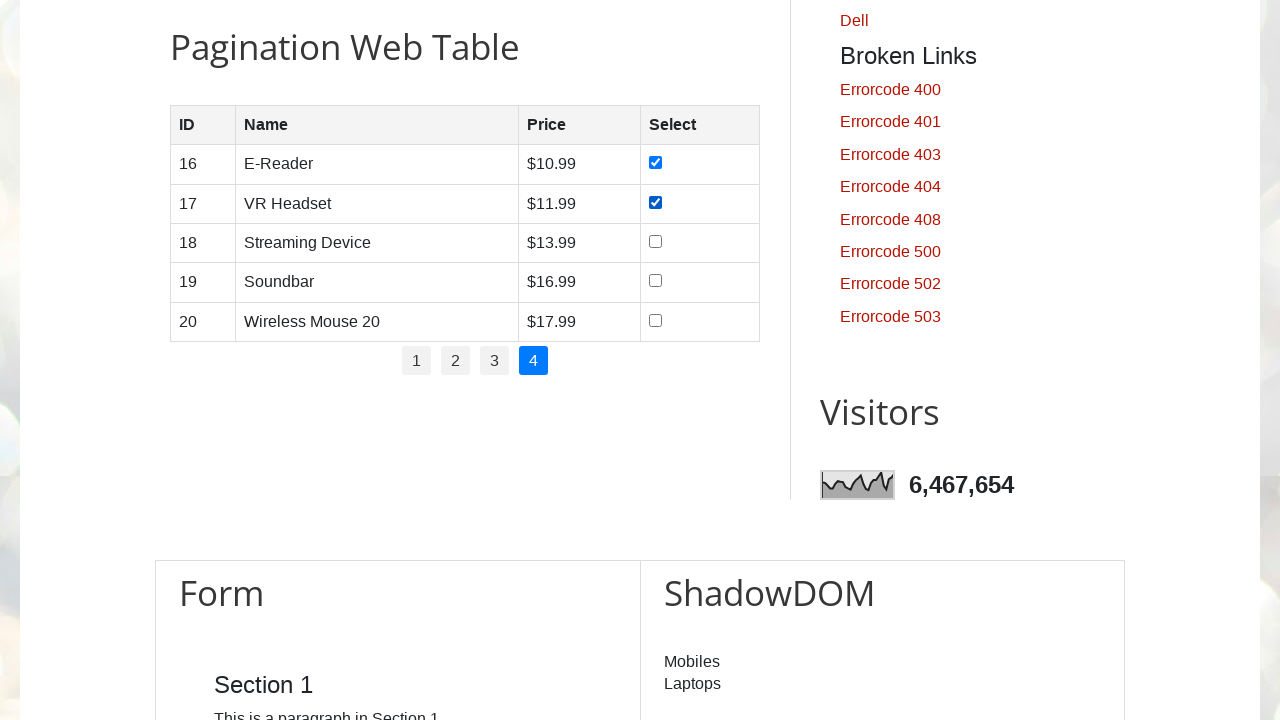

Checked checkbox 10 on page 4 at (656, 241) on (//input[@type='checkbox'])[10]
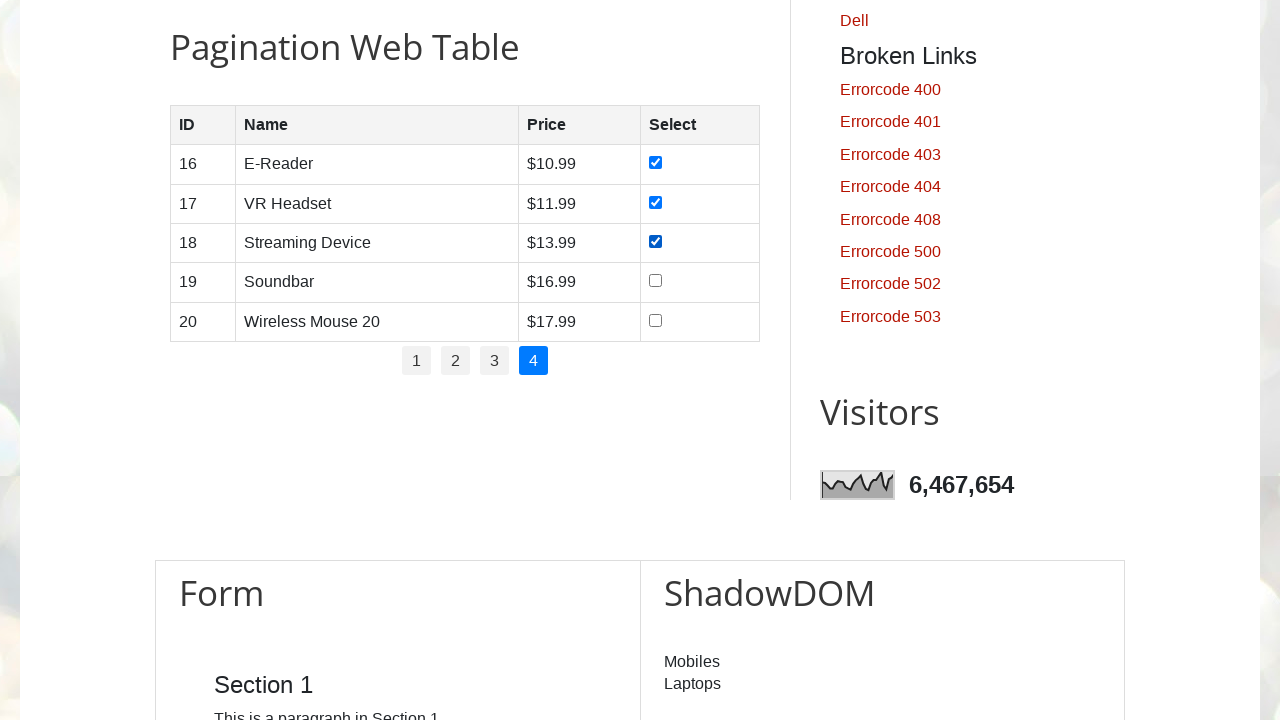

Located checkbox 11 on page 4
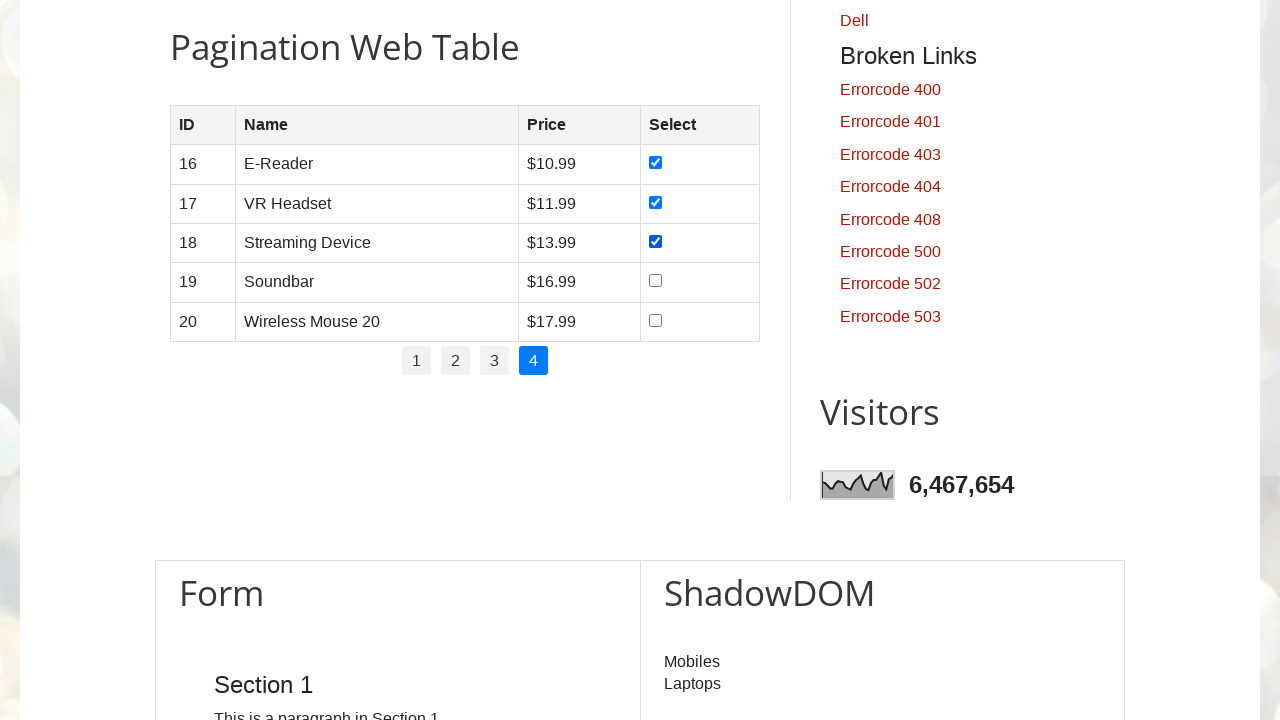

Checked checkbox 11 on page 4 at (656, 281) on (//input[@type='checkbox'])[11]
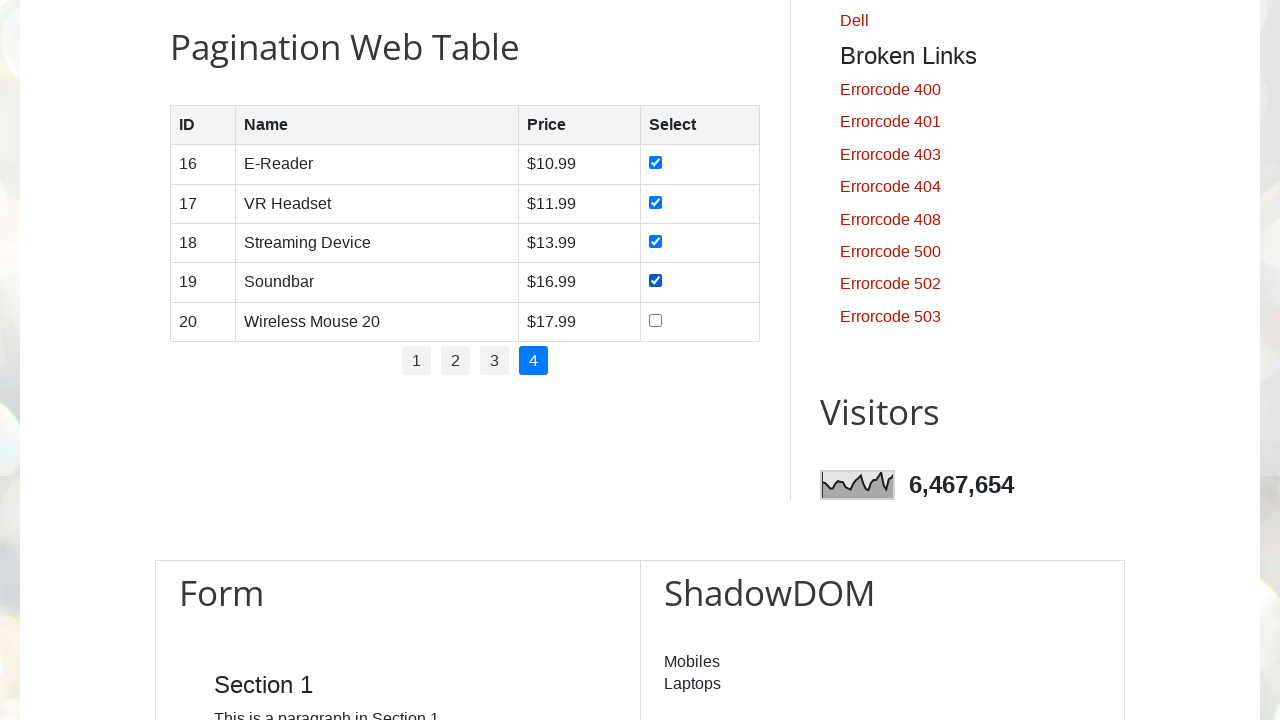

Located checkbox 12 on page 4
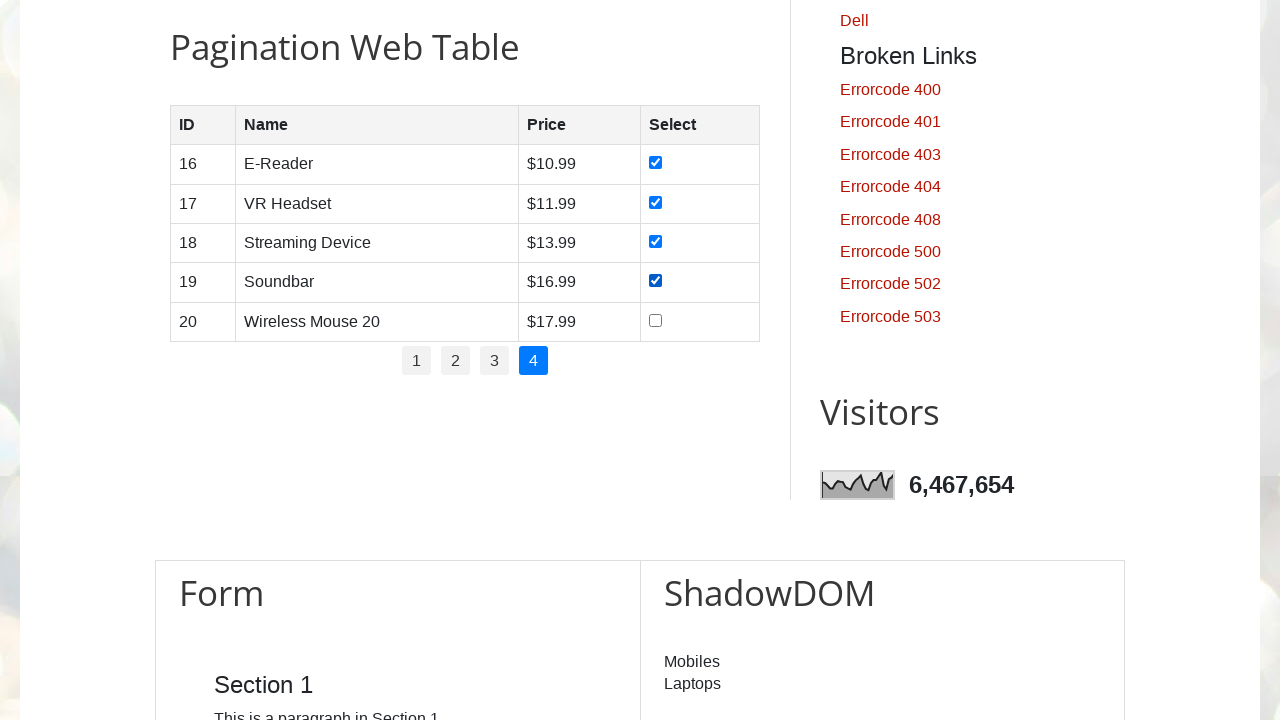

Checked checkbox 12 on page 4 at (656, 320) on (//input[@type='checkbox'])[12]
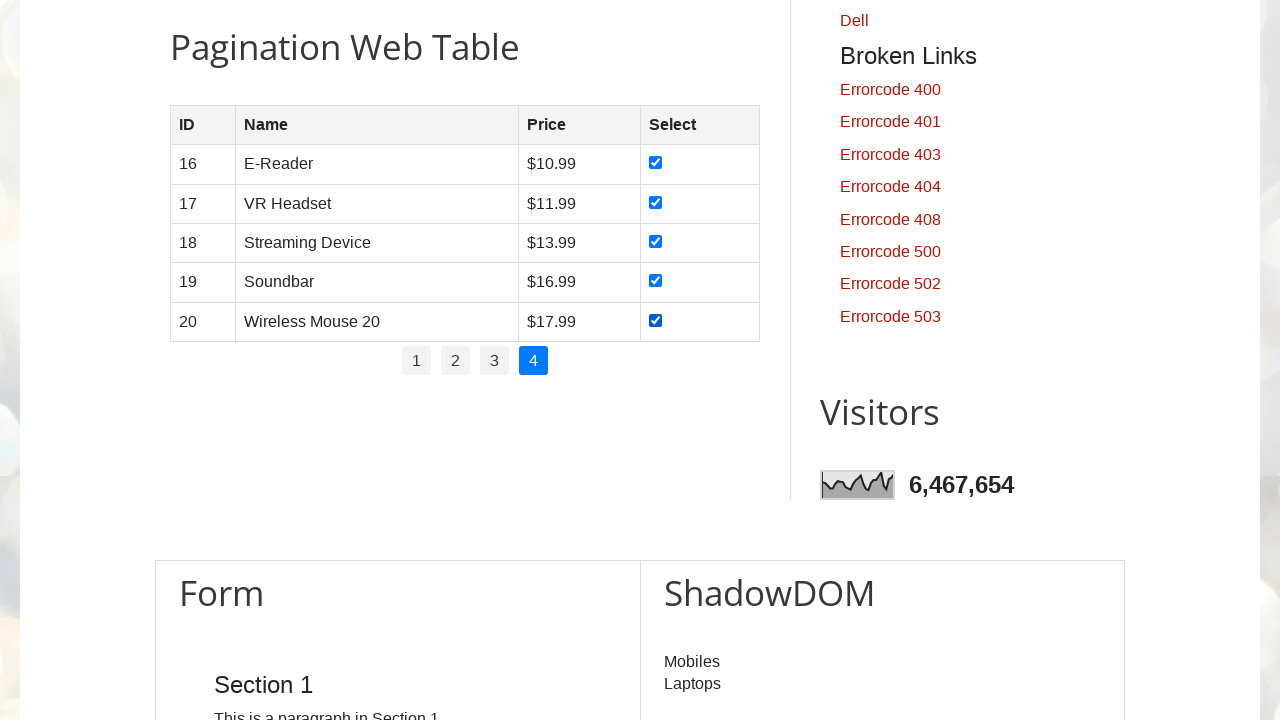

Retrieved all cells from the product table (20 cells found)
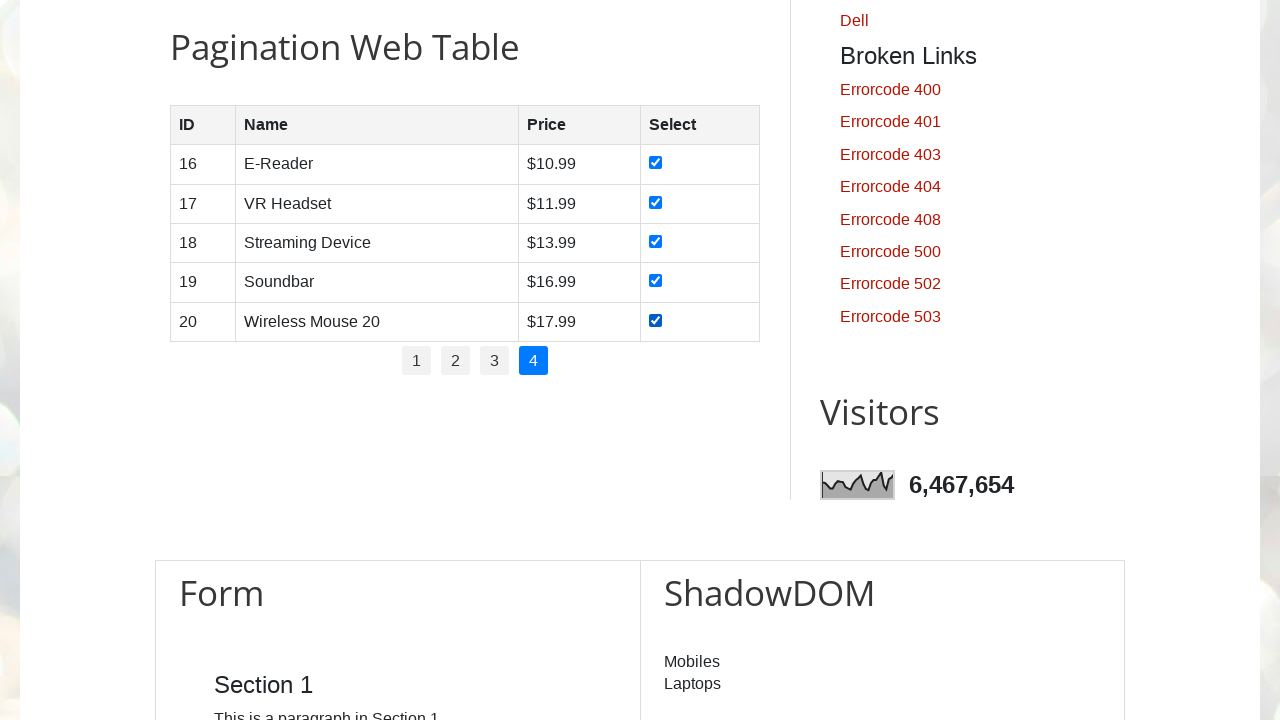

Read table cell content: 16
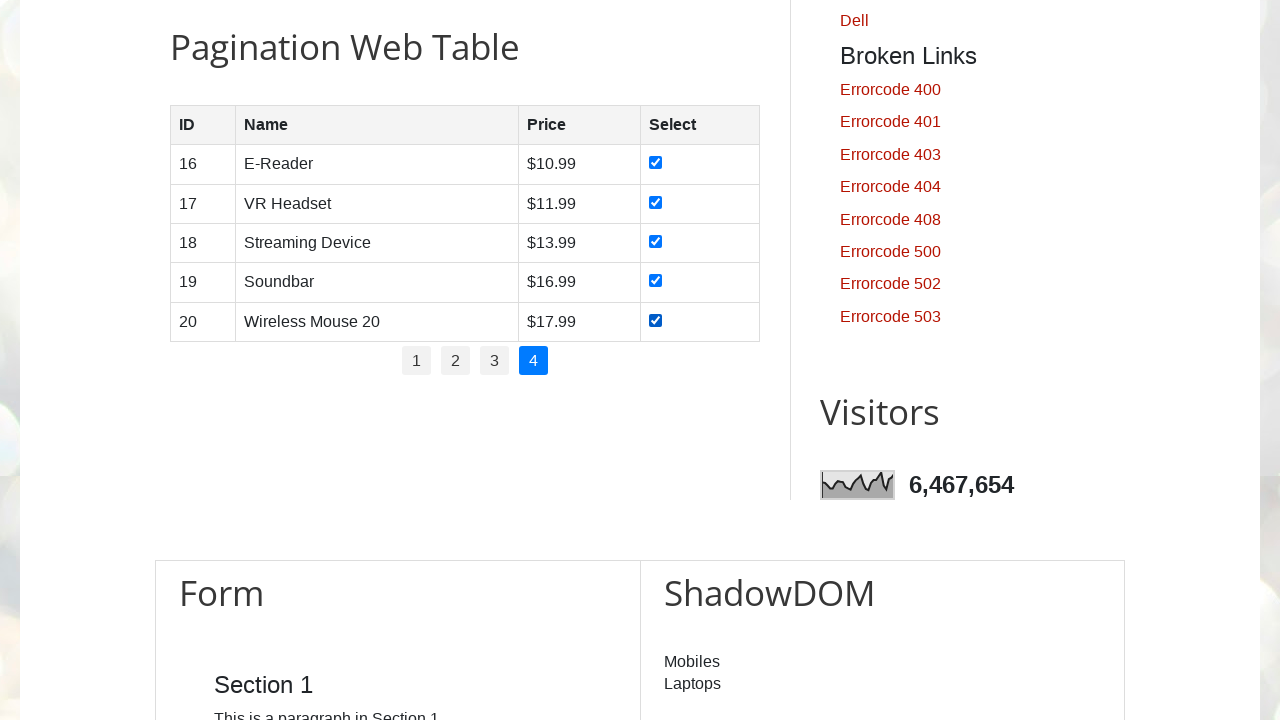

Read table cell content: E-Reader
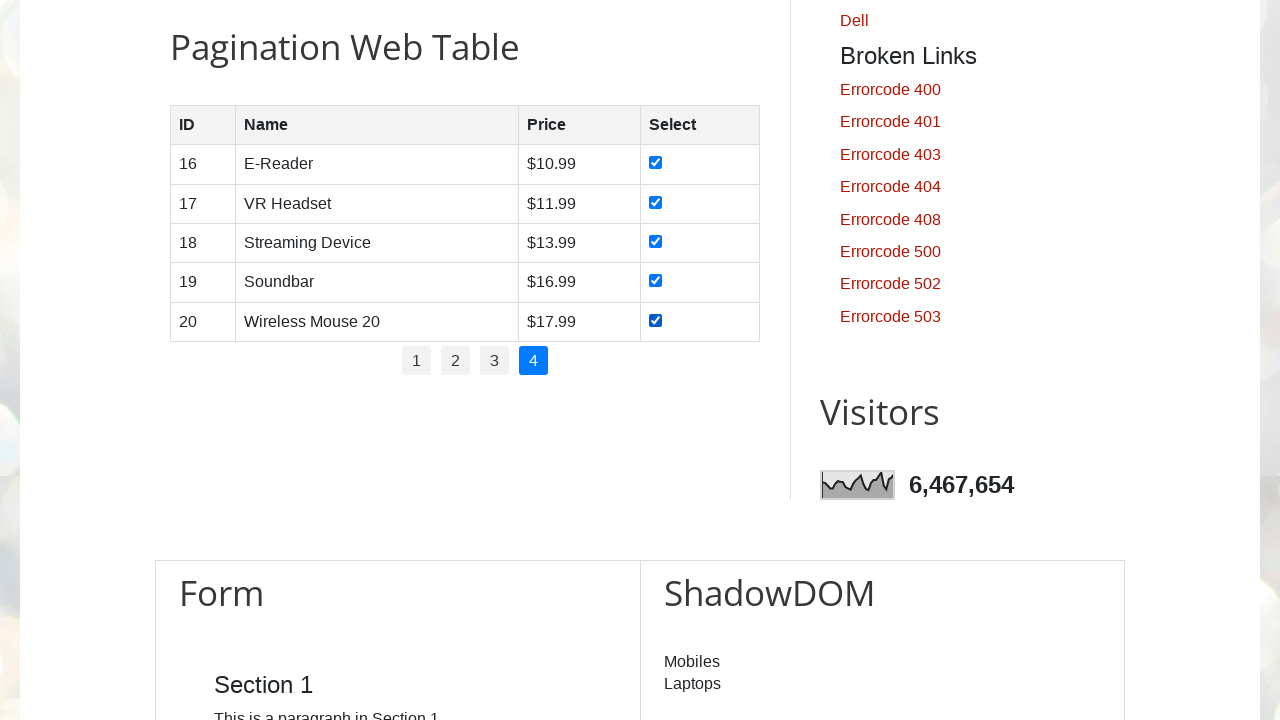

Read table cell content: $10.99
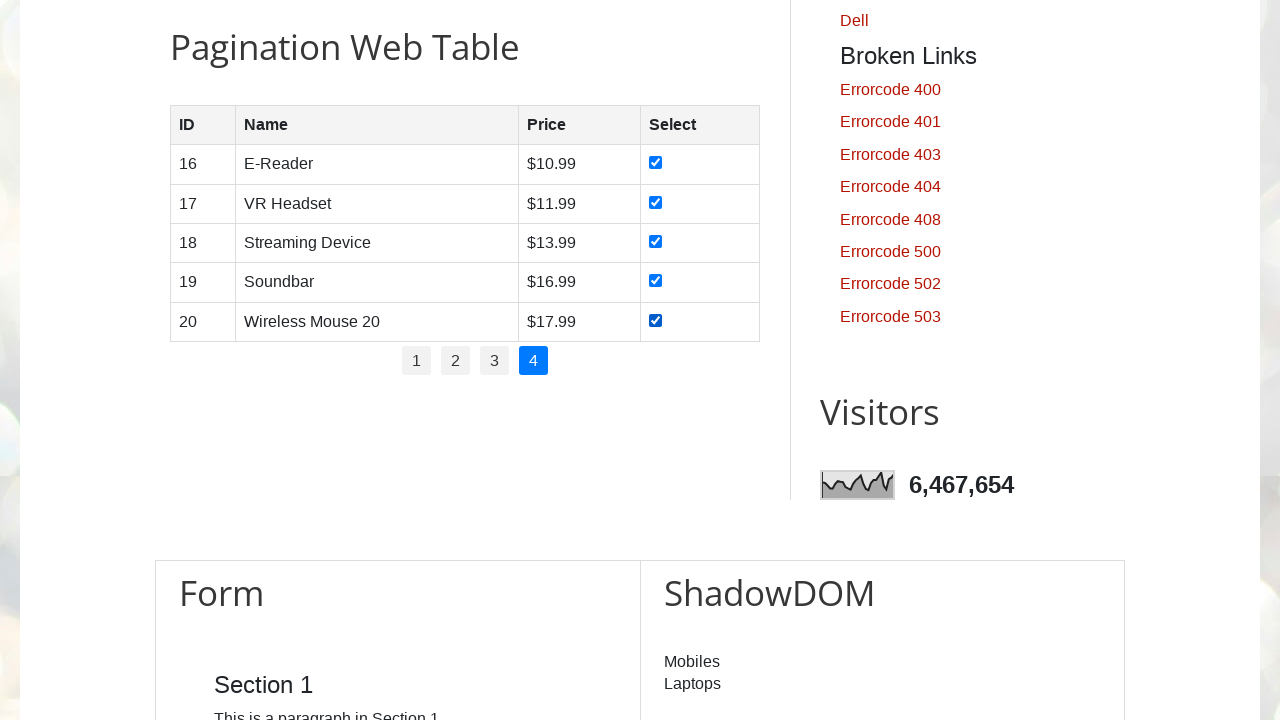

Read table cell content: 
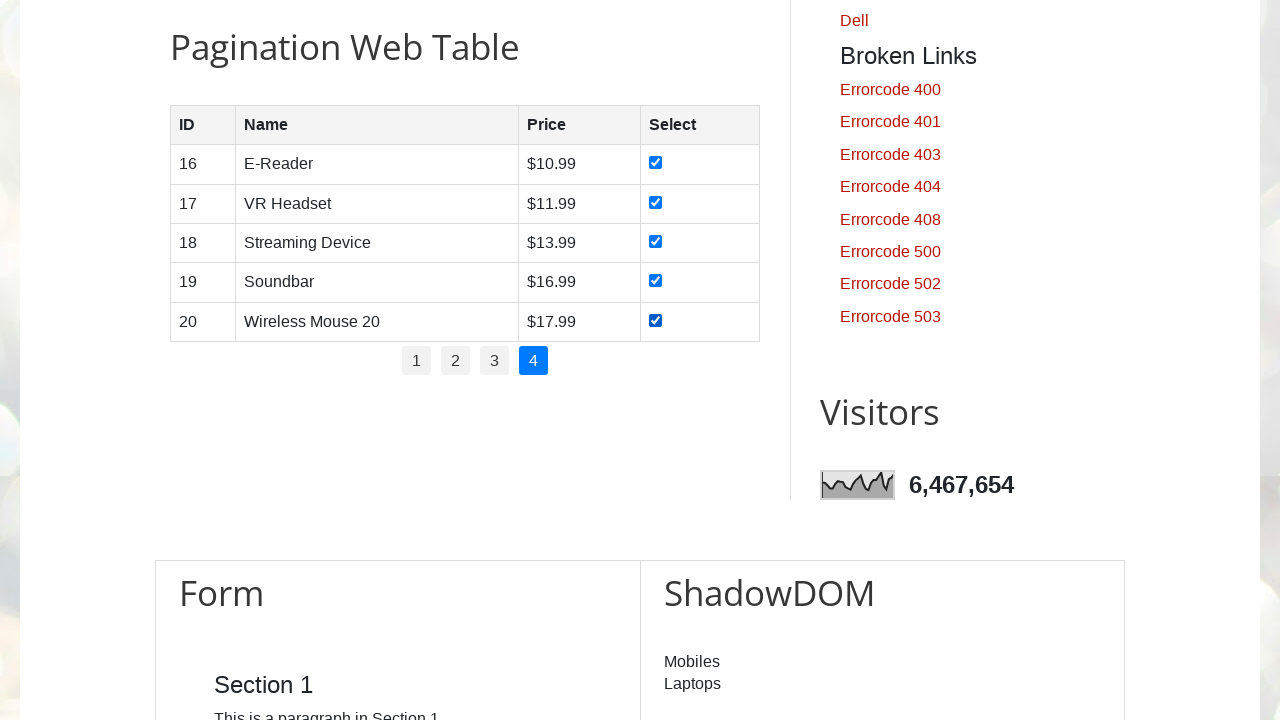

Read table cell content: 17
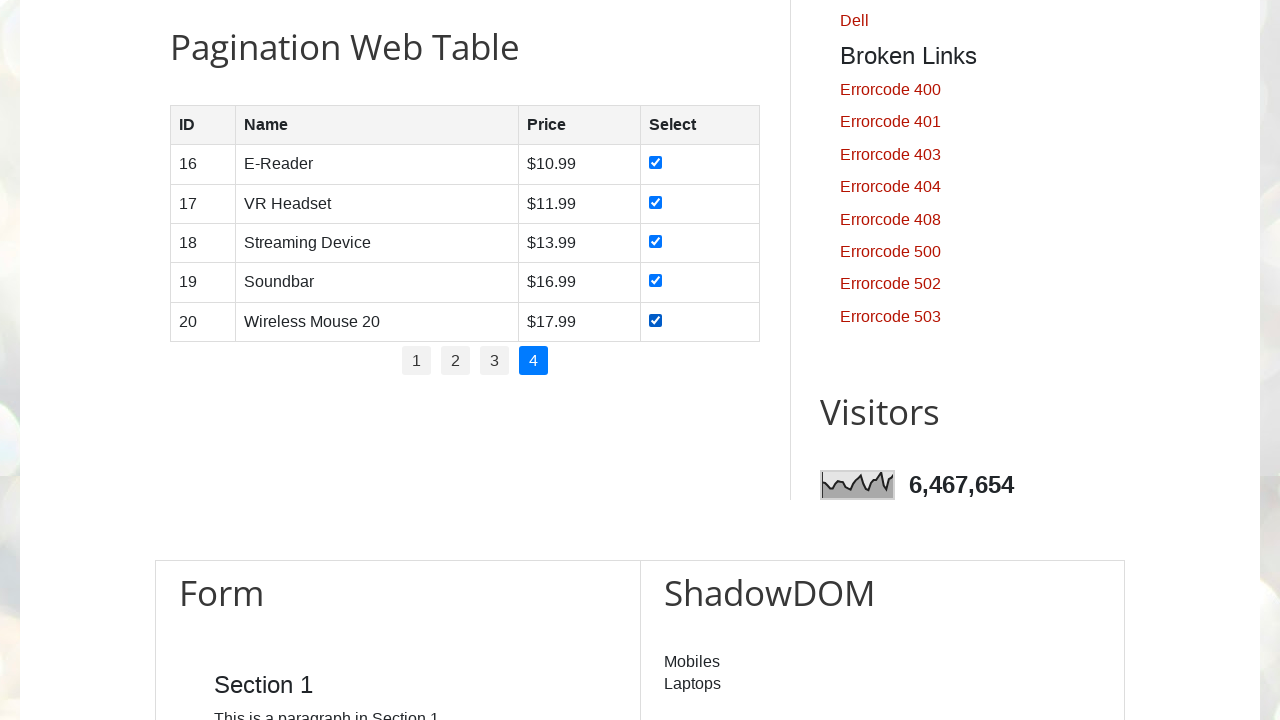

Read table cell content: VR Headset
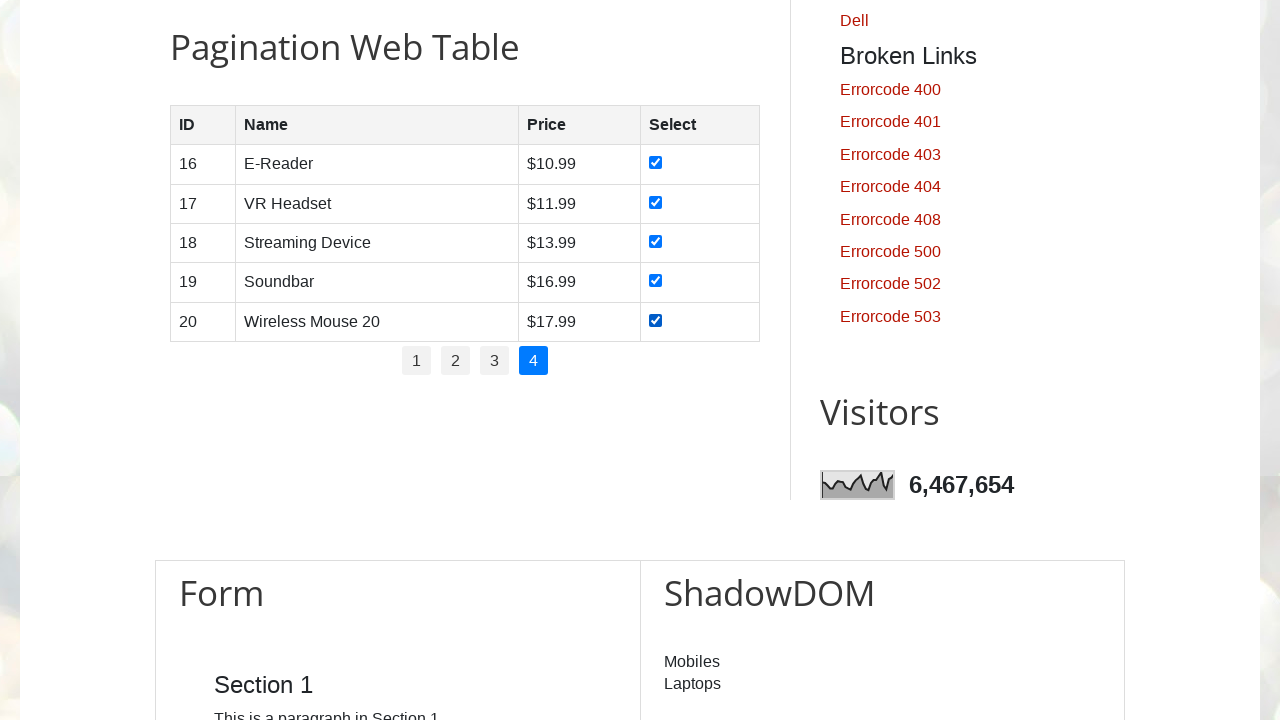

Read table cell content: $11.99
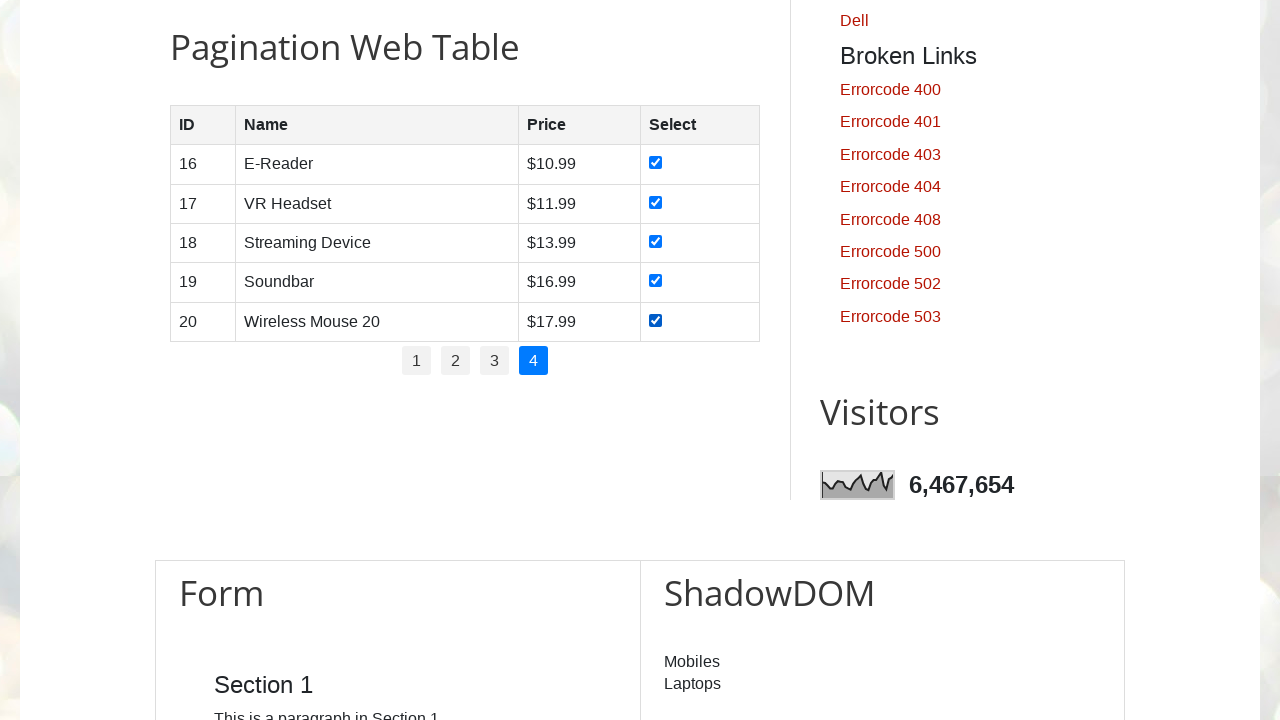

Read table cell content: 
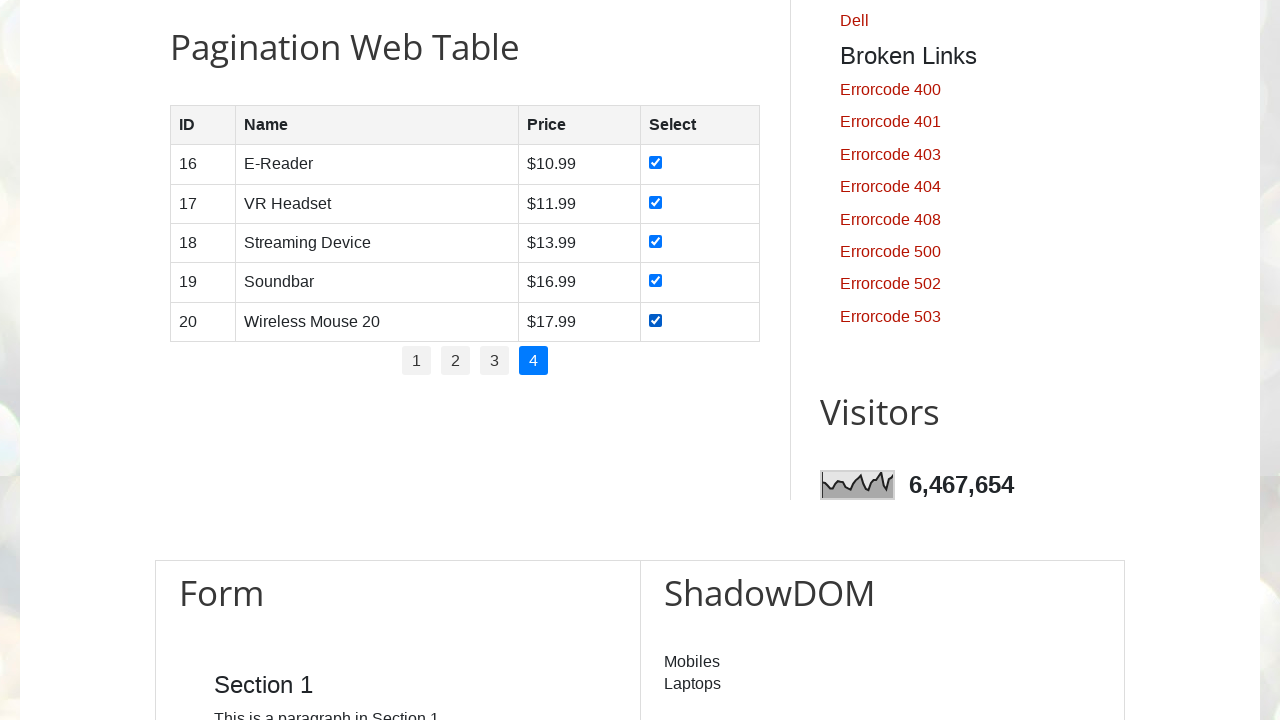

Read table cell content: 18
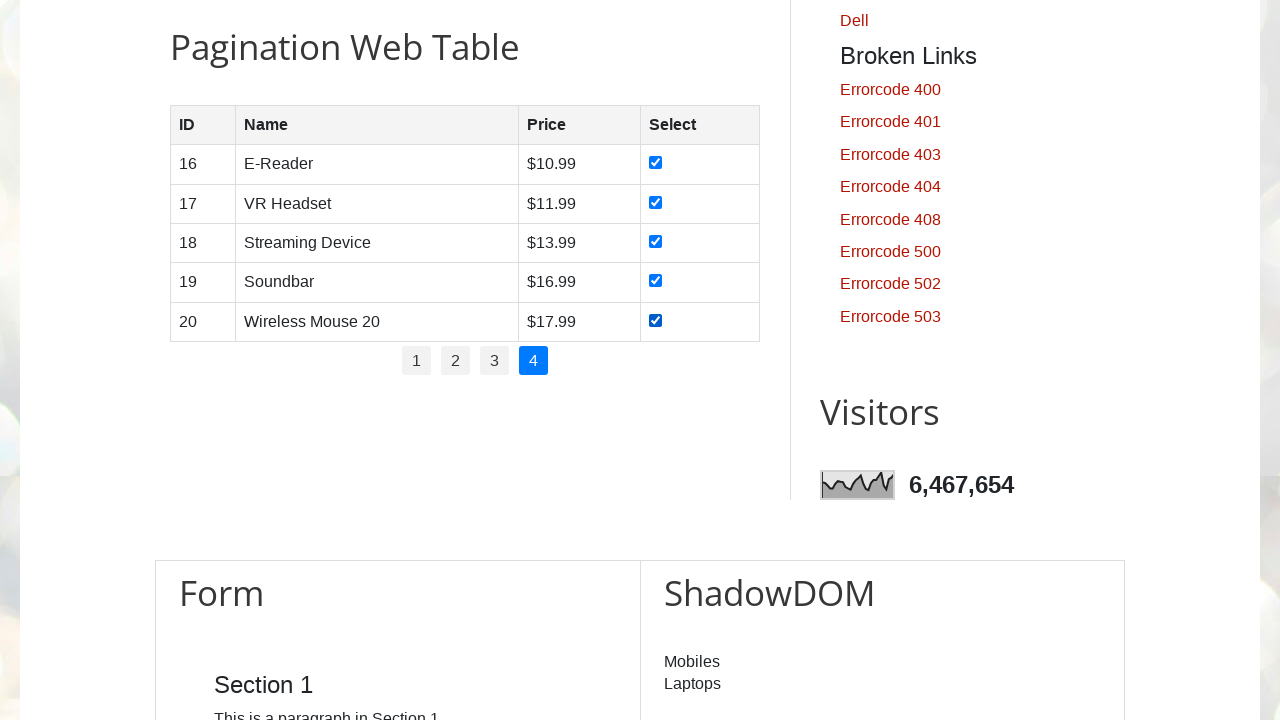

Read table cell content: Streaming Device
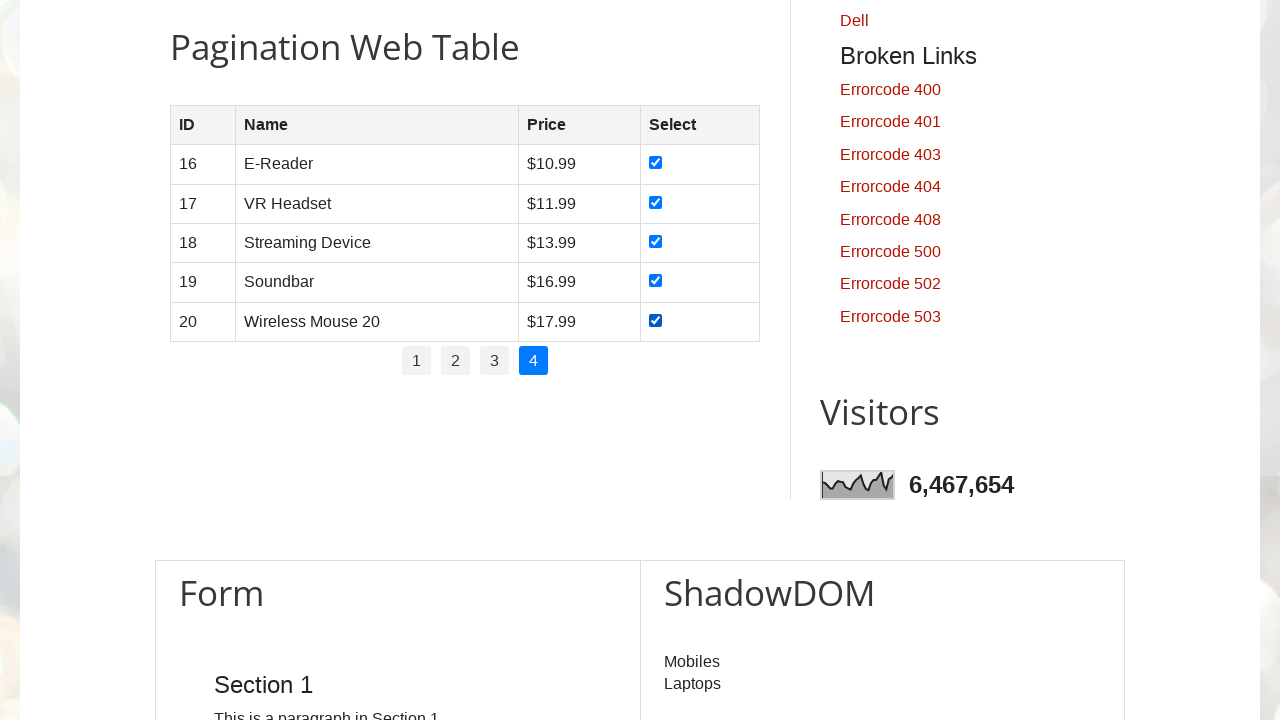

Read table cell content: $13.99
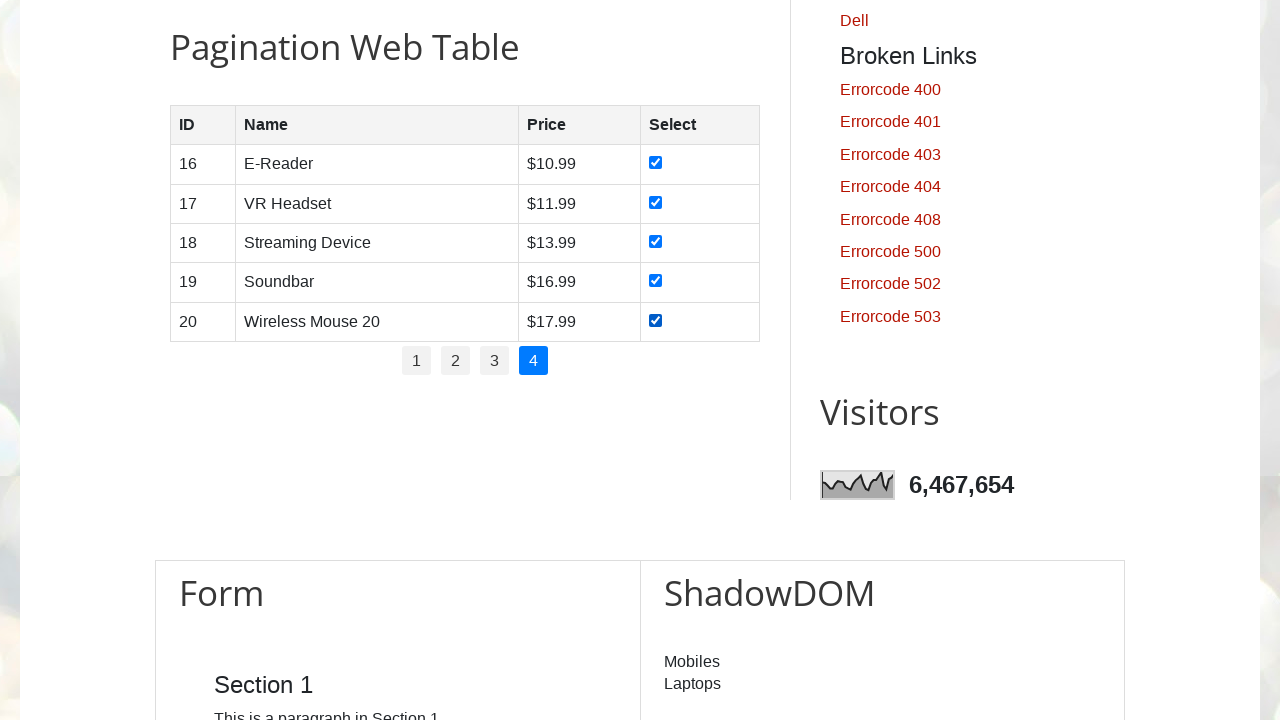

Read table cell content: 
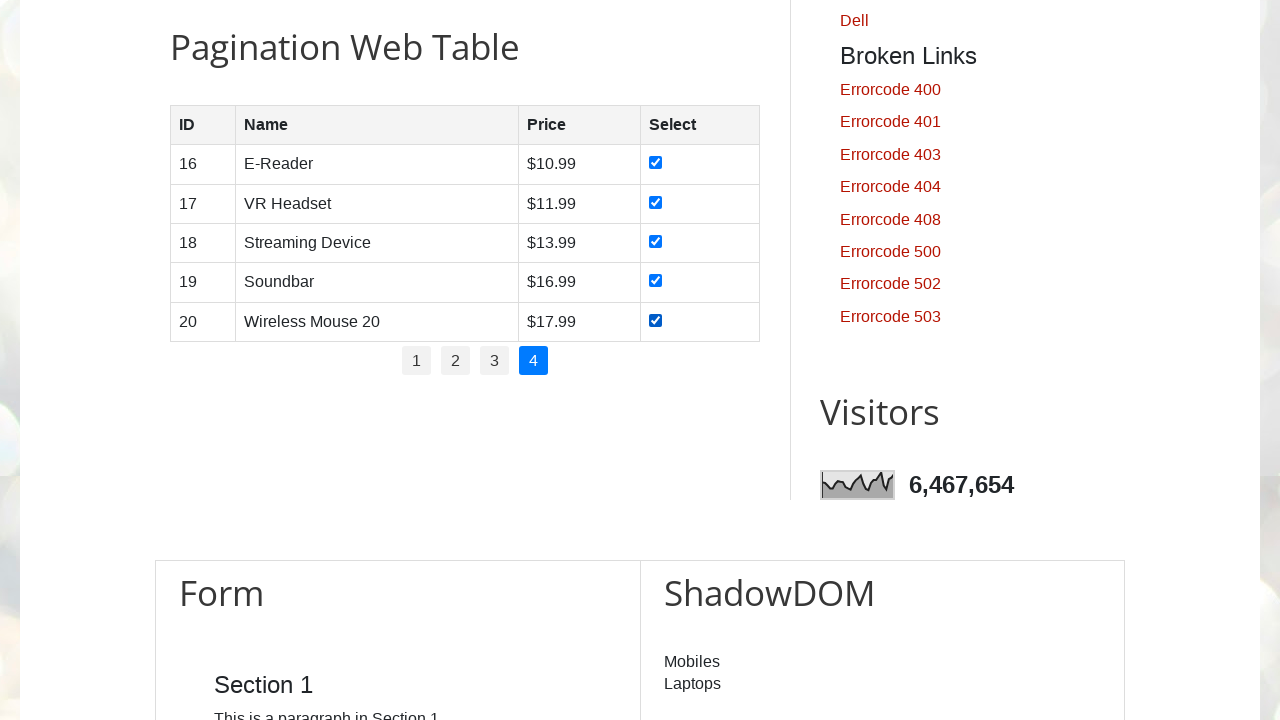

Read table cell content: 19
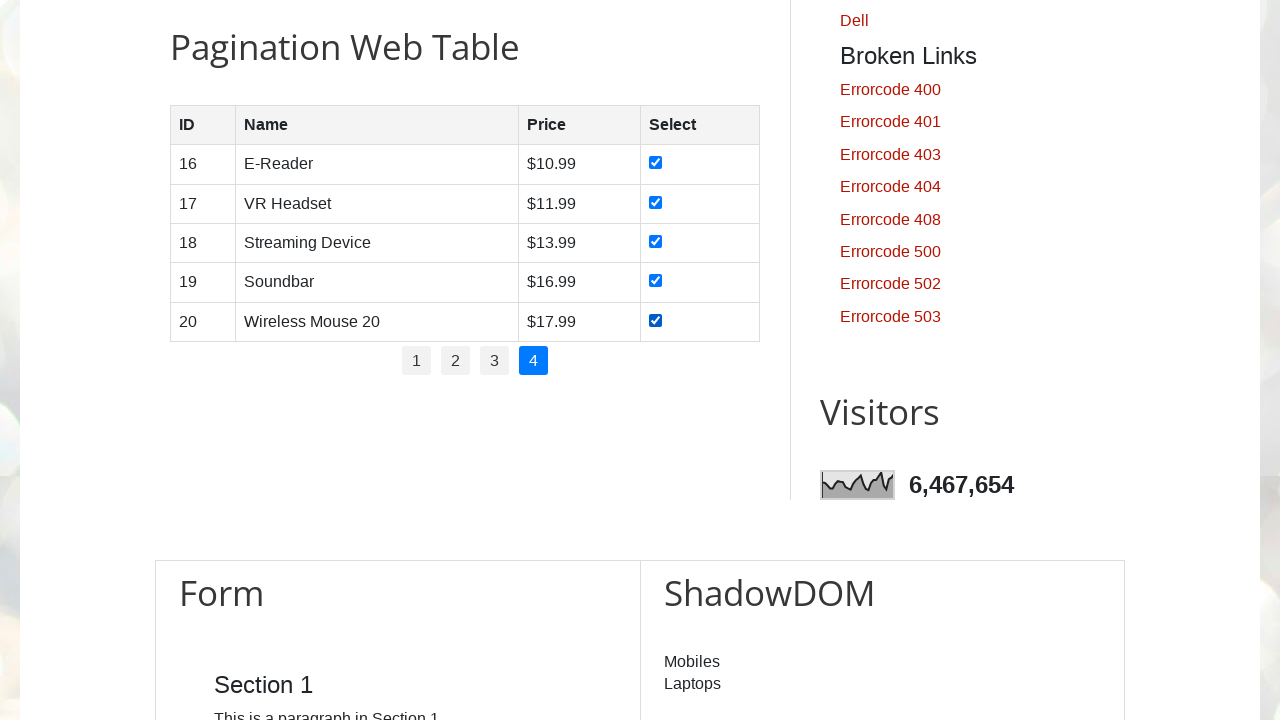

Read table cell content: Soundbar
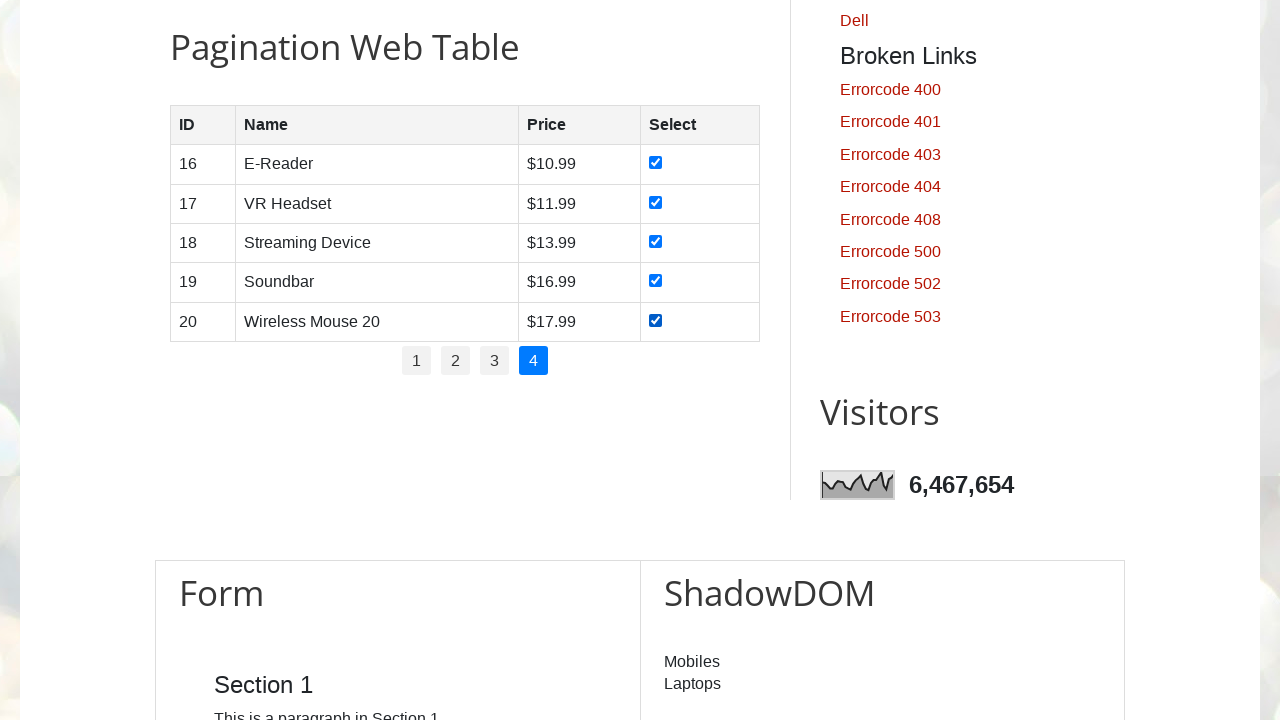

Read table cell content: $16.99
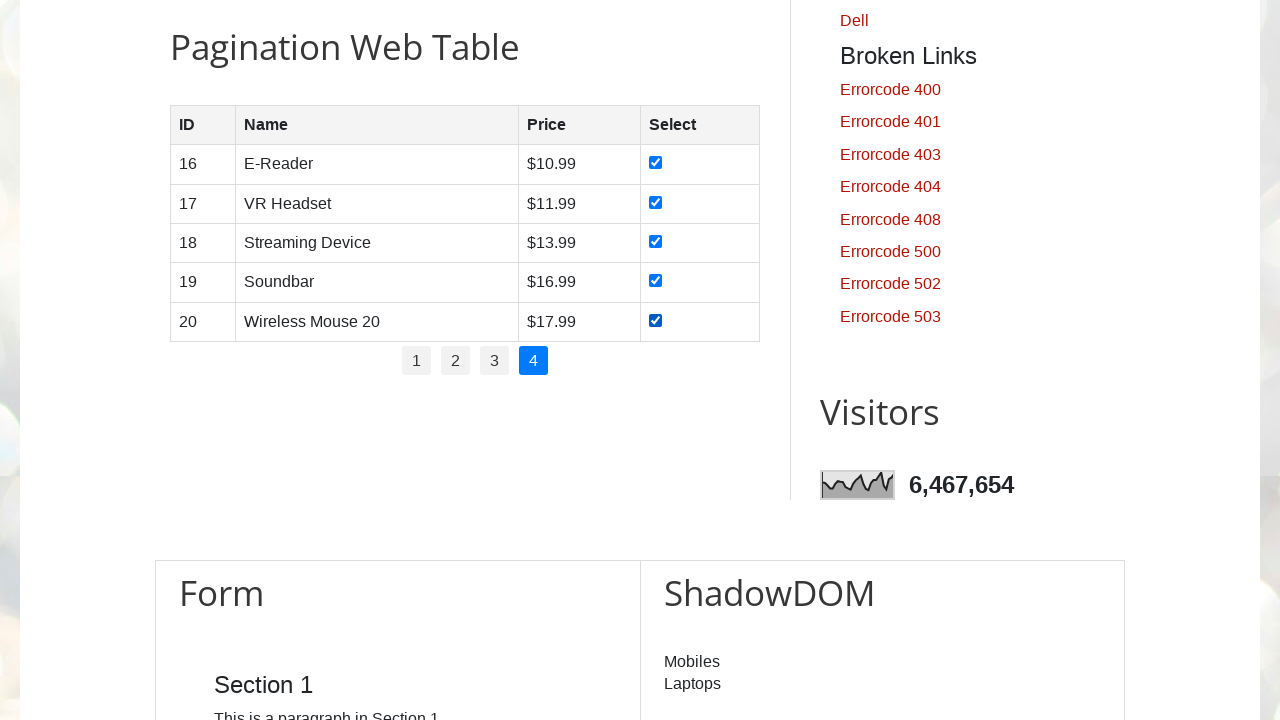

Read table cell content: 
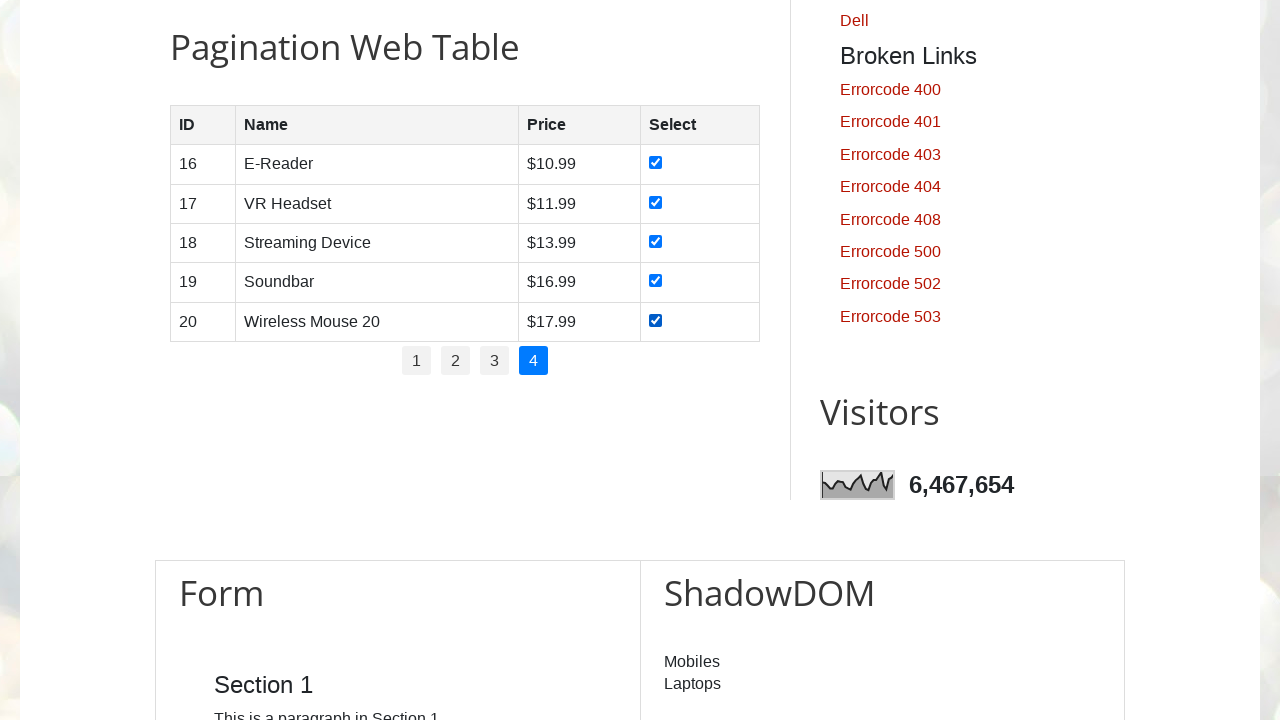

Read table cell content: 20
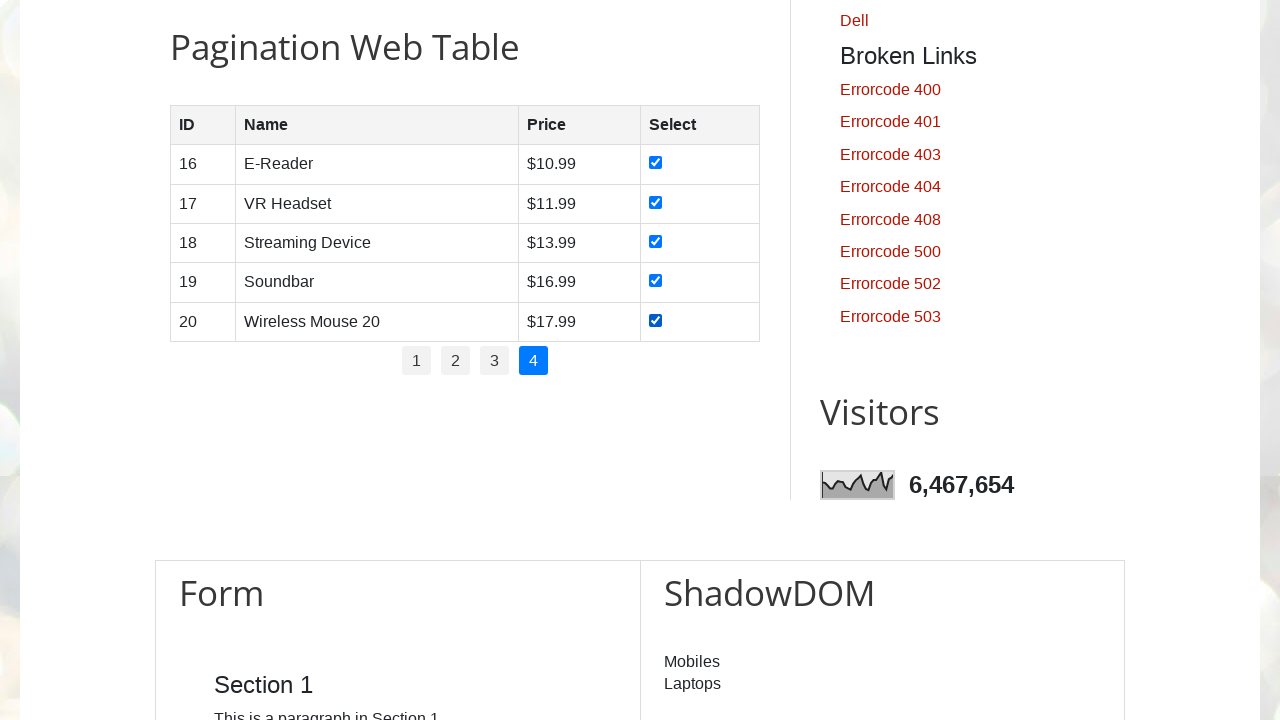

Read table cell content: Wireless Mouse 20
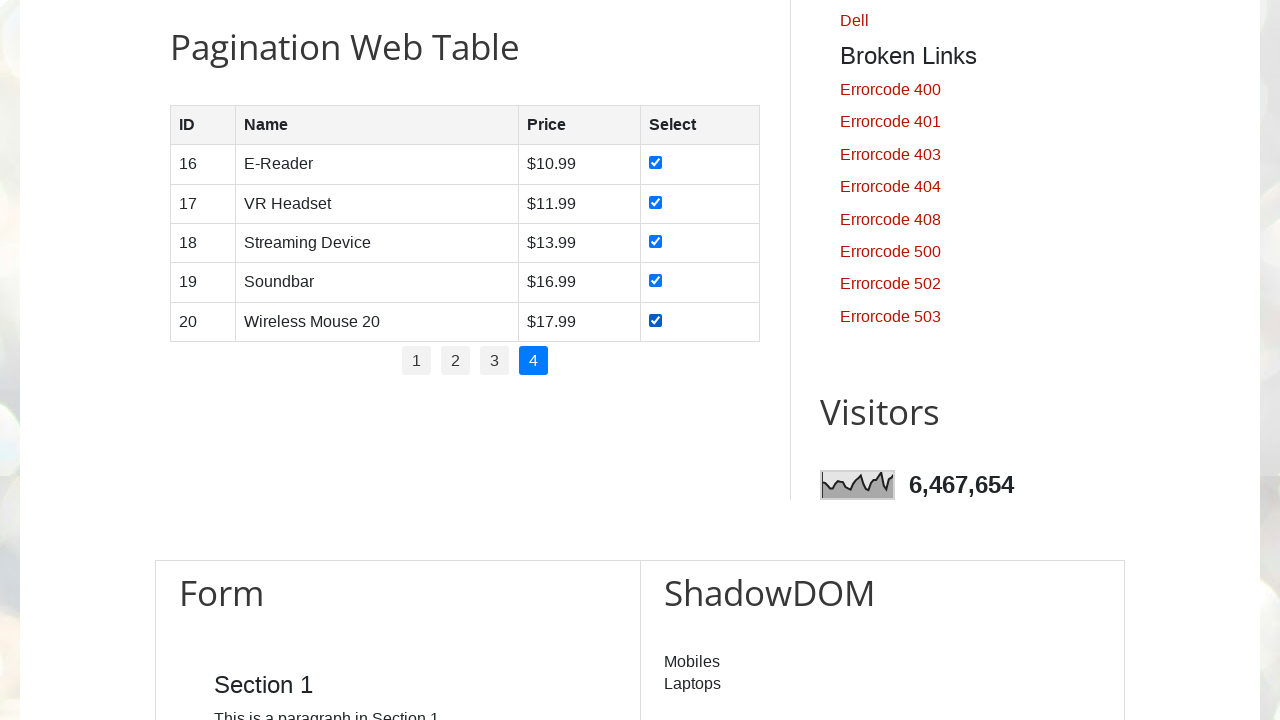

Read table cell content: $17.99
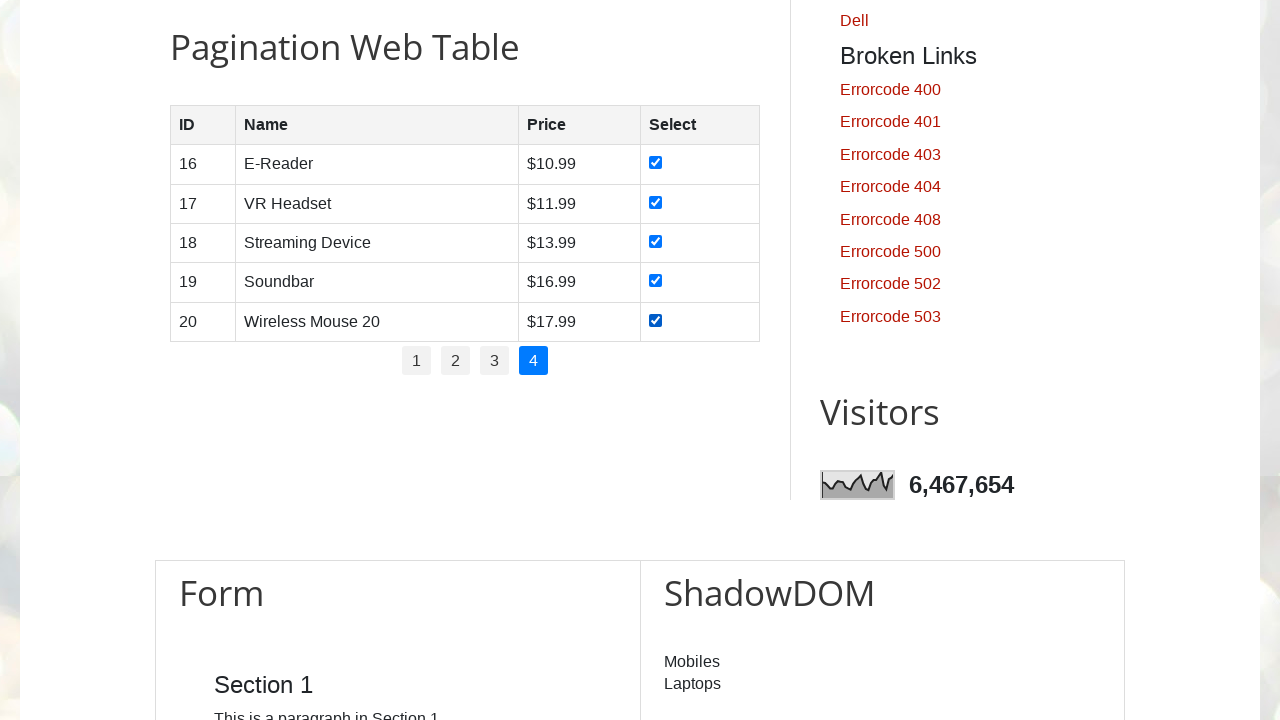

Read table cell content: 
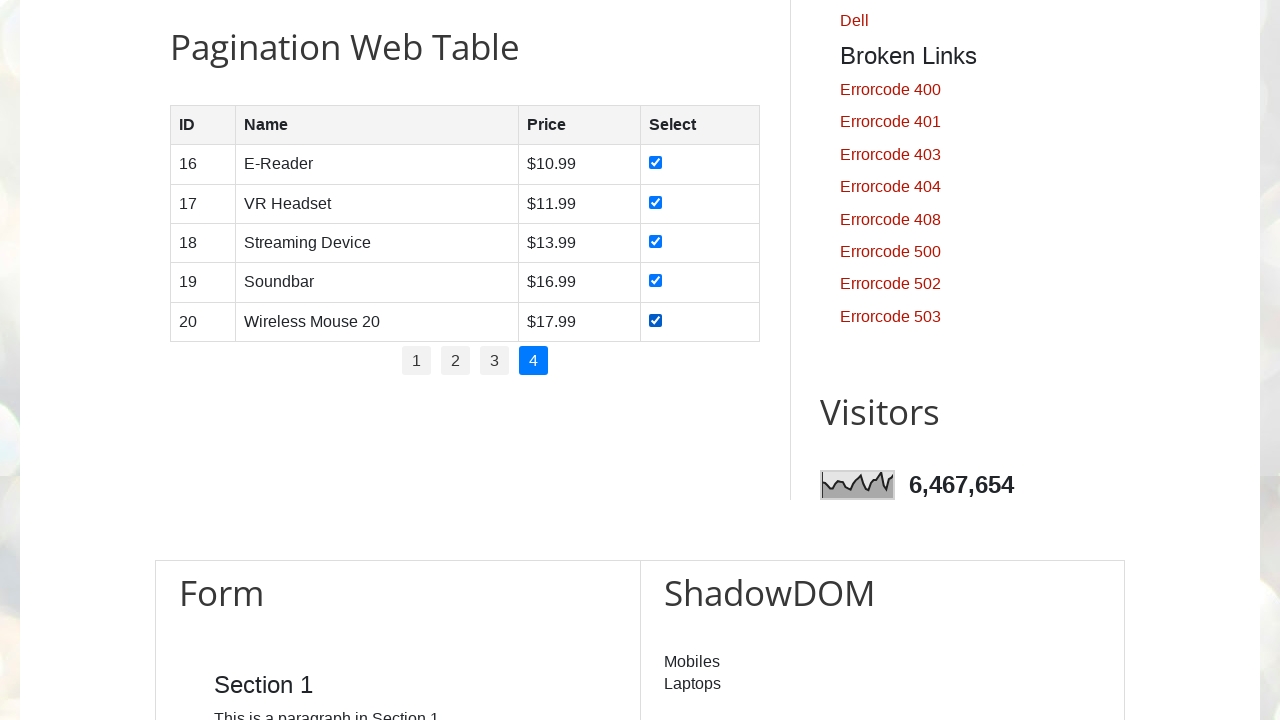

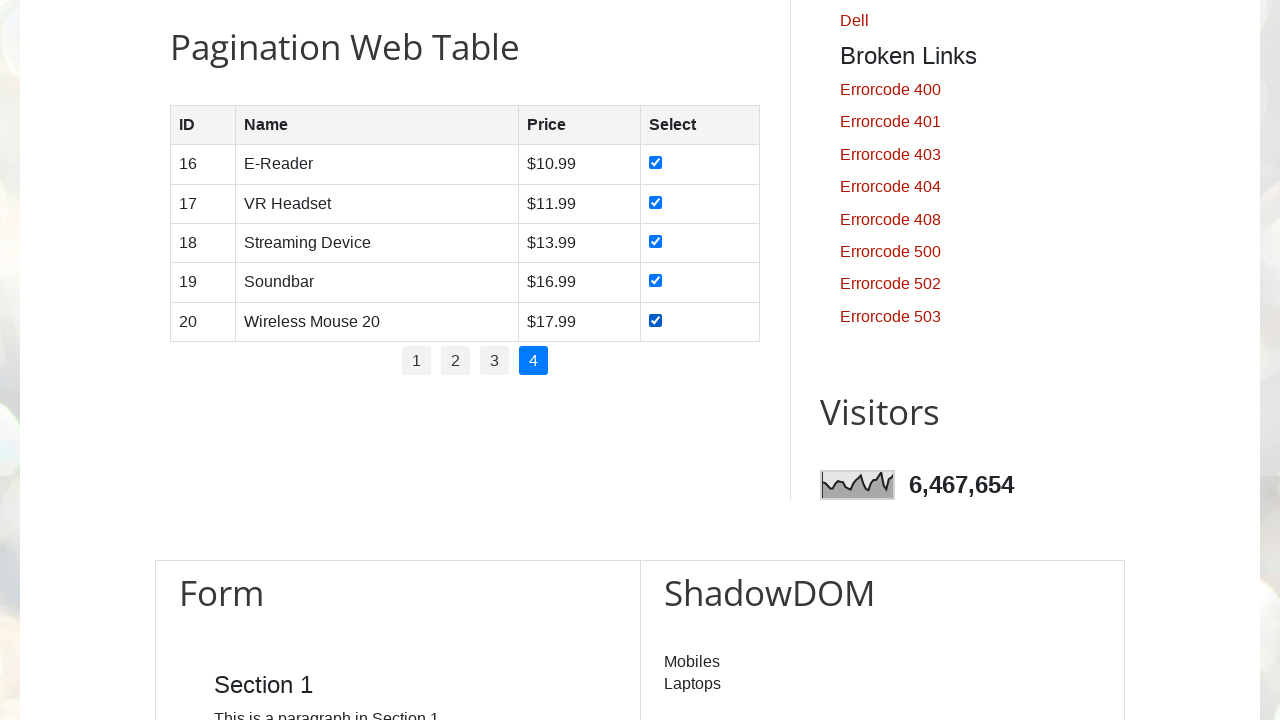